Plays the "1 to 50" clicking game by clicking numbered divs in sequence from 1 to 50

Starting URL: https://zzzscore.com/1to50/en/

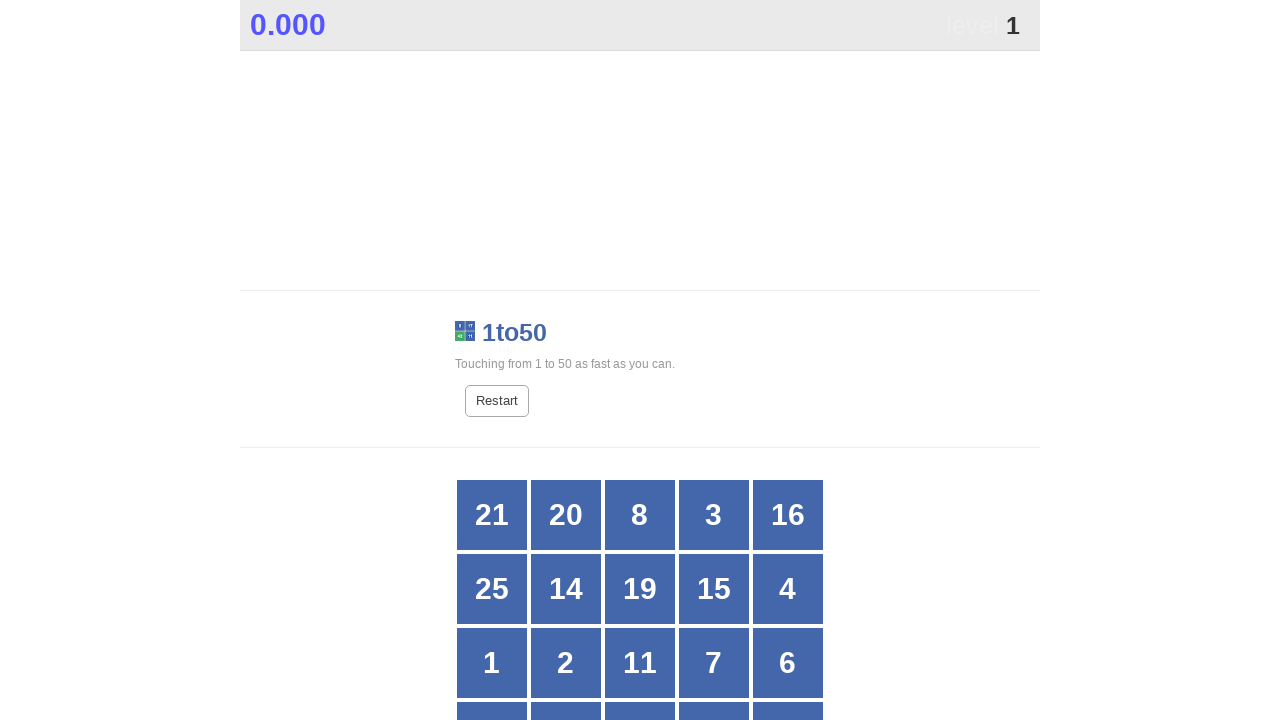

Scrolled down 300px to see the game grid
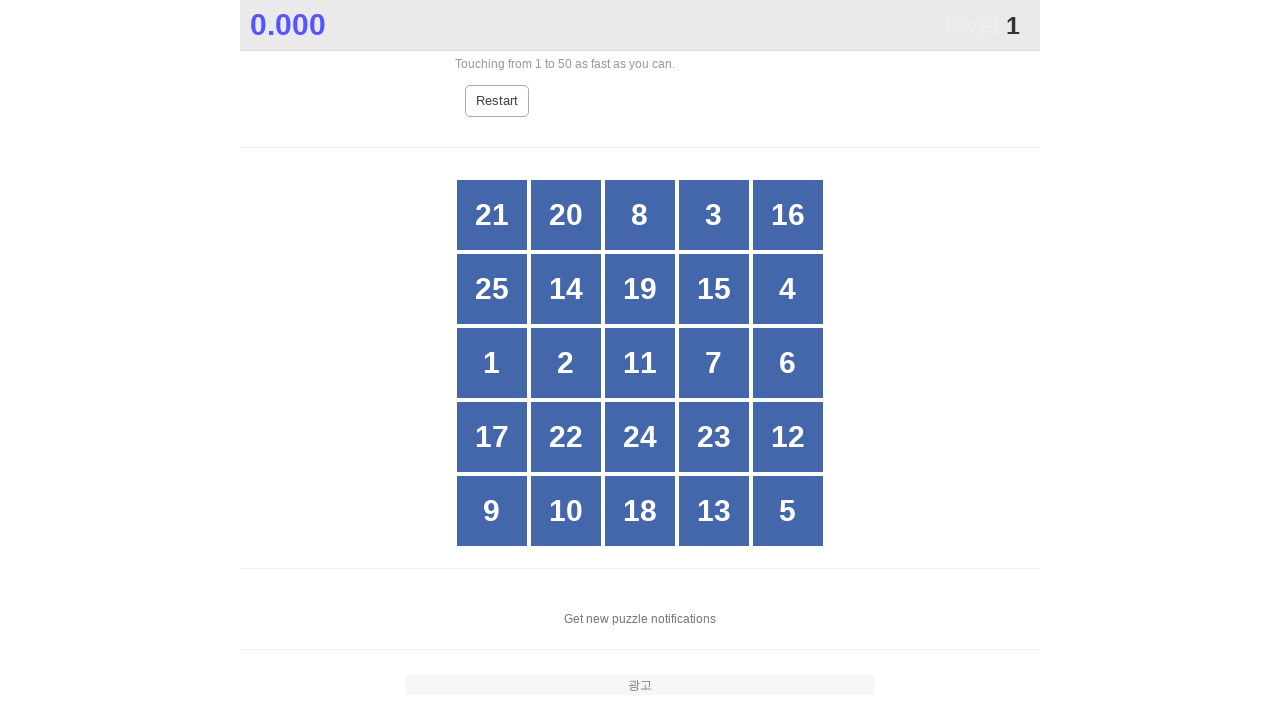

Waited for number 1 to be visible
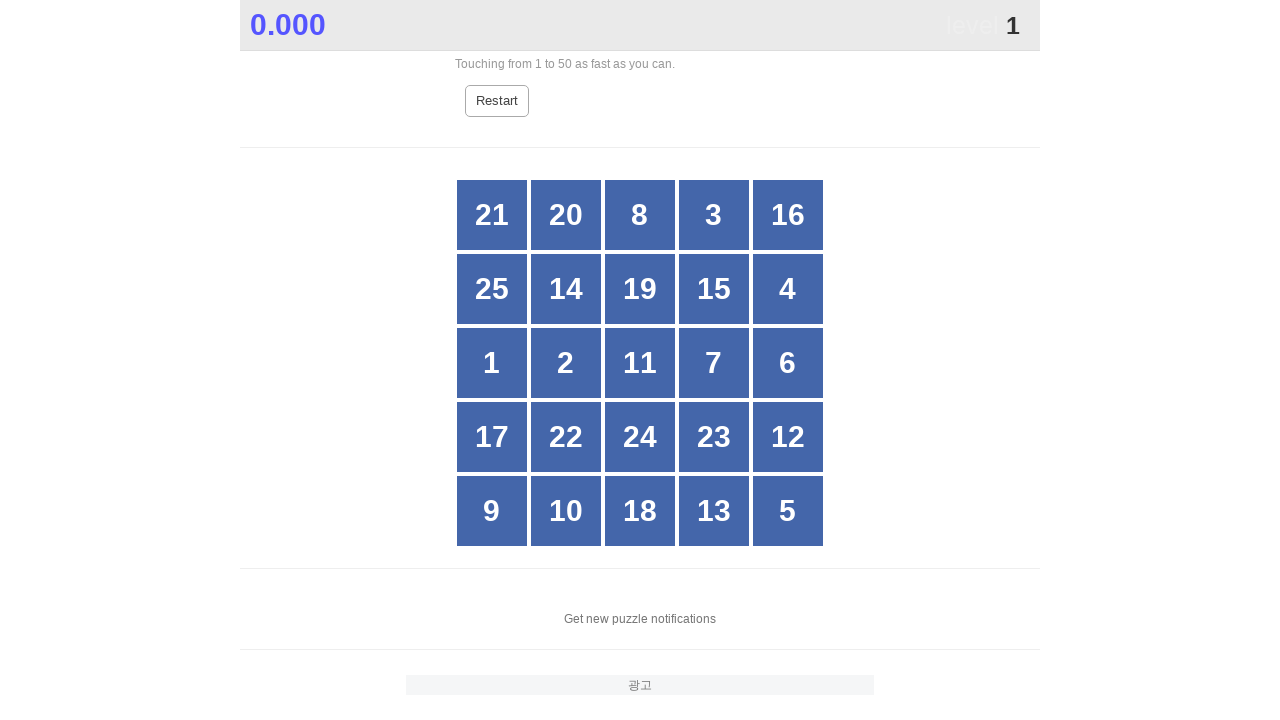

Clicked on number 1 at (492, 363) on //div[text()='1']
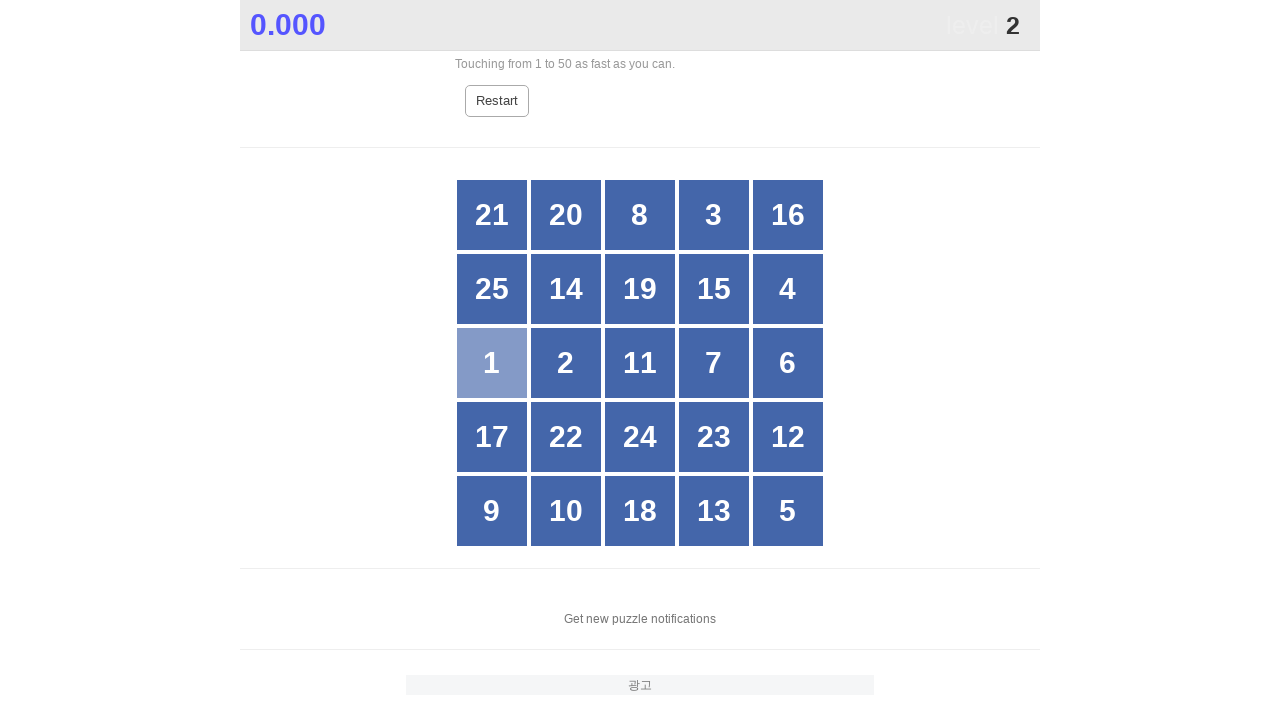

Waited for number 2 to be visible
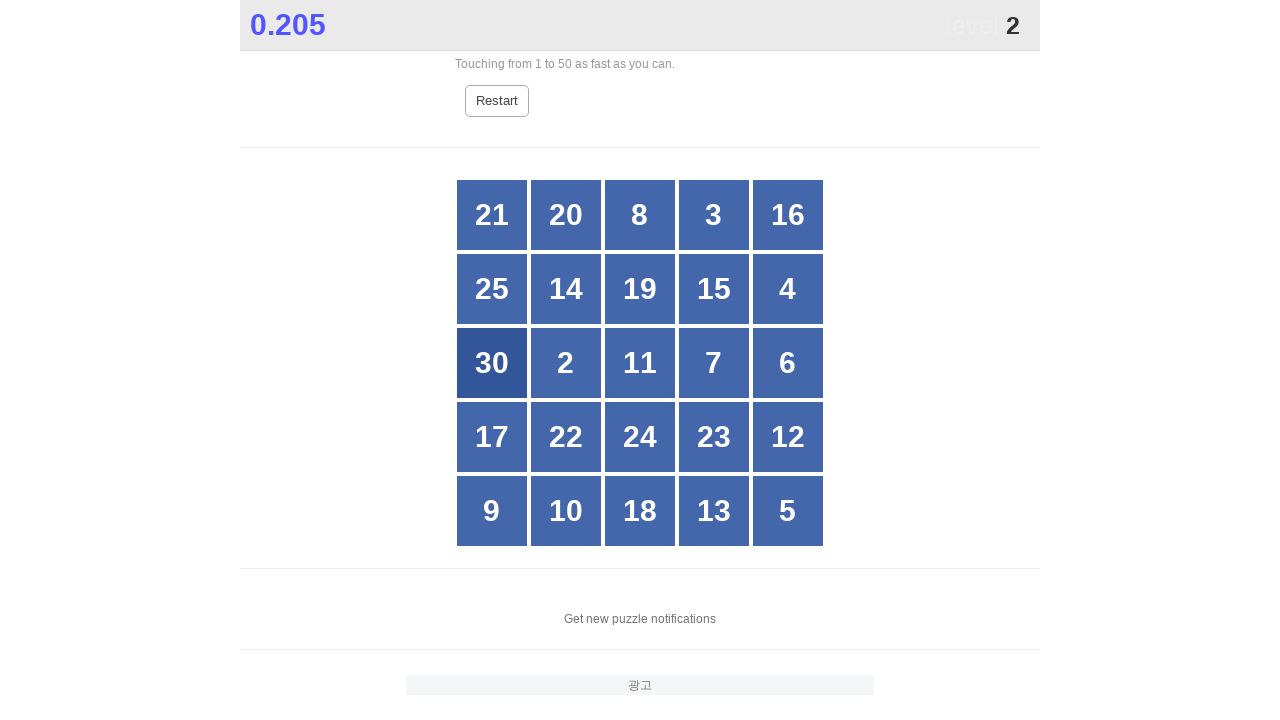

Clicked on number 2 at (566, 363) on //div[text()='2']
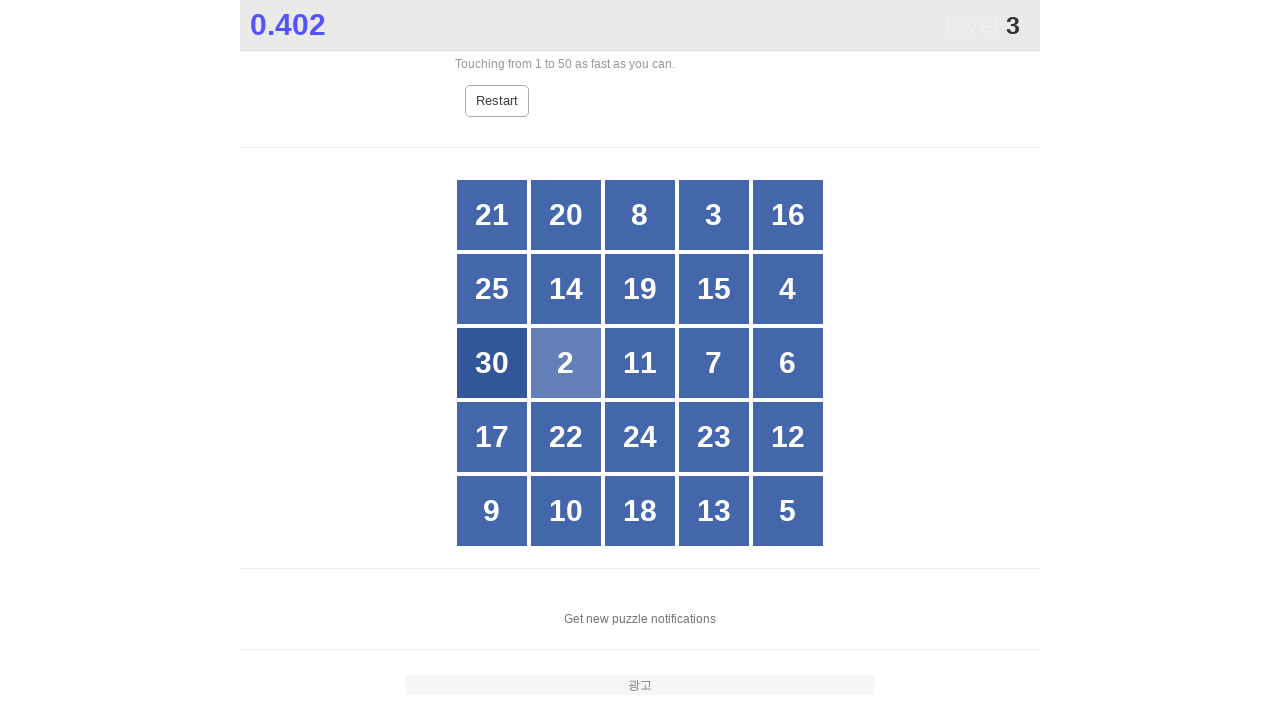

Waited for number 3 to be visible
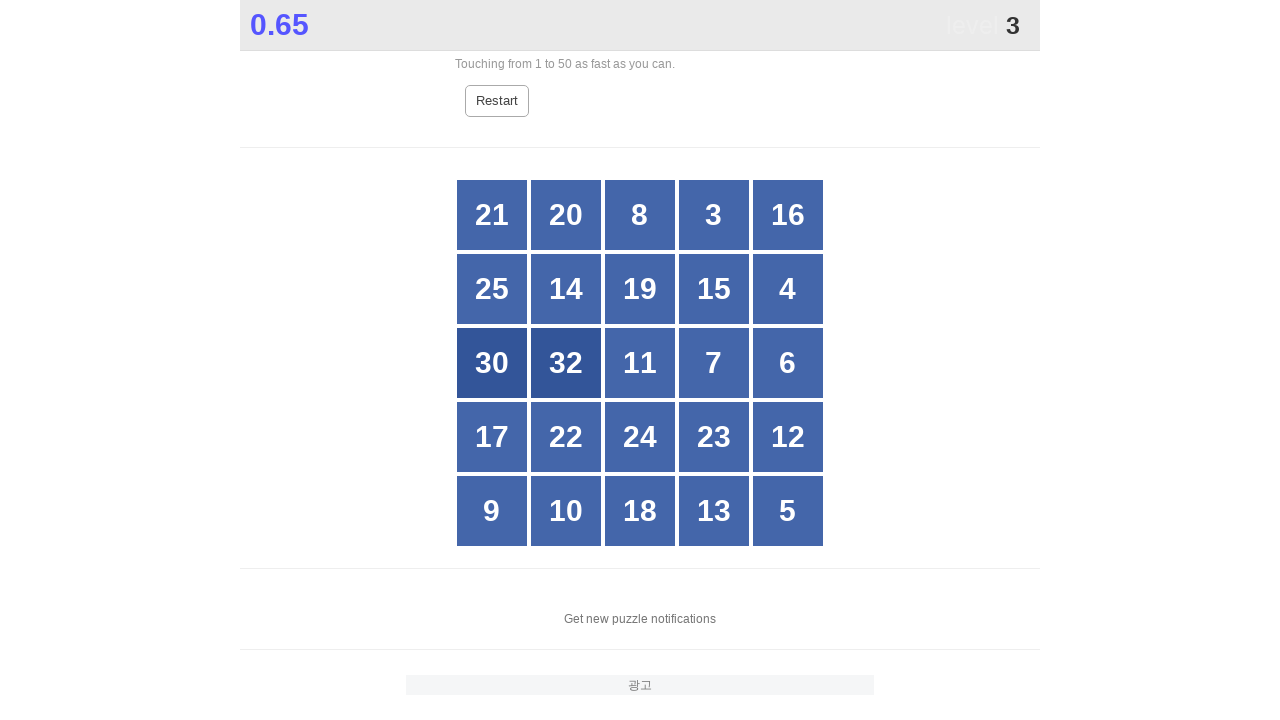

Clicked on number 3 at (714, 215) on //div[text()='3']
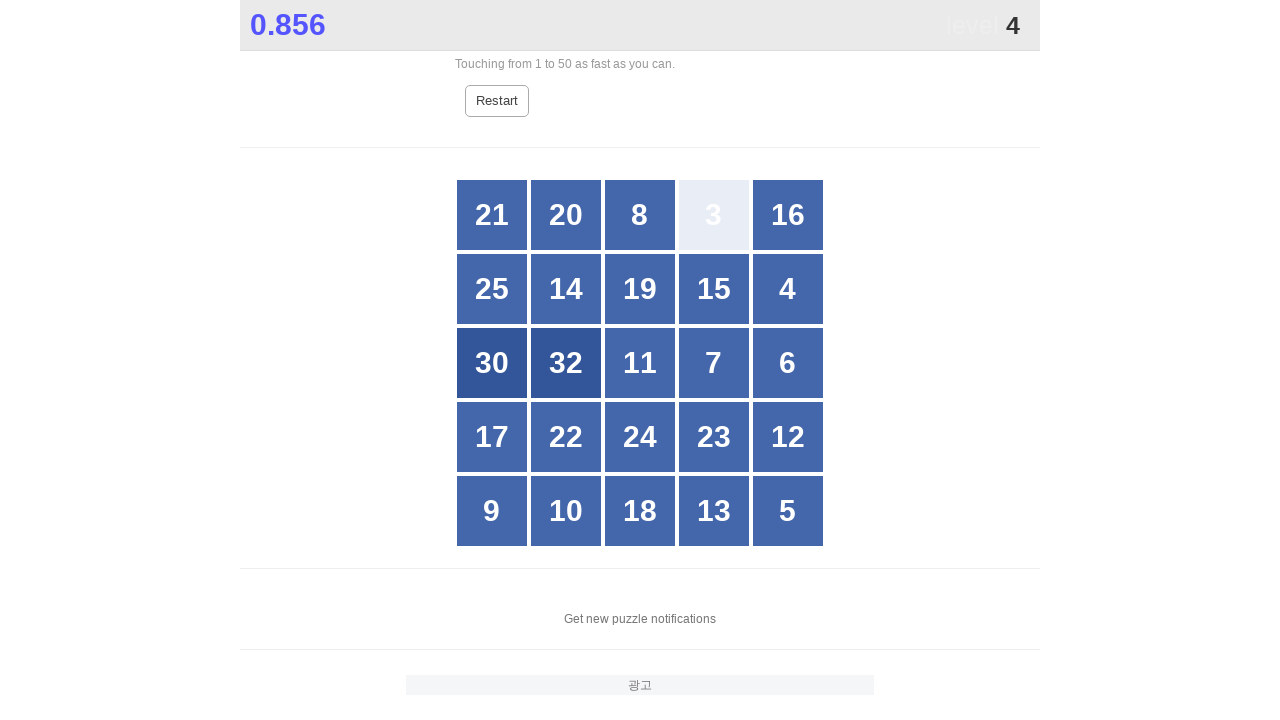

Waited for number 4 to be visible
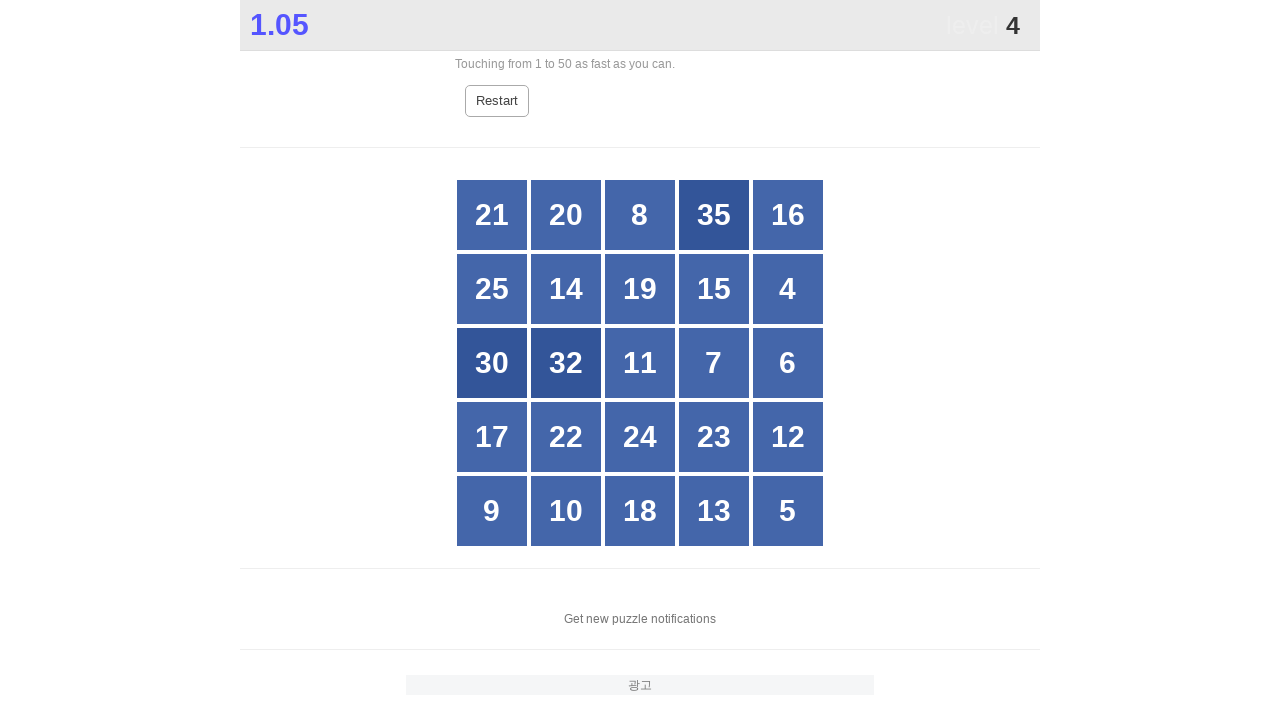

Clicked on number 4 at (788, 289) on //div[text()='4']
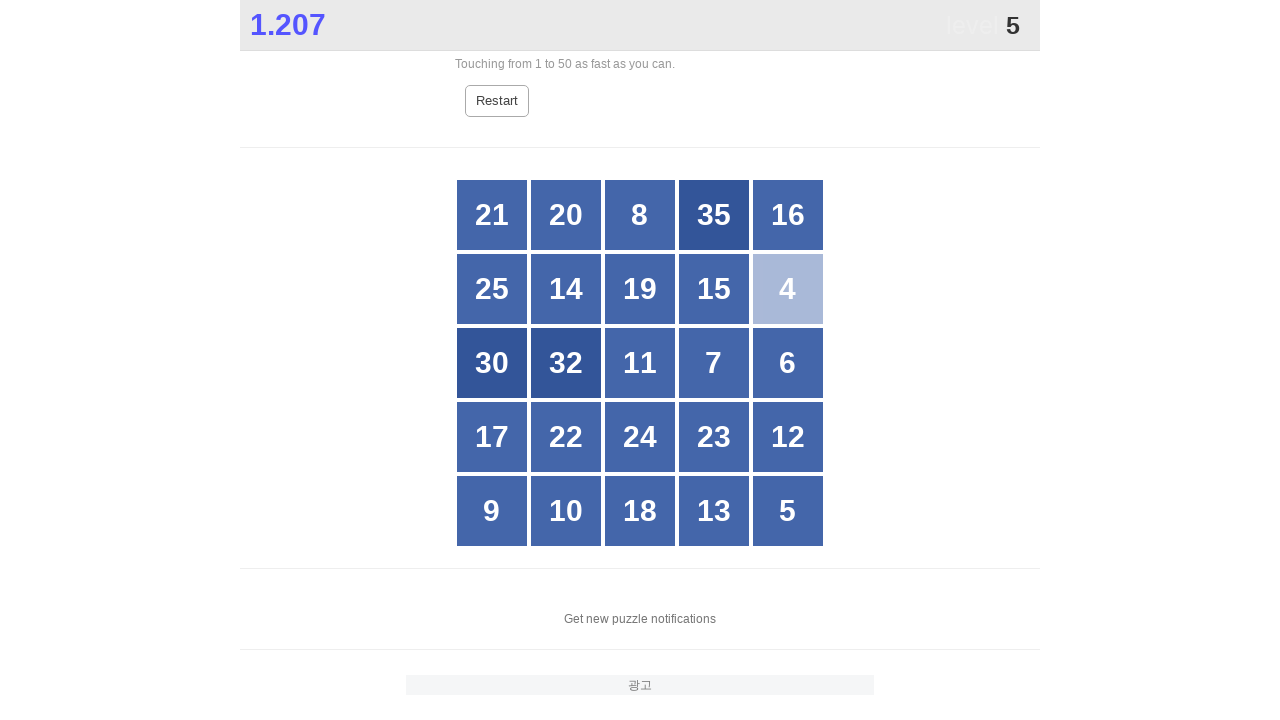

Waited for number 5 to be visible
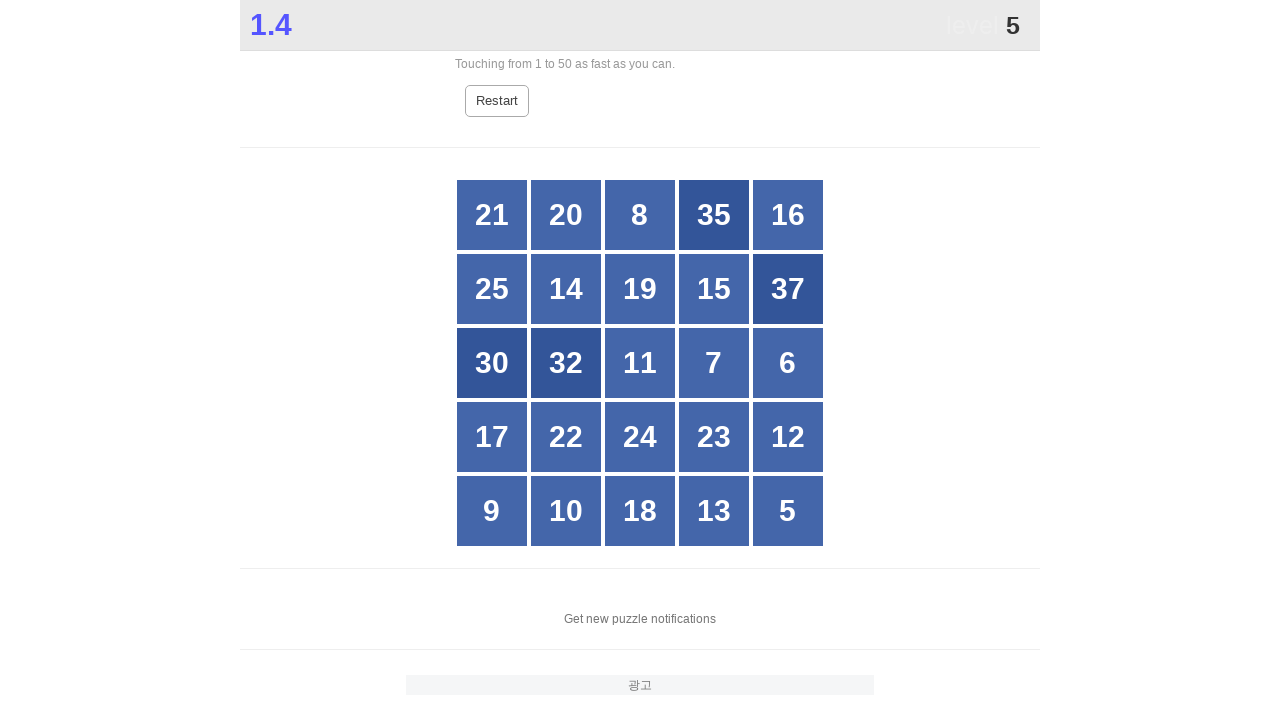

Clicked on number 5 at (788, 511) on //div[text()='5']
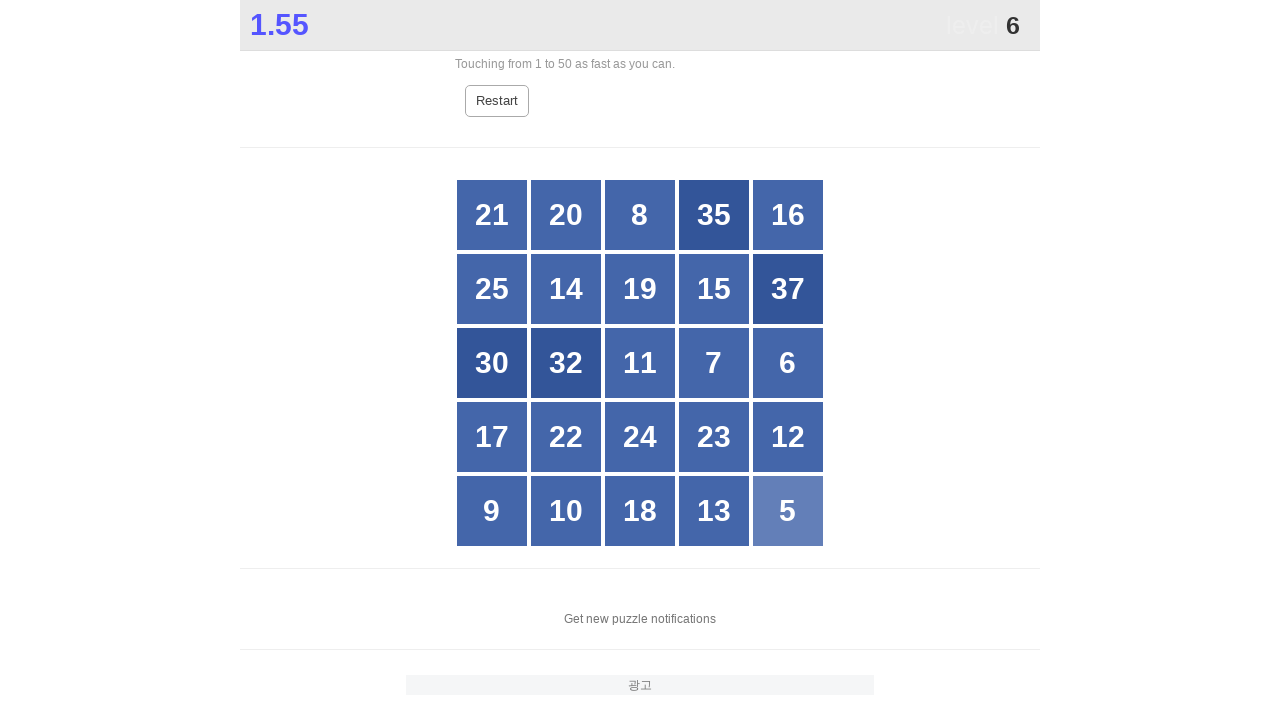

Waited for number 6 to be visible
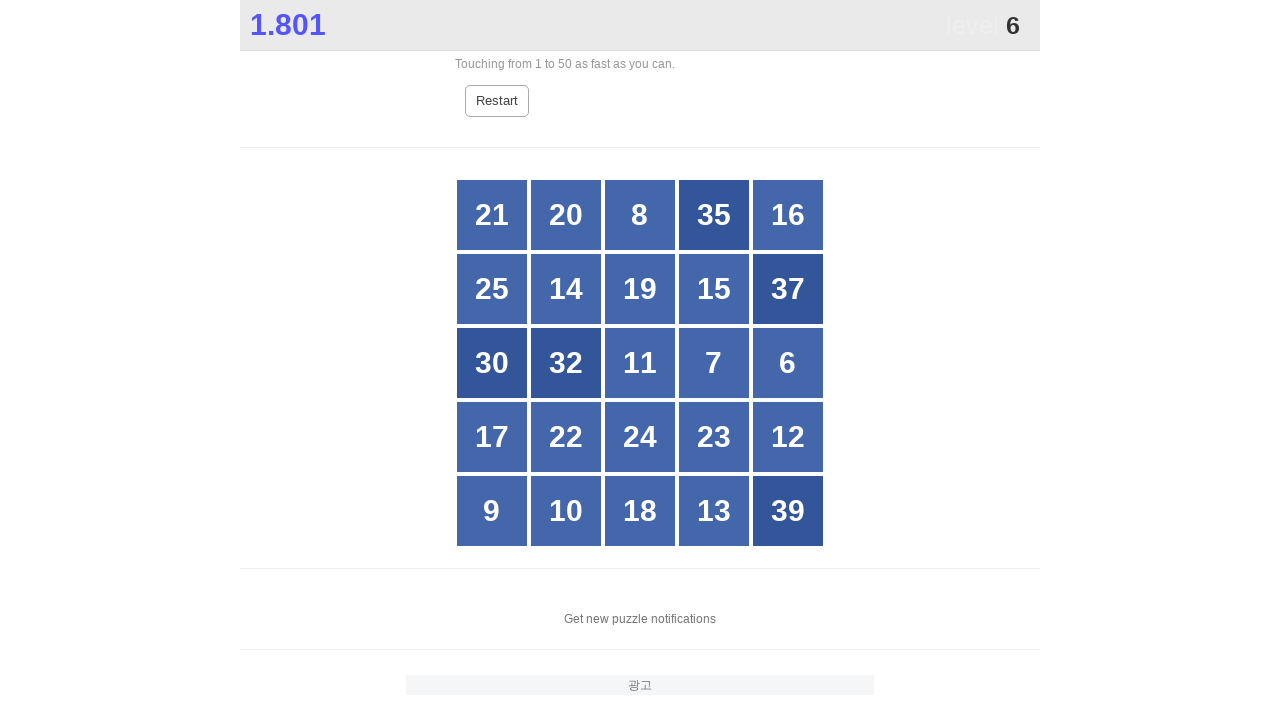

Clicked on number 6 at (788, 363) on //div[text()='6']
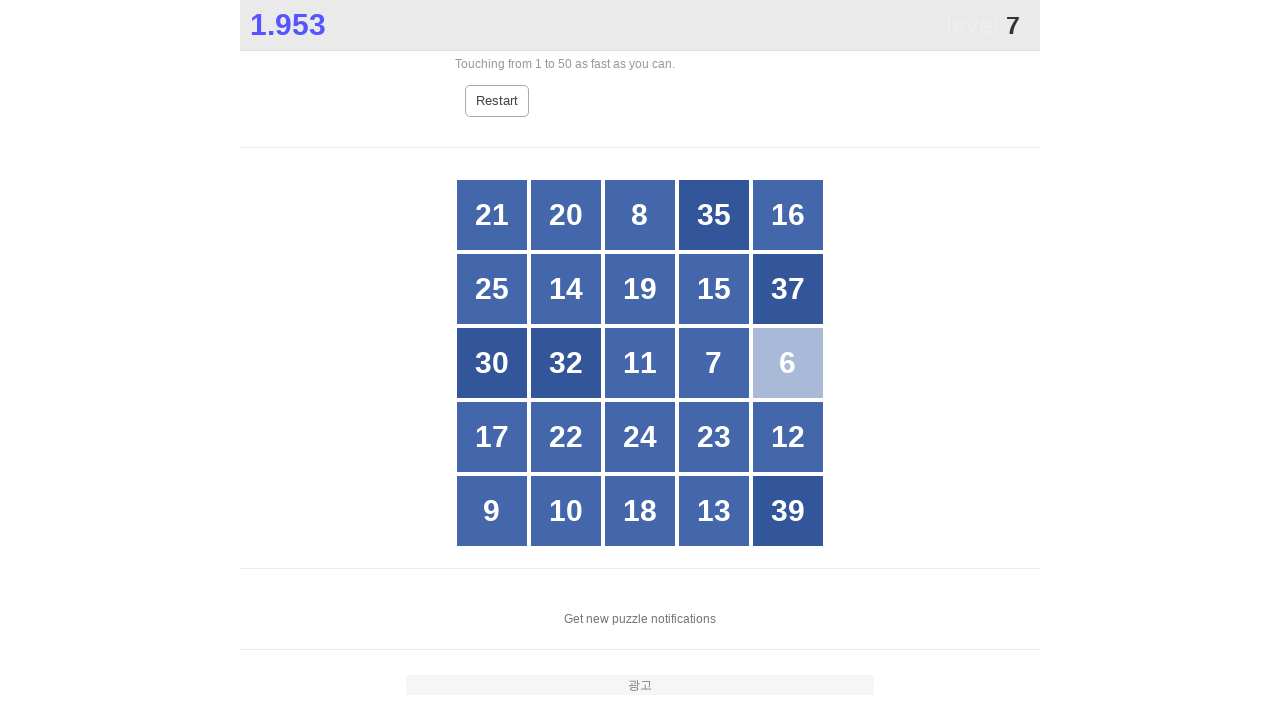

Waited for number 7 to be visible
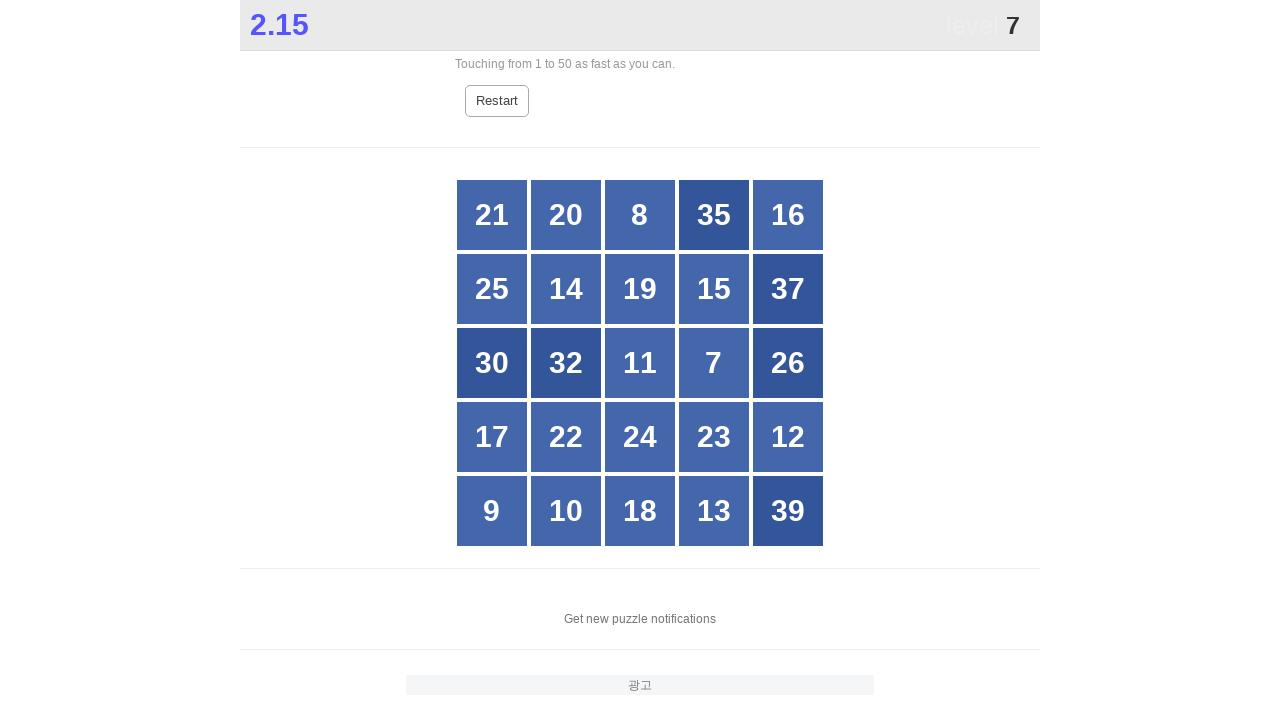

Clicked on number 7 at (714, 363) on //div[text()='7']
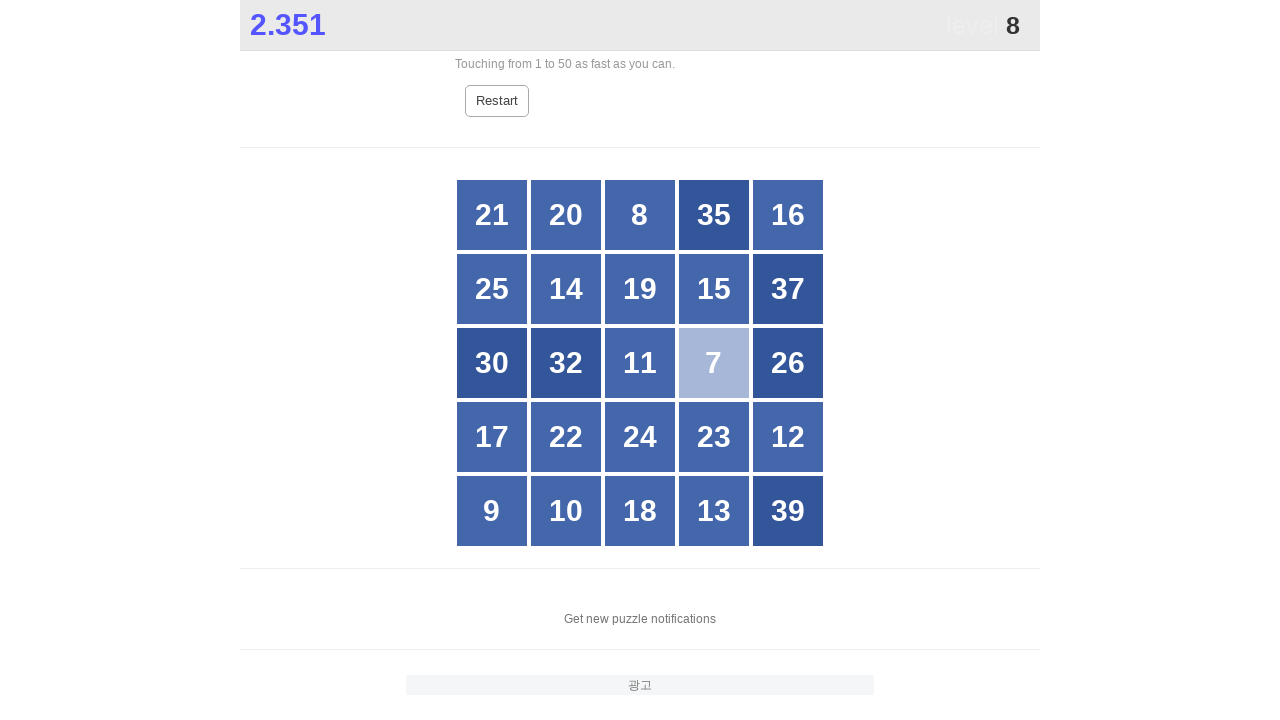

Waited for number 8 to be visible
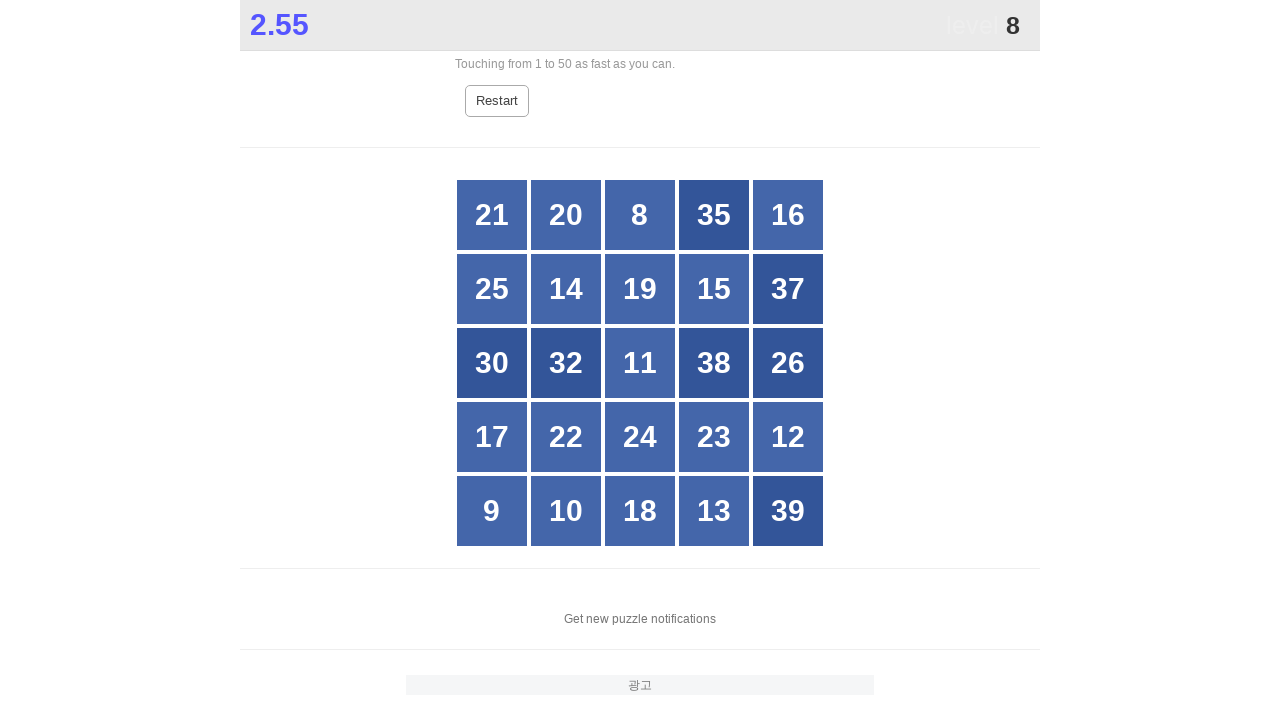

Clicked on number 8 at (640, 215) on //div[text()='8']
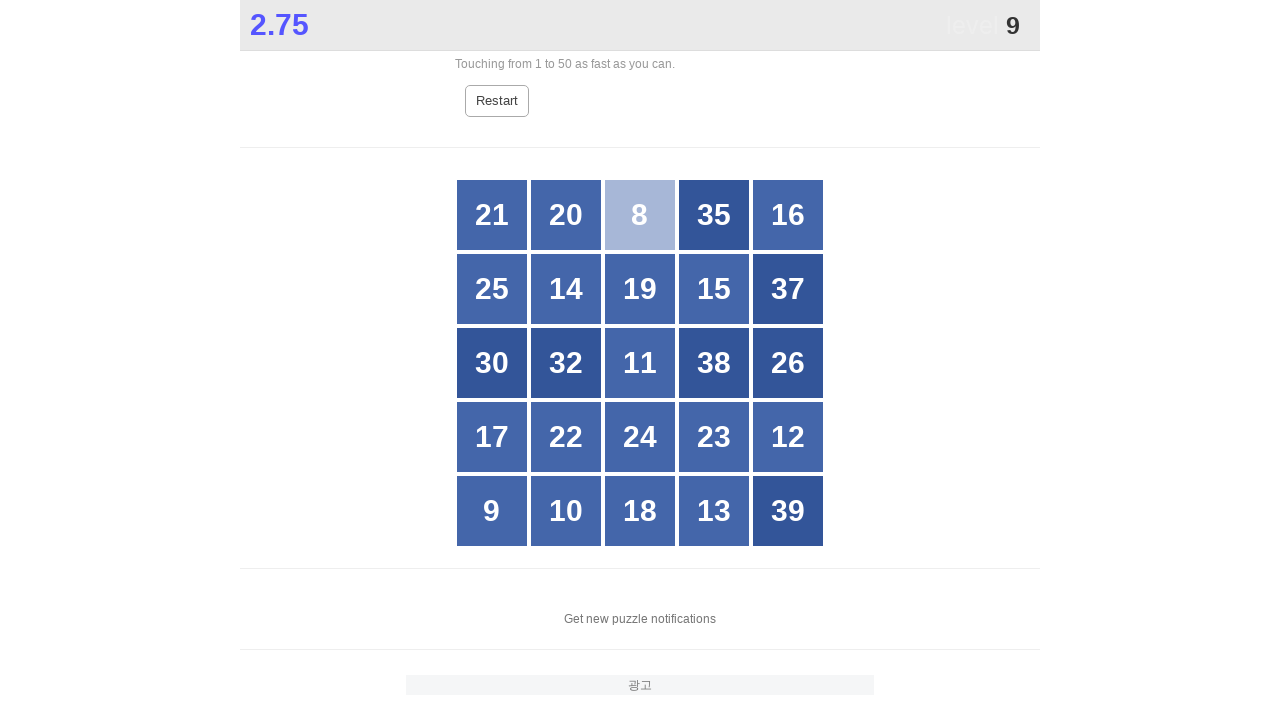

Waited for number 9 to be visible
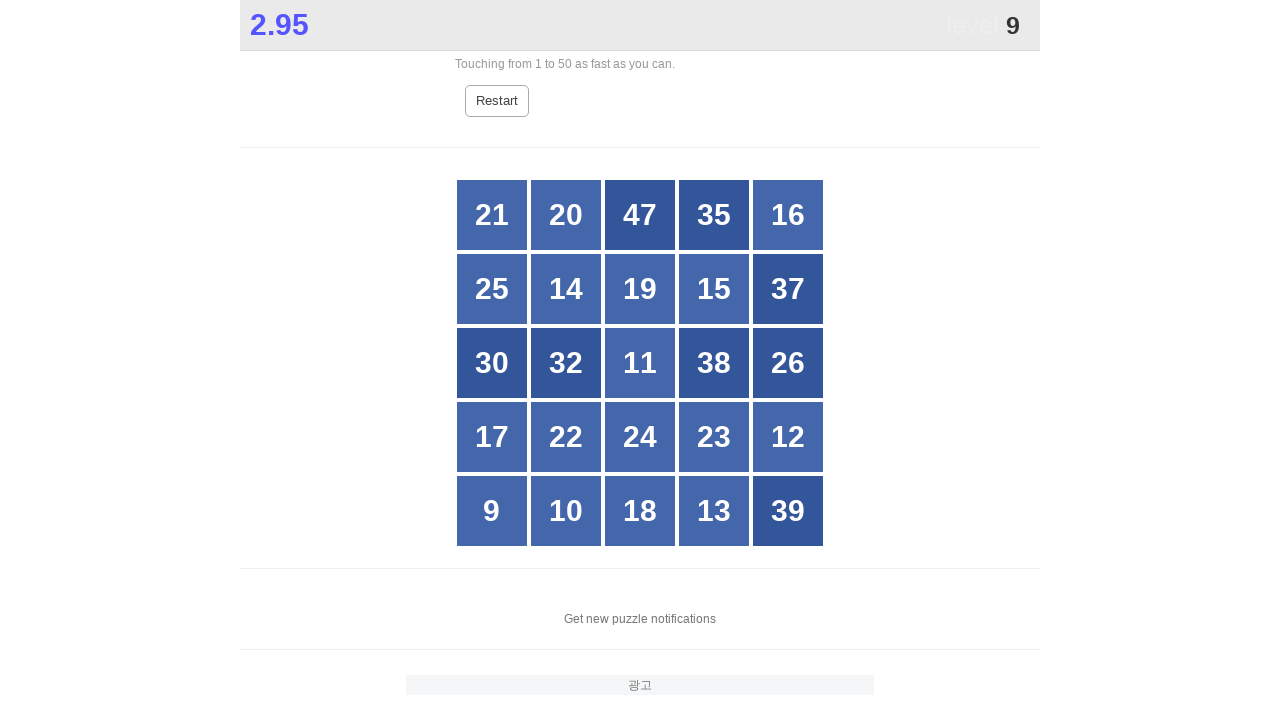

Clicked on number 9 at (492, 511) on //div[text()='9']
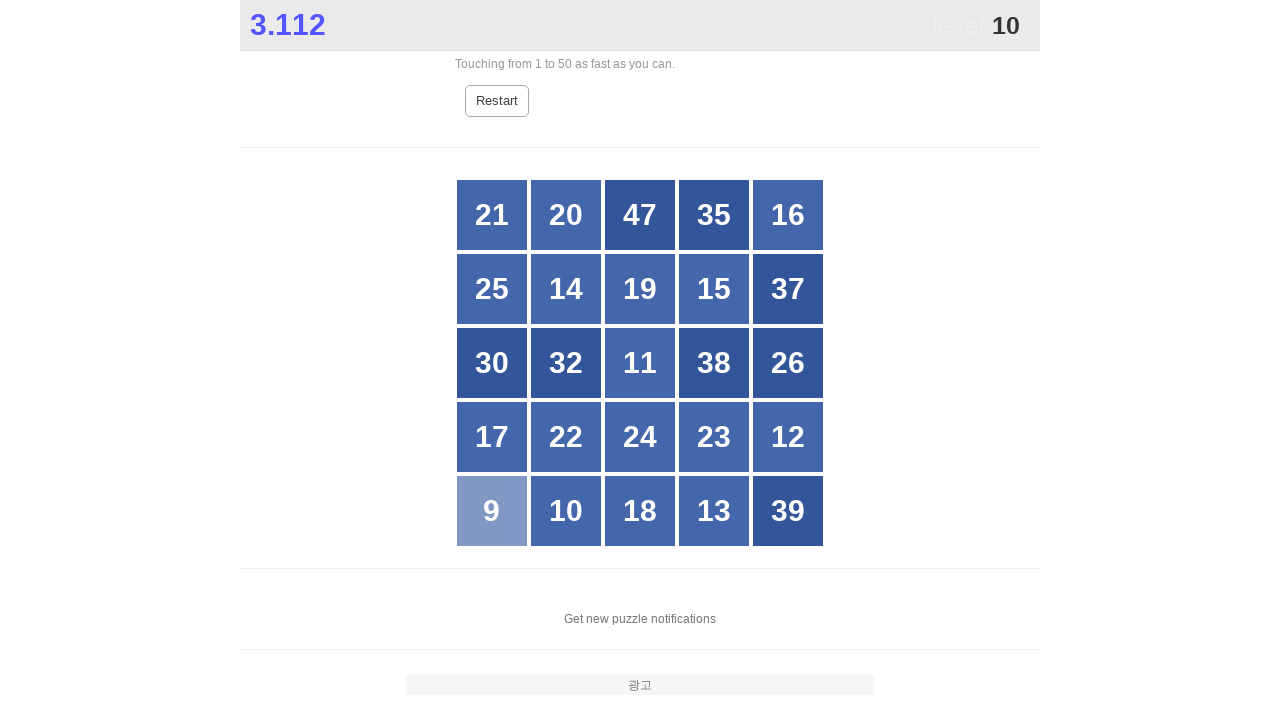

Waited for number 10 to be visible
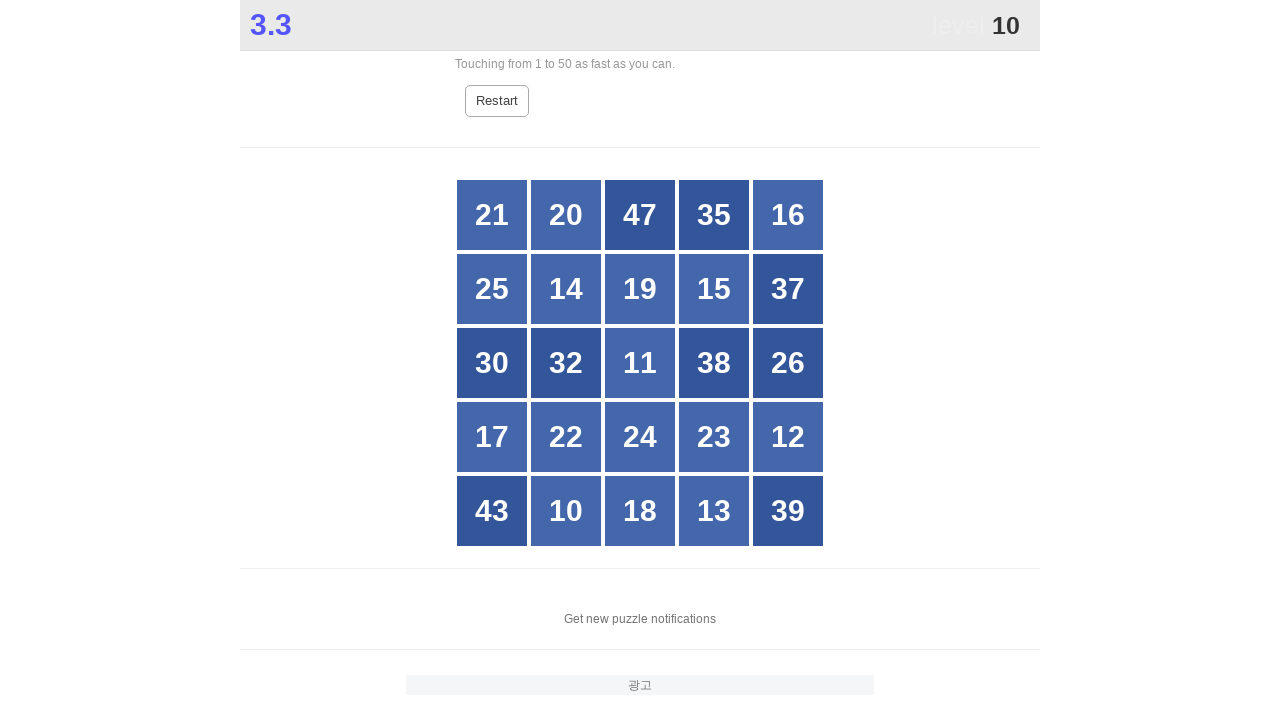

Clicked on number 10 at (566, 511) on //div[text()='10']
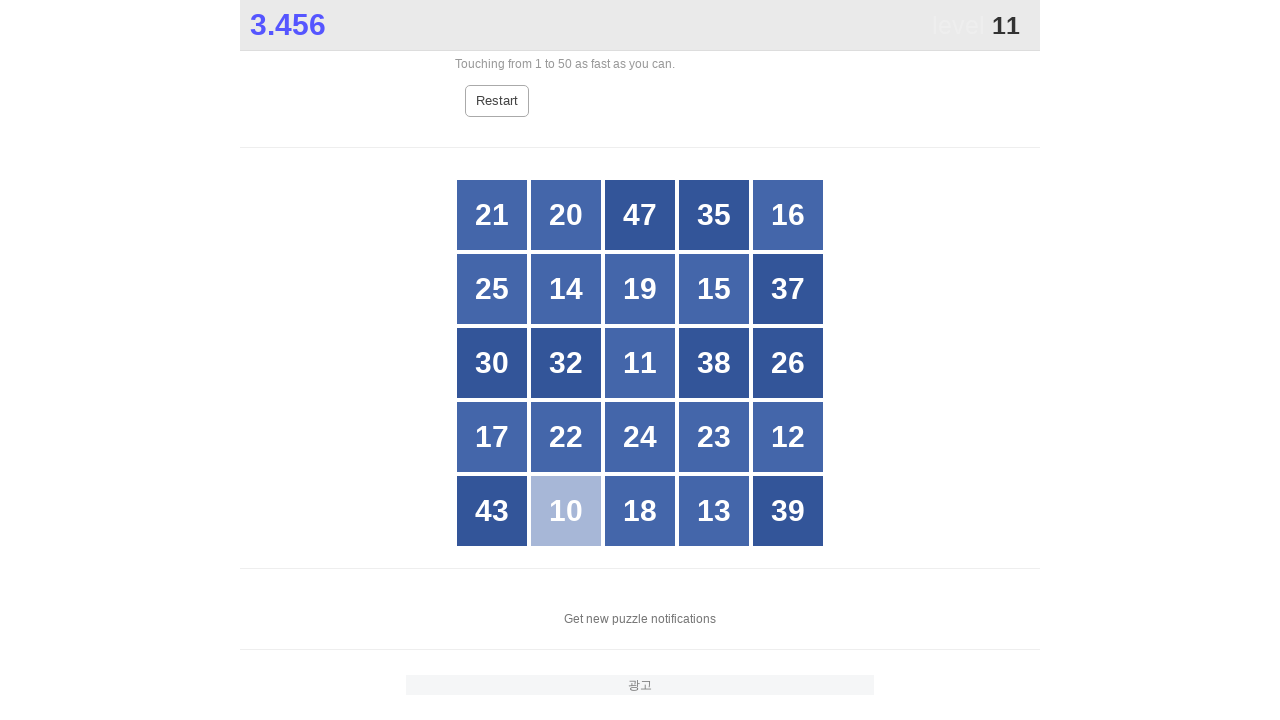

Waited for number 11 to be visible
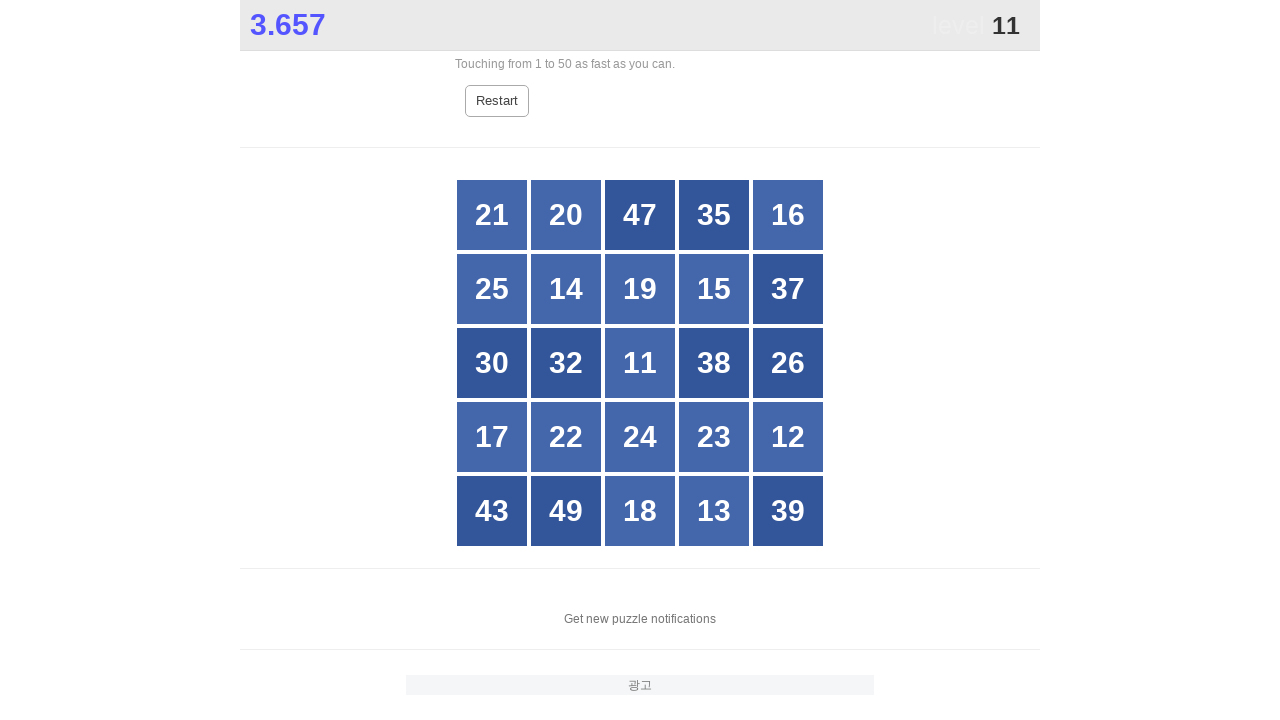

Clicked on number 11 at (640, 363) on //div[text()='11']
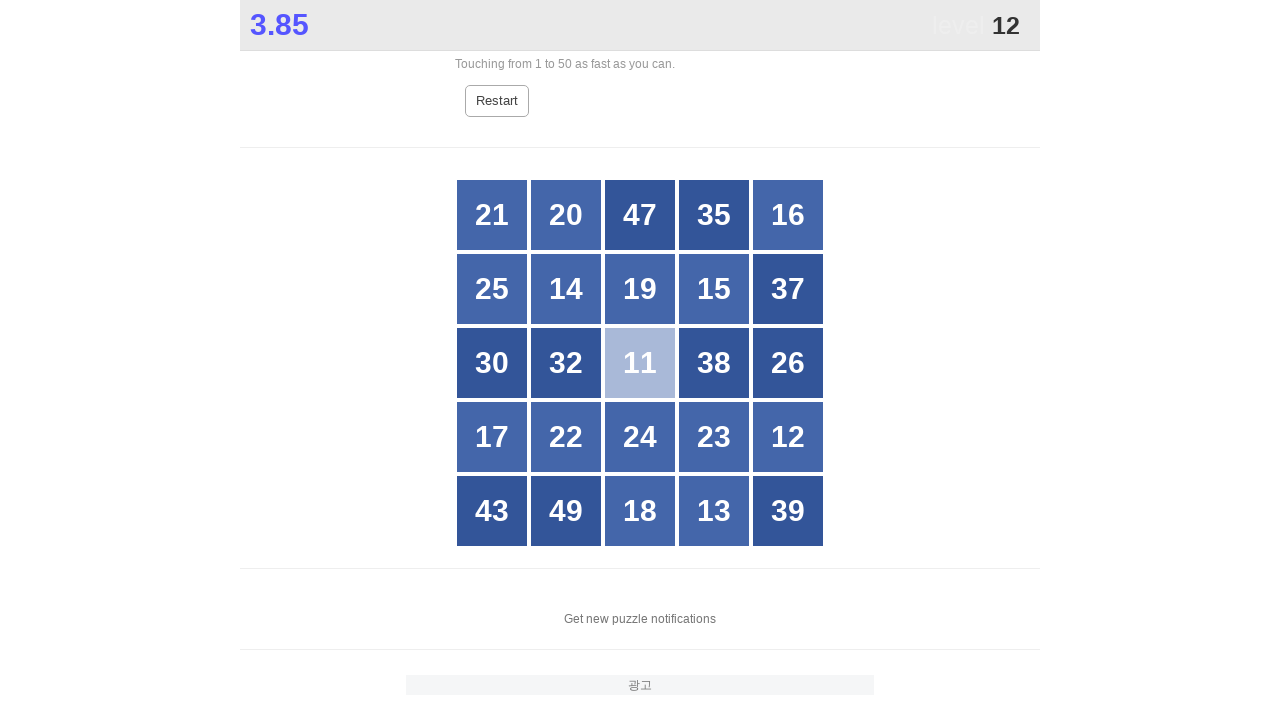

Waited for number 12 to be visible
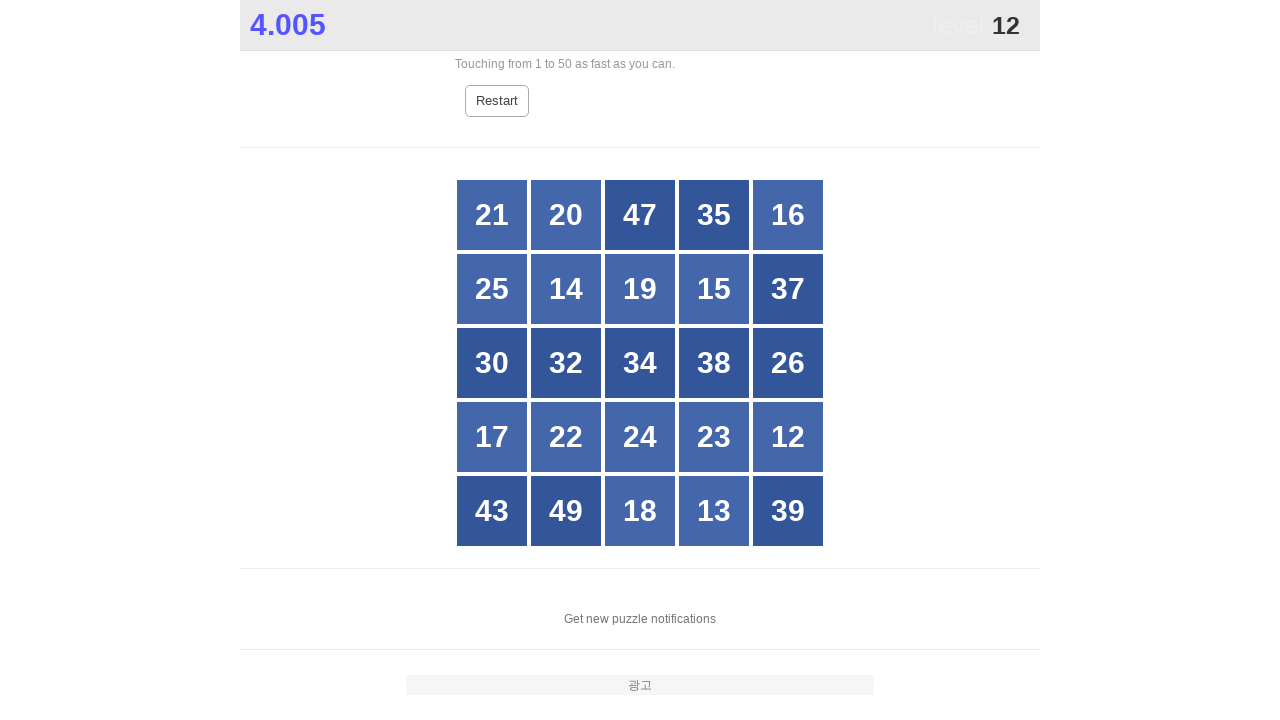

Clicked on number 12 at (788, 437) on //div[text()='12']
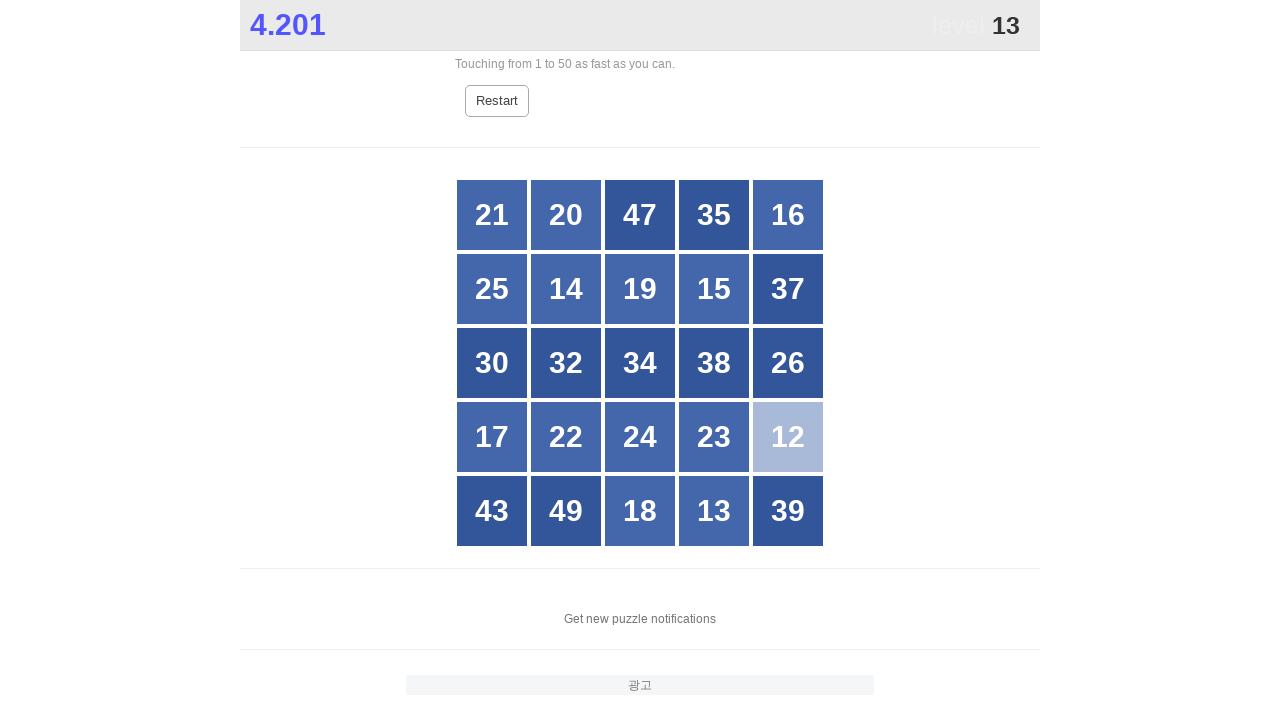

Waited for number 13 to be visible
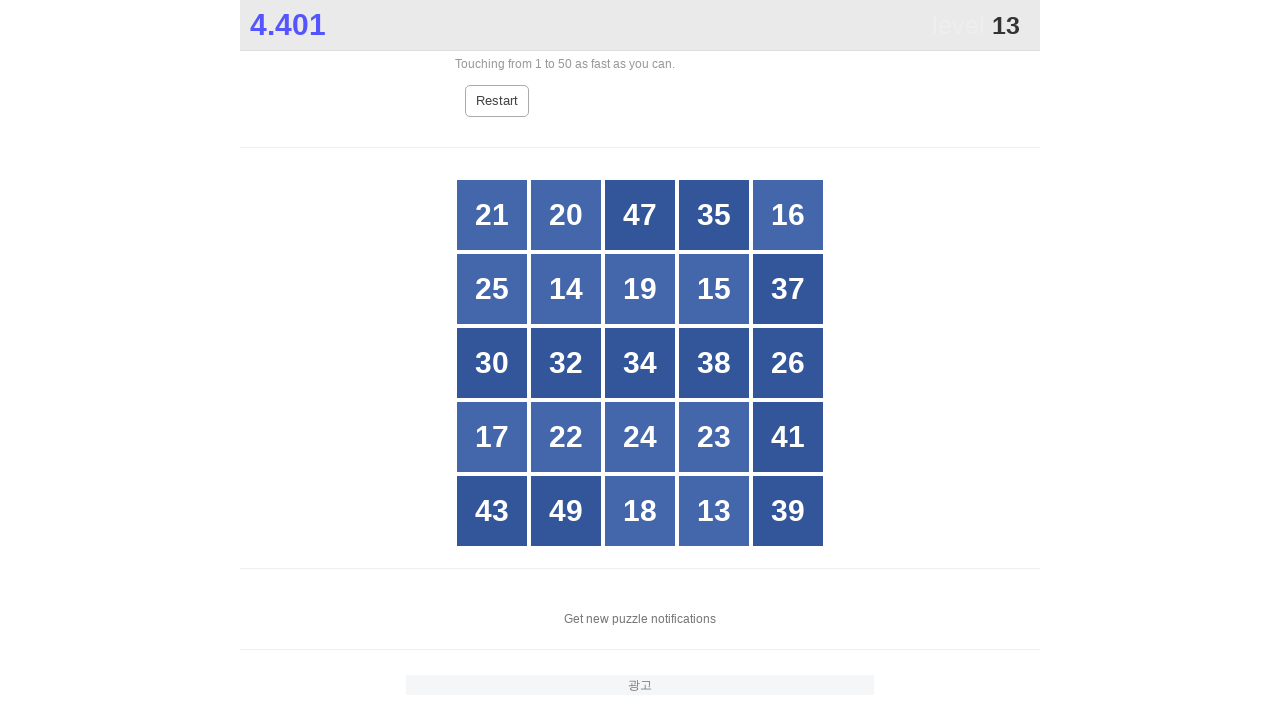

Clicked on number 13 at (714, 511) on //div[text()='13']
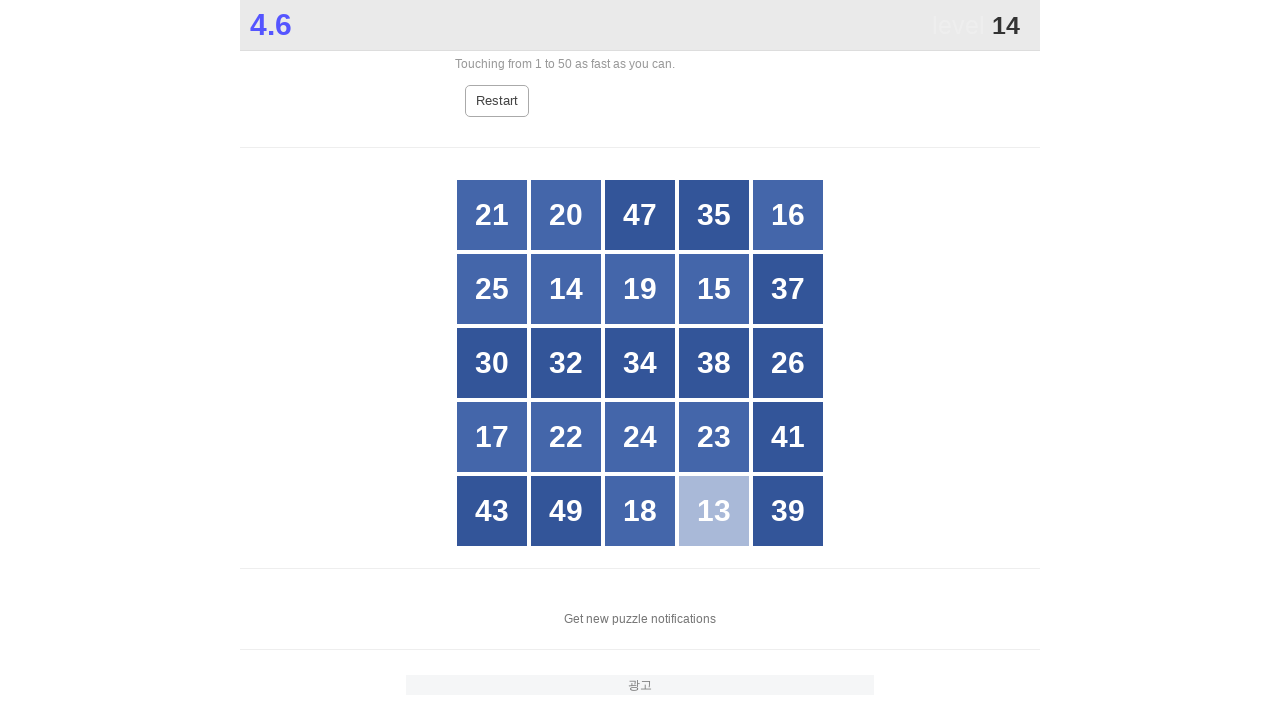

Waited for number 14 to be visible
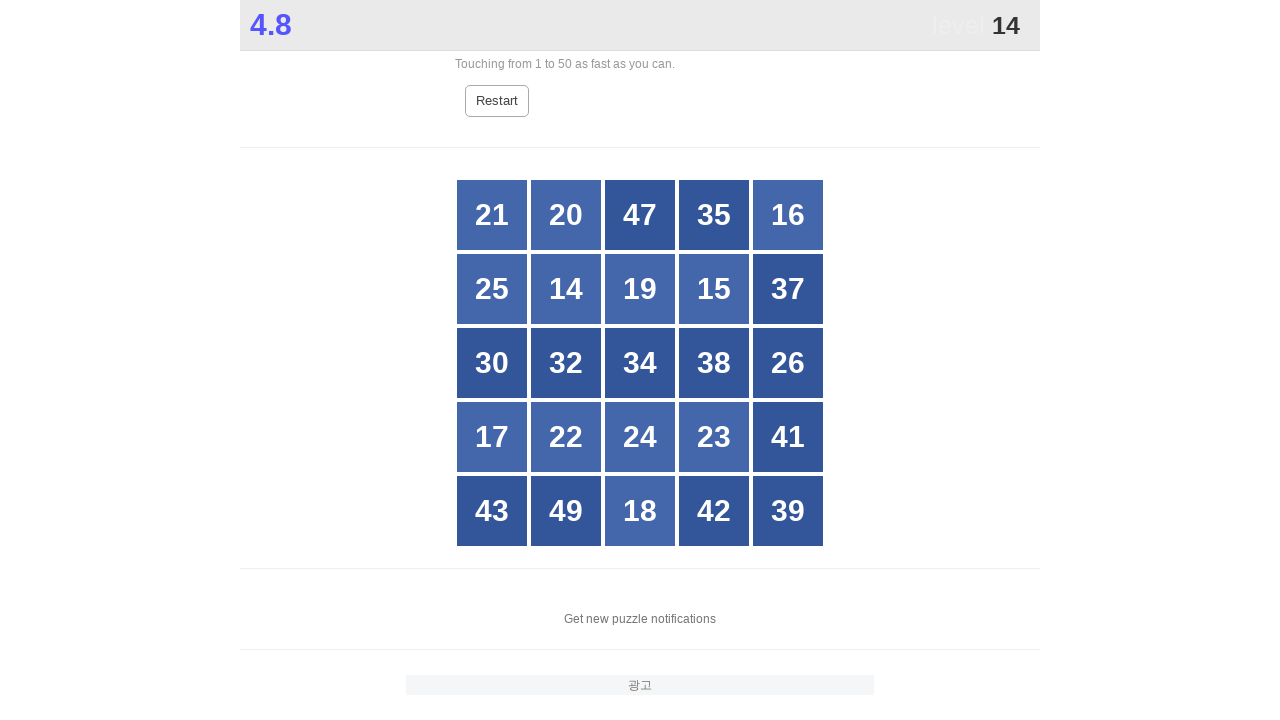

Clicked on number 14 at (566, 289) on //div[text()='14']
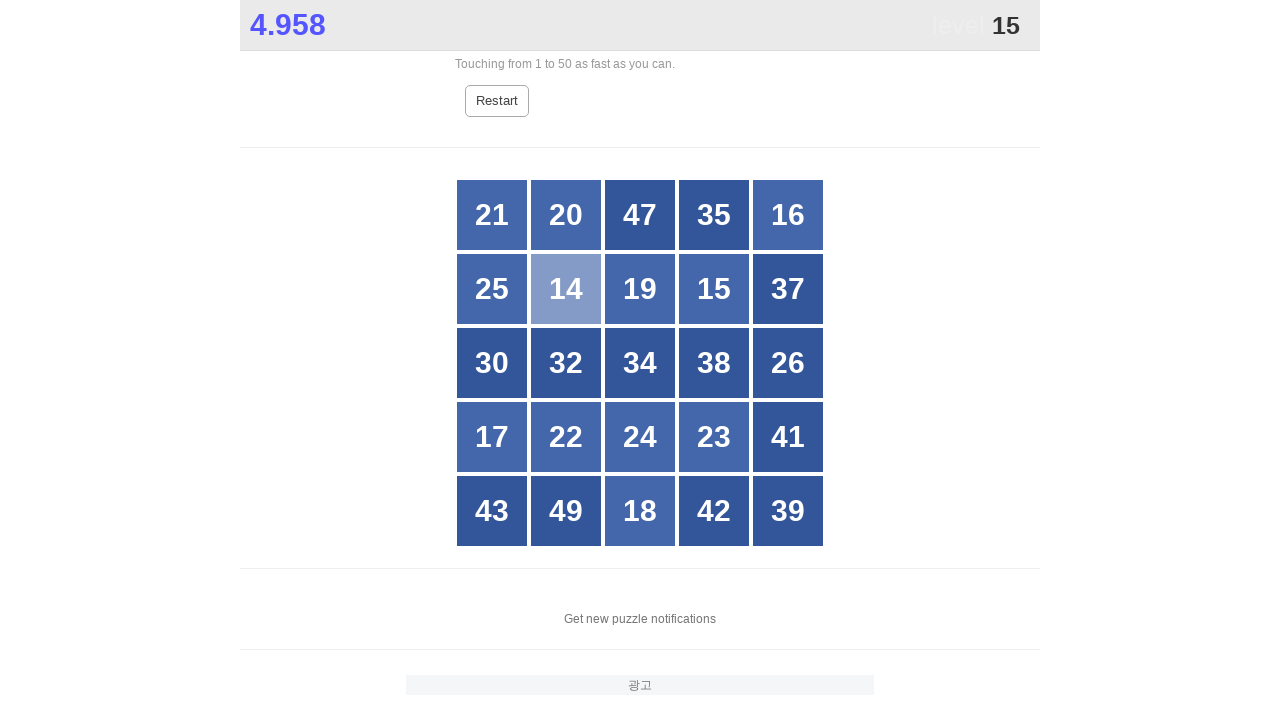

Waited for number 15 to be visible
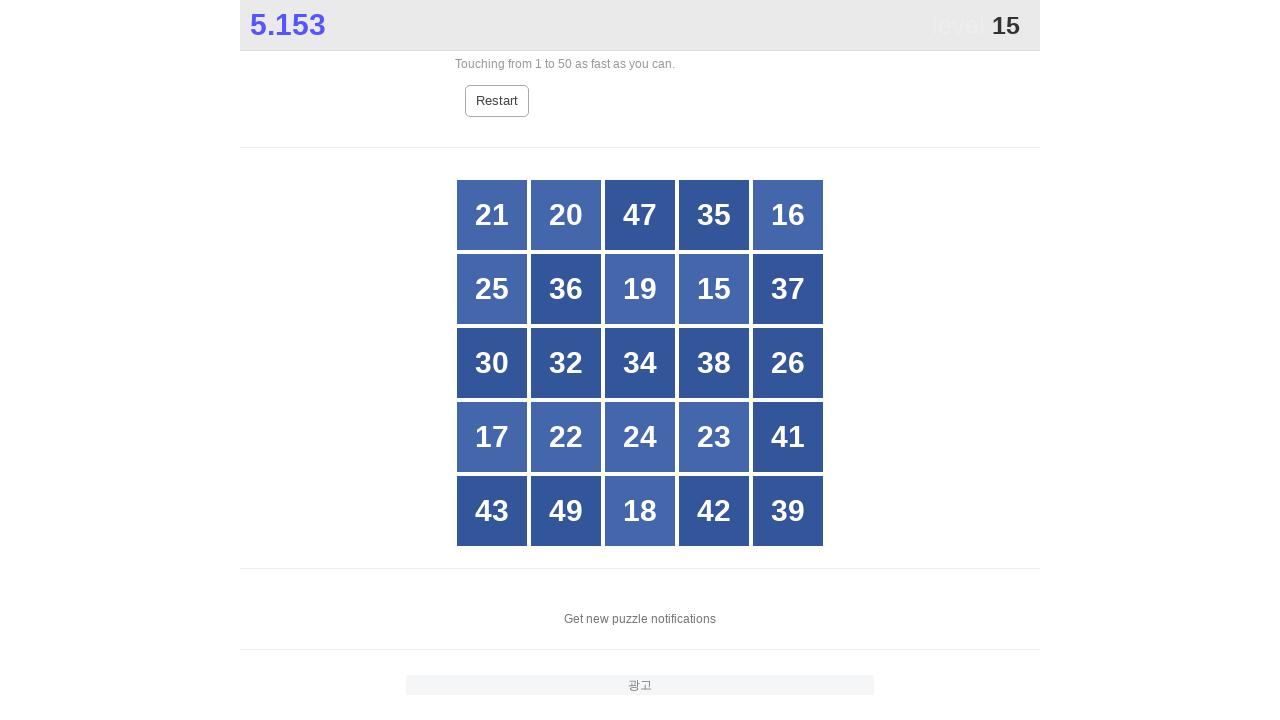

Clicked on number 15 at (714, 289) on //div[text()='15']
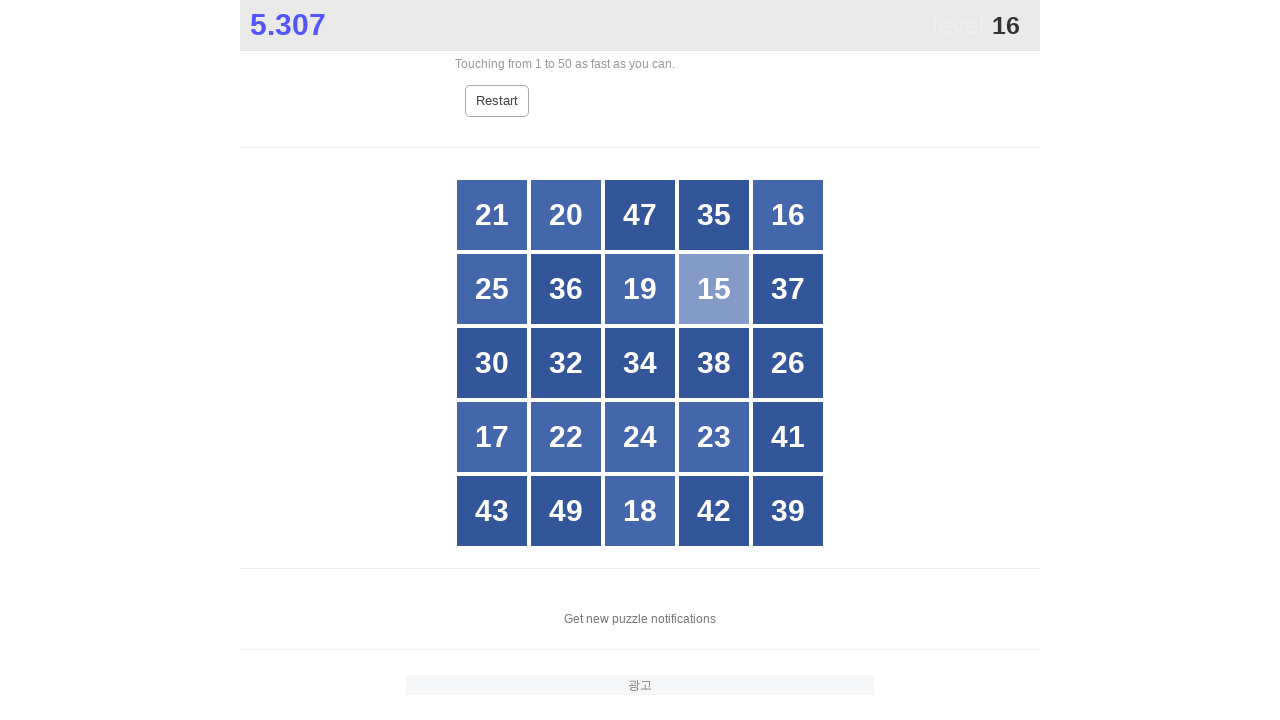

Waited for number 16 to be visible
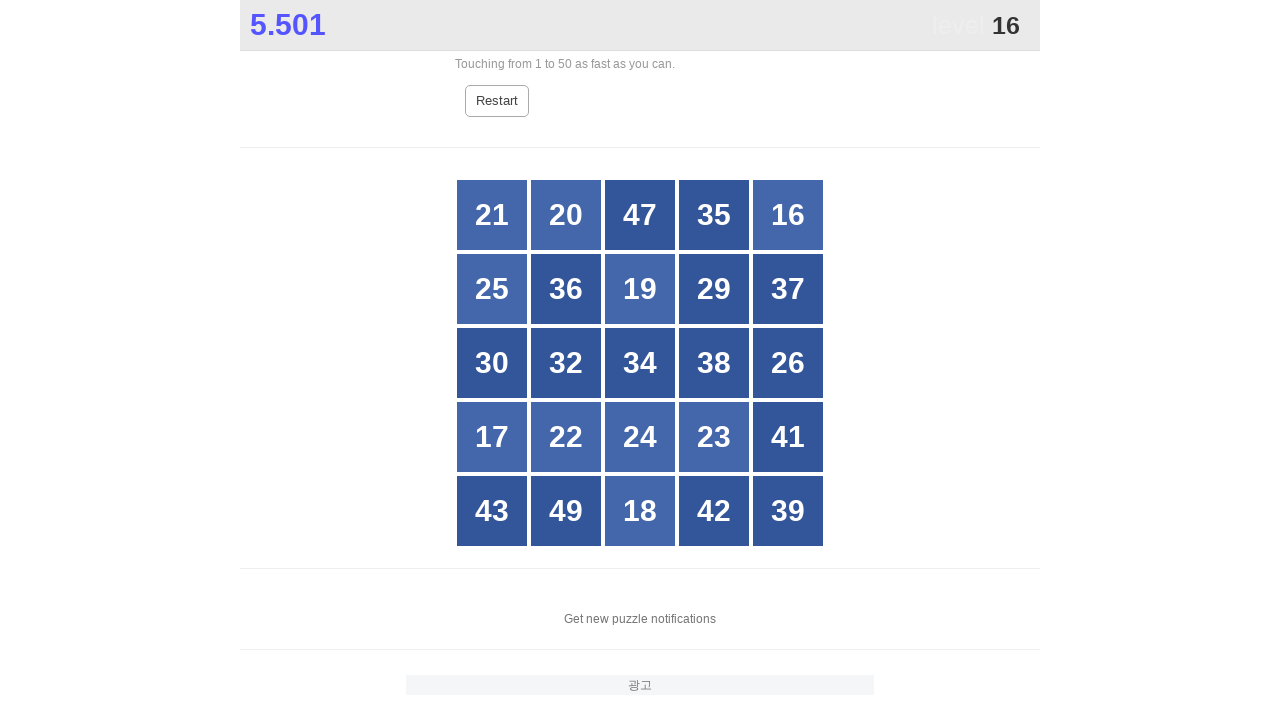

Clicked on number 16 at (788, 215) on //div[text()='16']
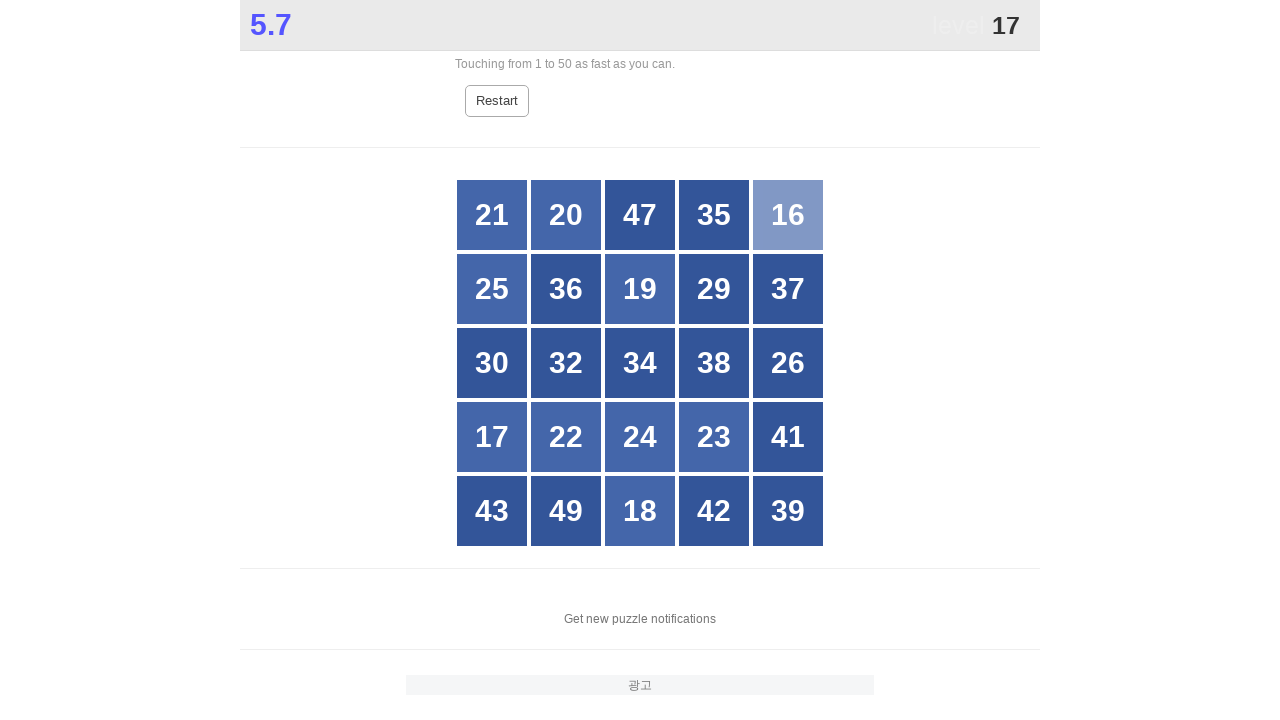

Waited for number 17 to be visible
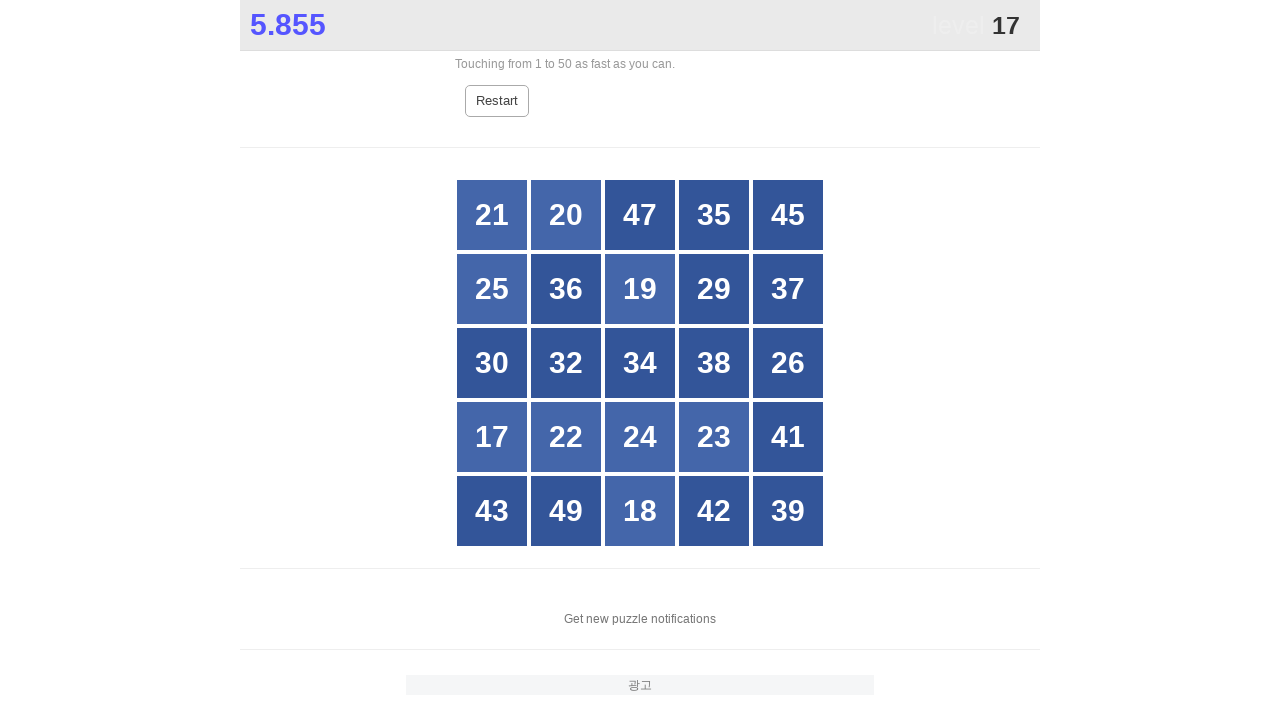

Clicked on number 17 at (492, 437) on //div[text()='17']
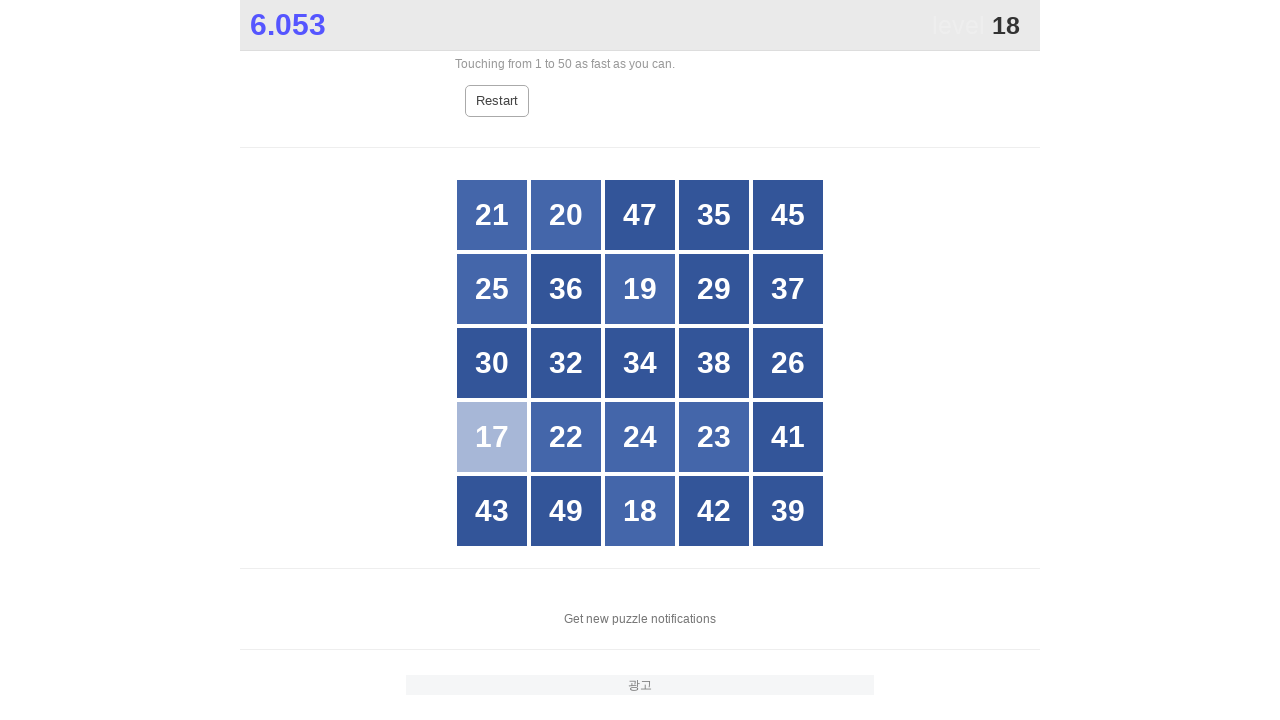

Waited for number 18 to be visible
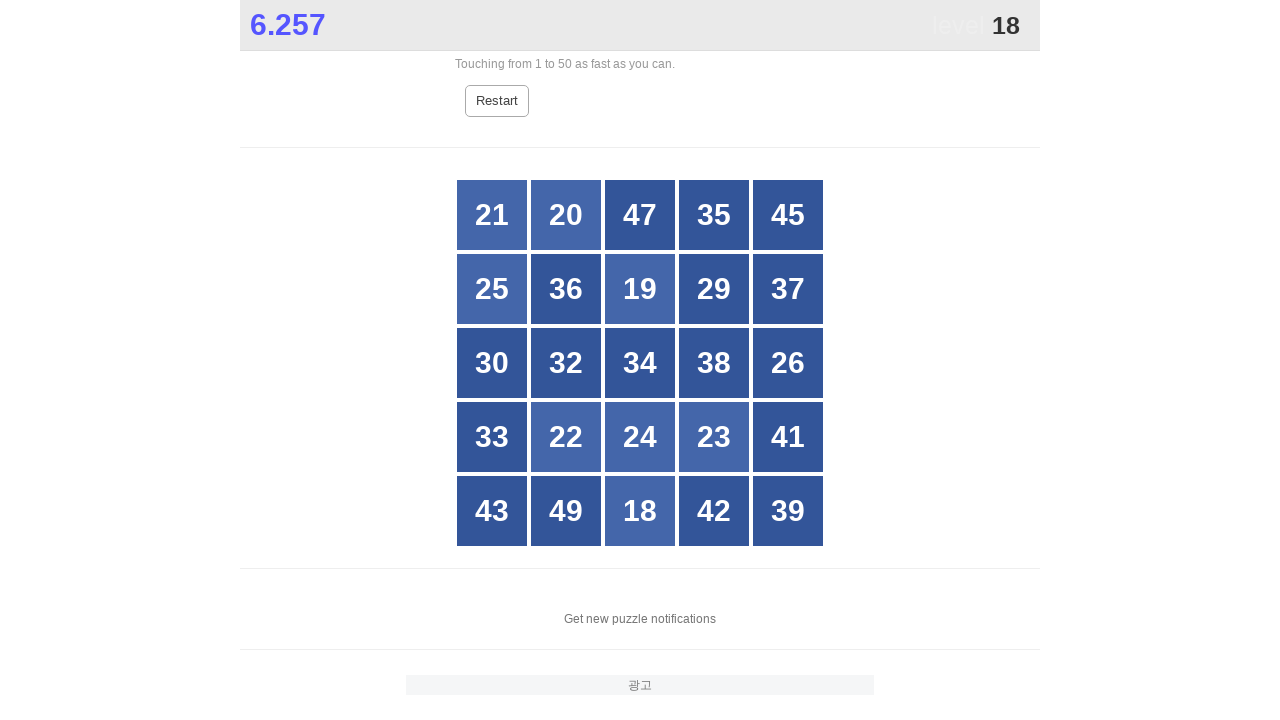

Clicked on number 18 at (640, 511) on //div[text()='18']
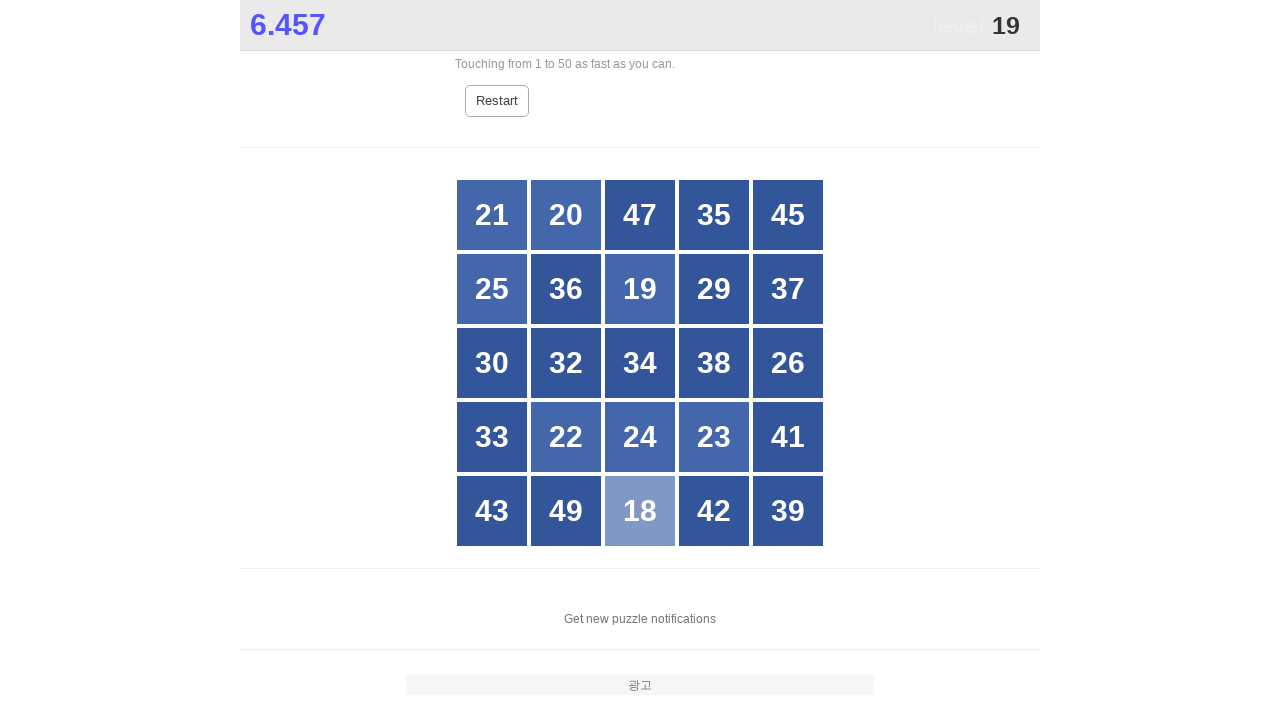

Waited for number 19 to be visible
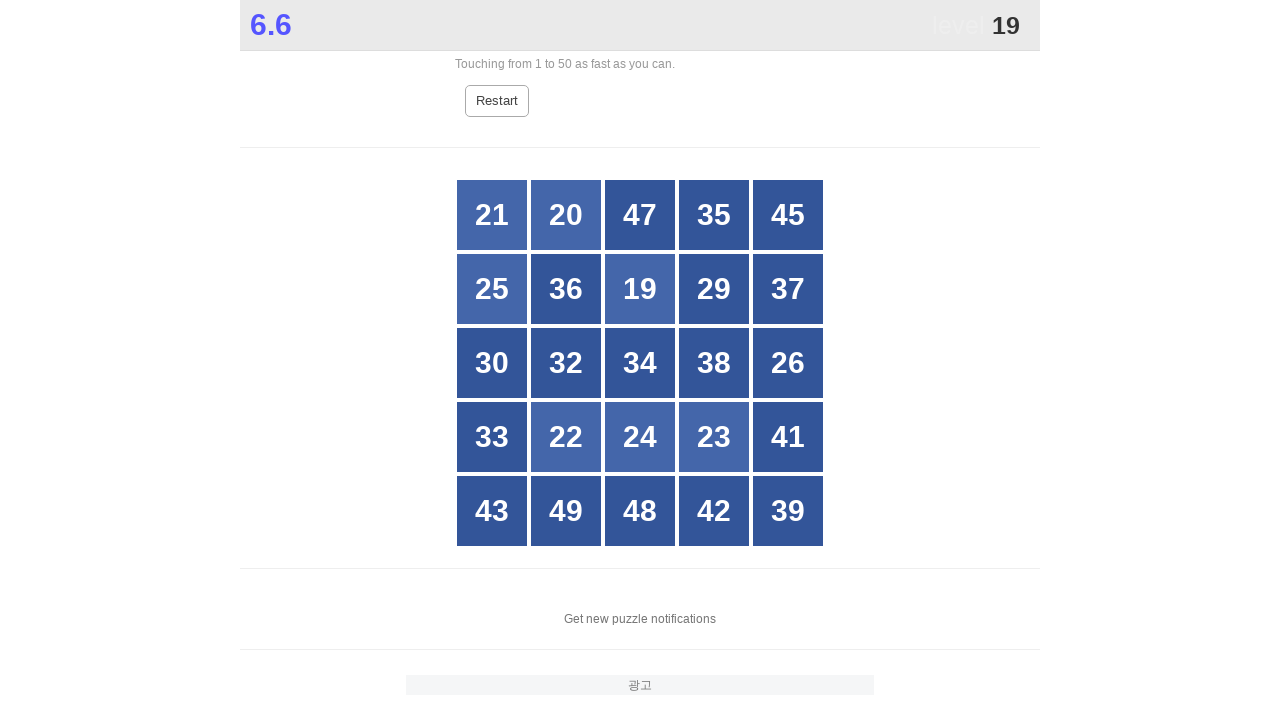

Clicked on number 19 at (640, 289) on //div[text()='19']
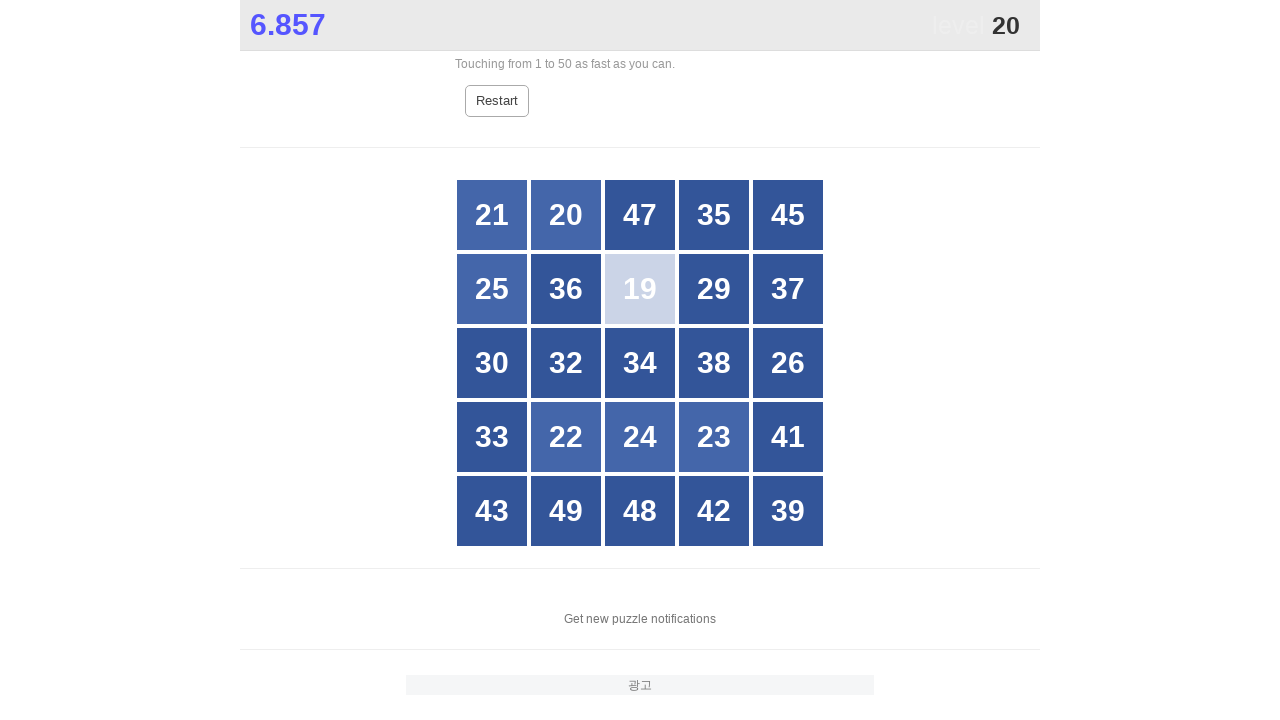

Waited for number 20 to be visible
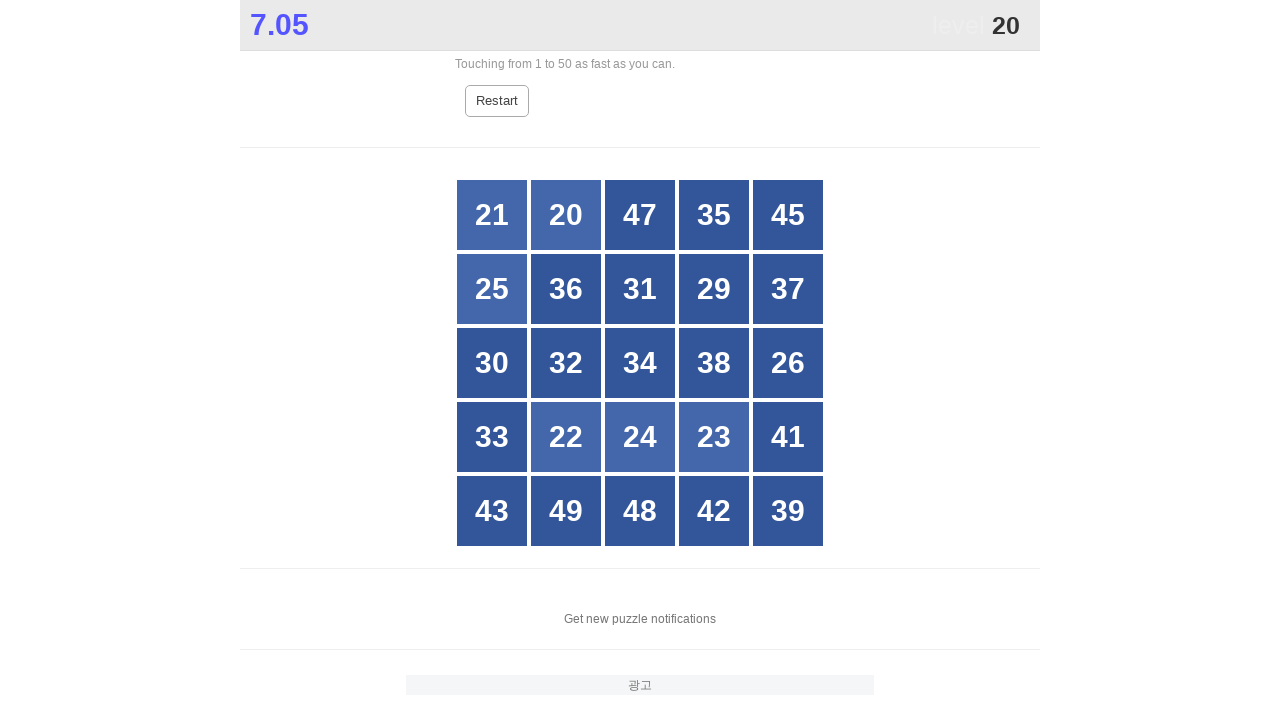

Clicked on number 20 at (566, 215) on //div[text()='20']
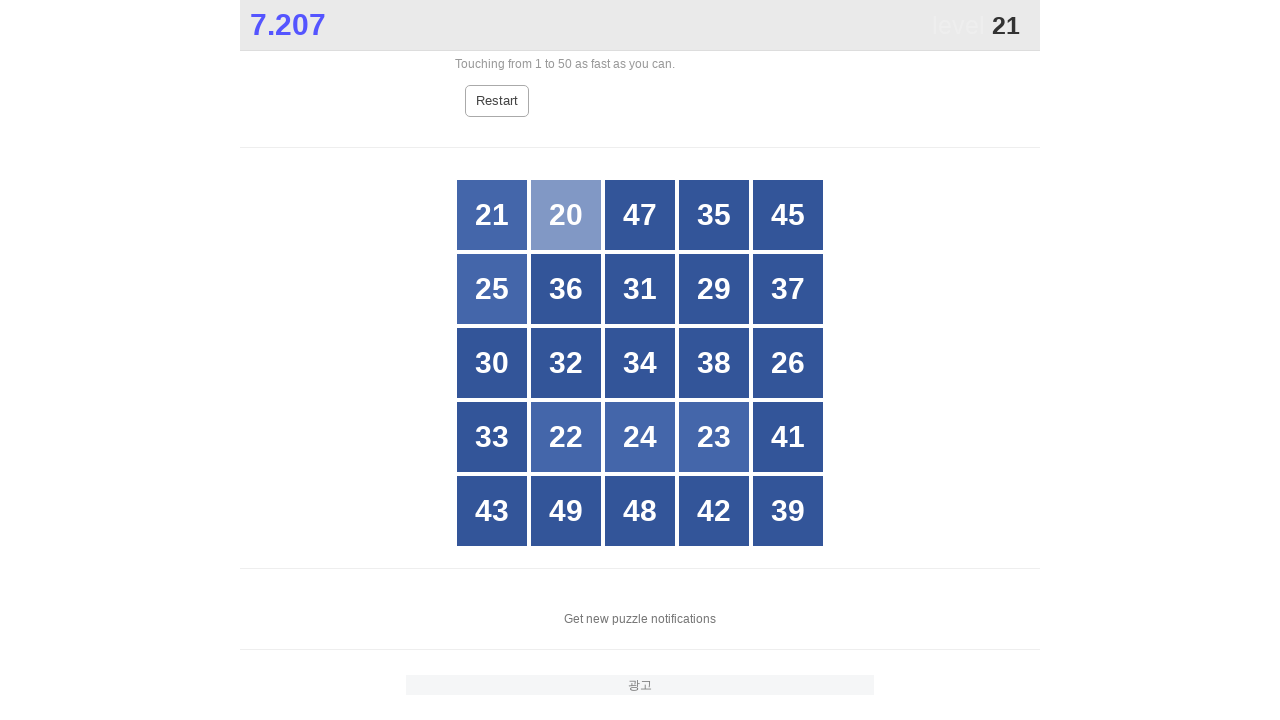

Waited for number 21 to be visible
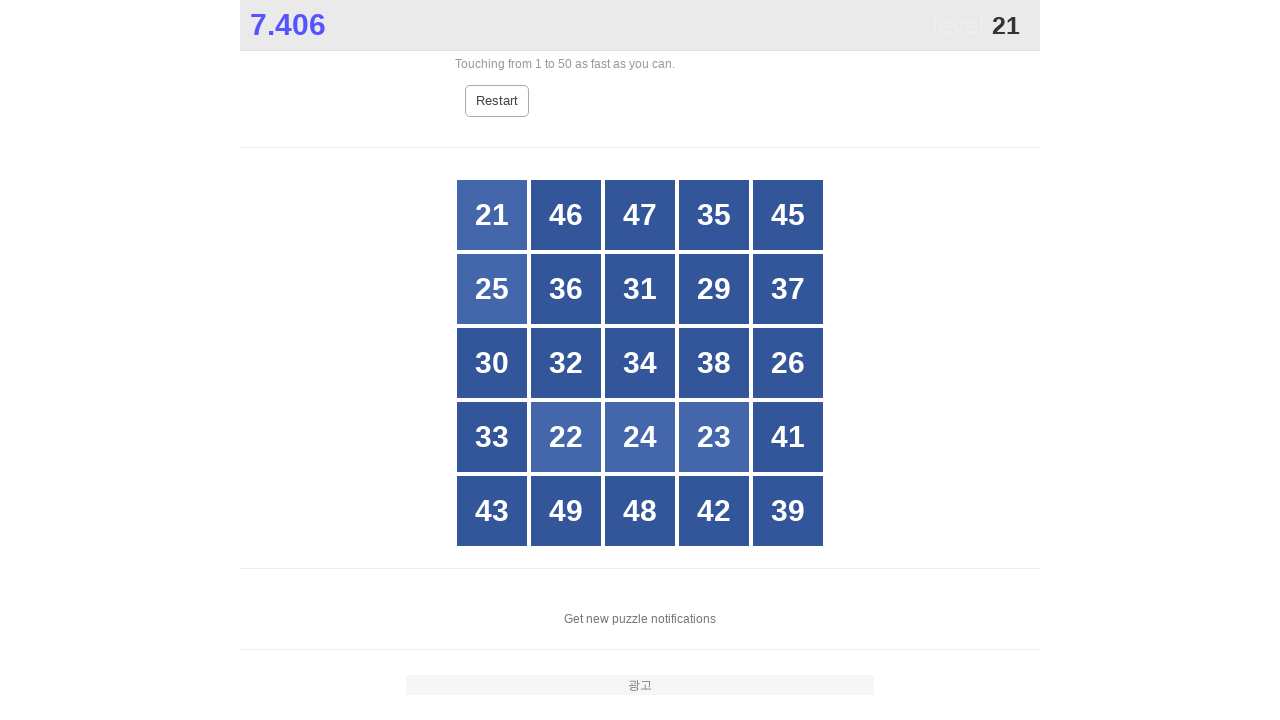

Clicked on number 21 at (492, 215) on //div[text()='21']
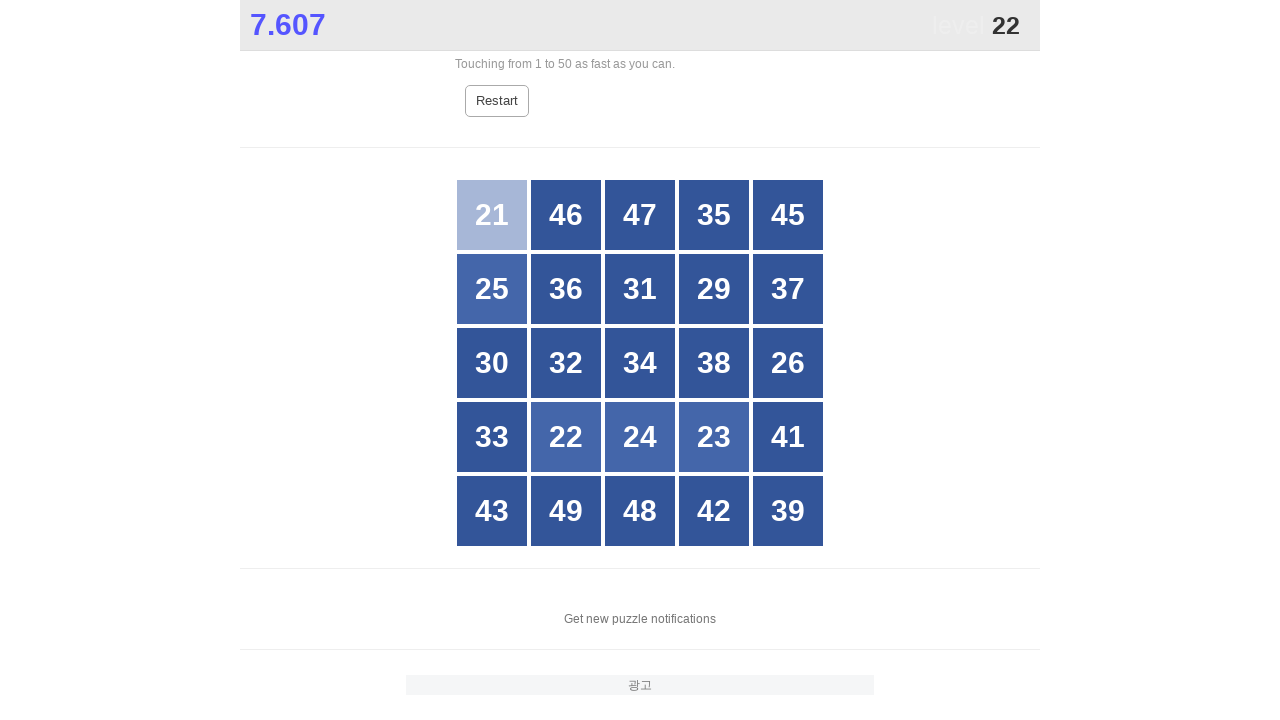

Waited for number 22 to be visible
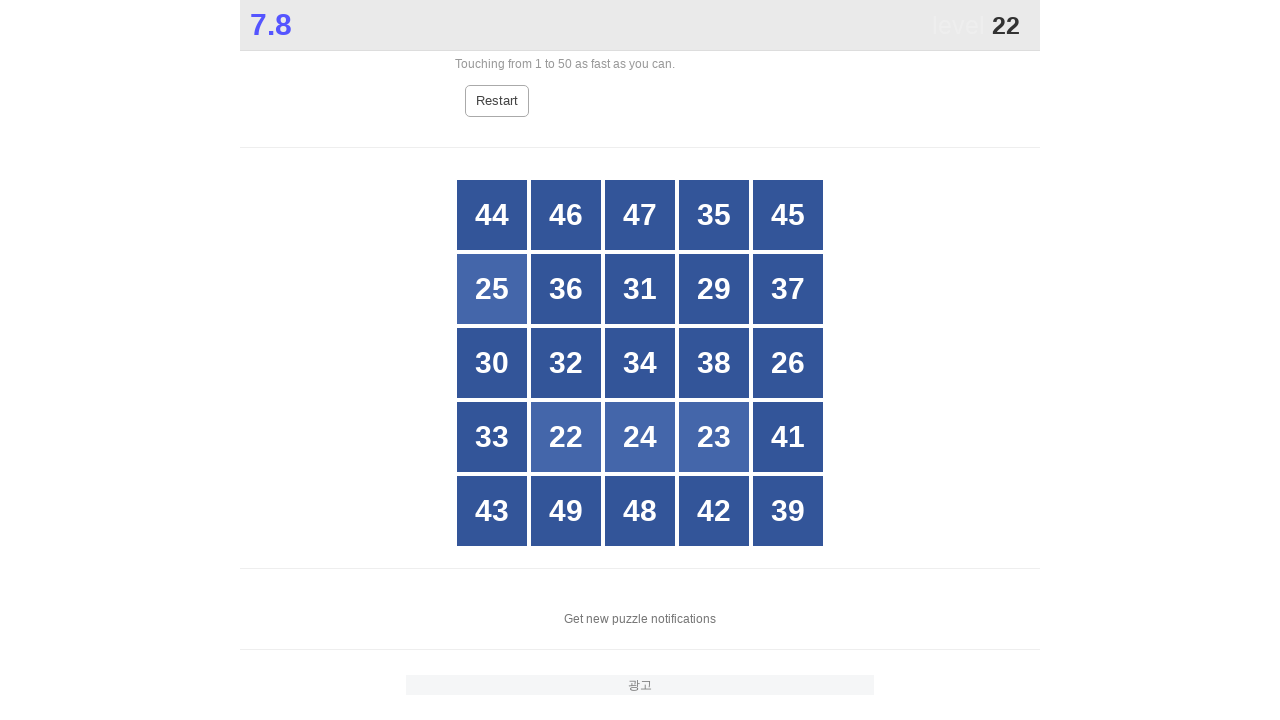

Clicked on number 22 at (566, 437) on //div[text()='22']
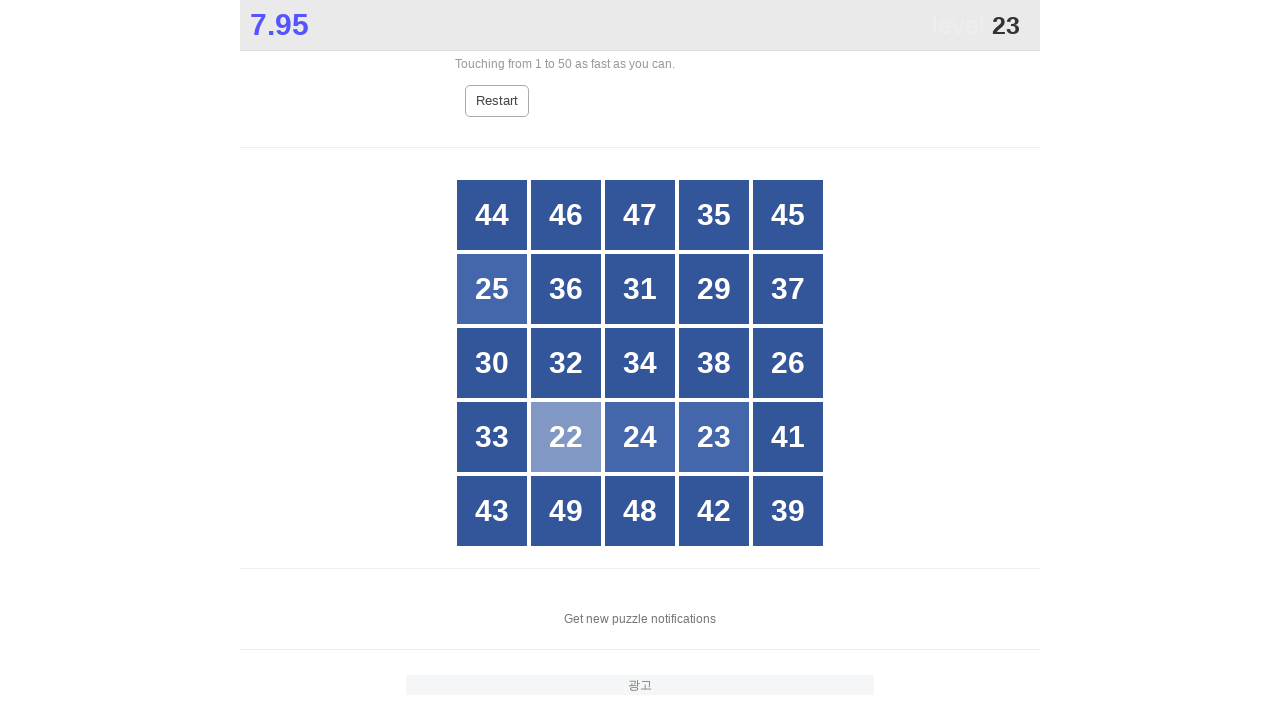

Waited for number 23 to be visible
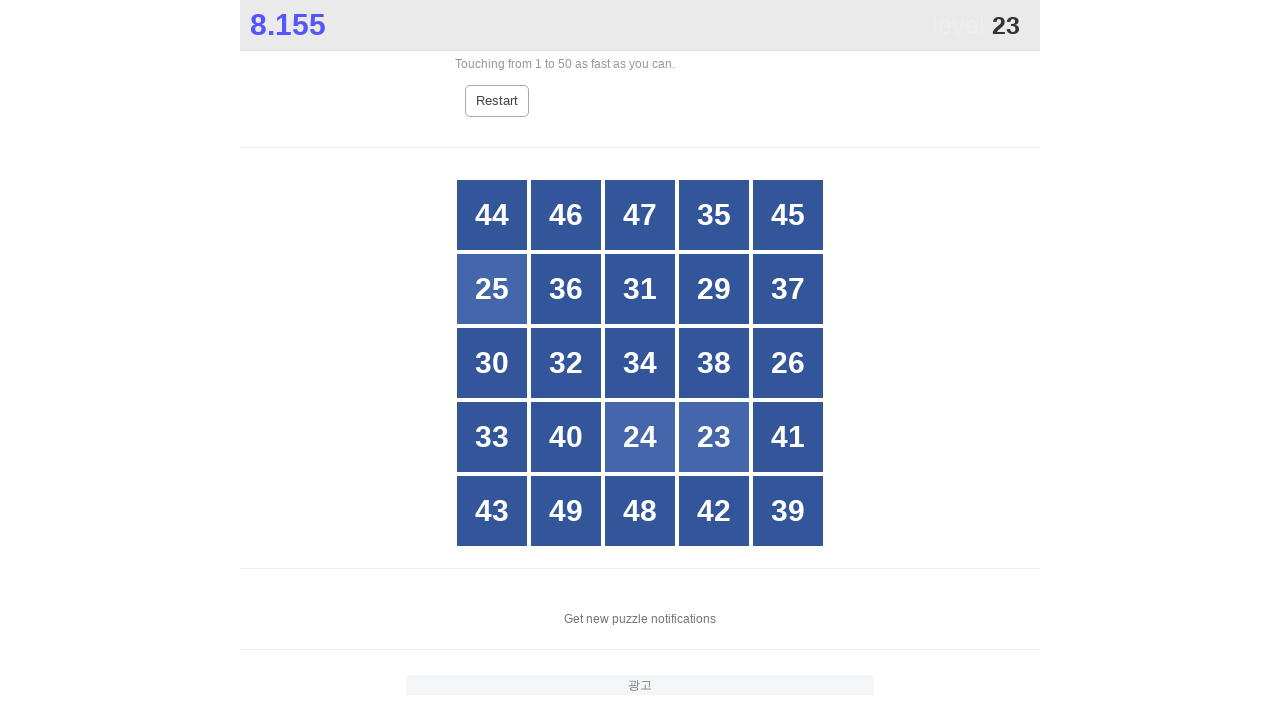

Clicked on number 23 at (714, 437) on //div[text()='23']
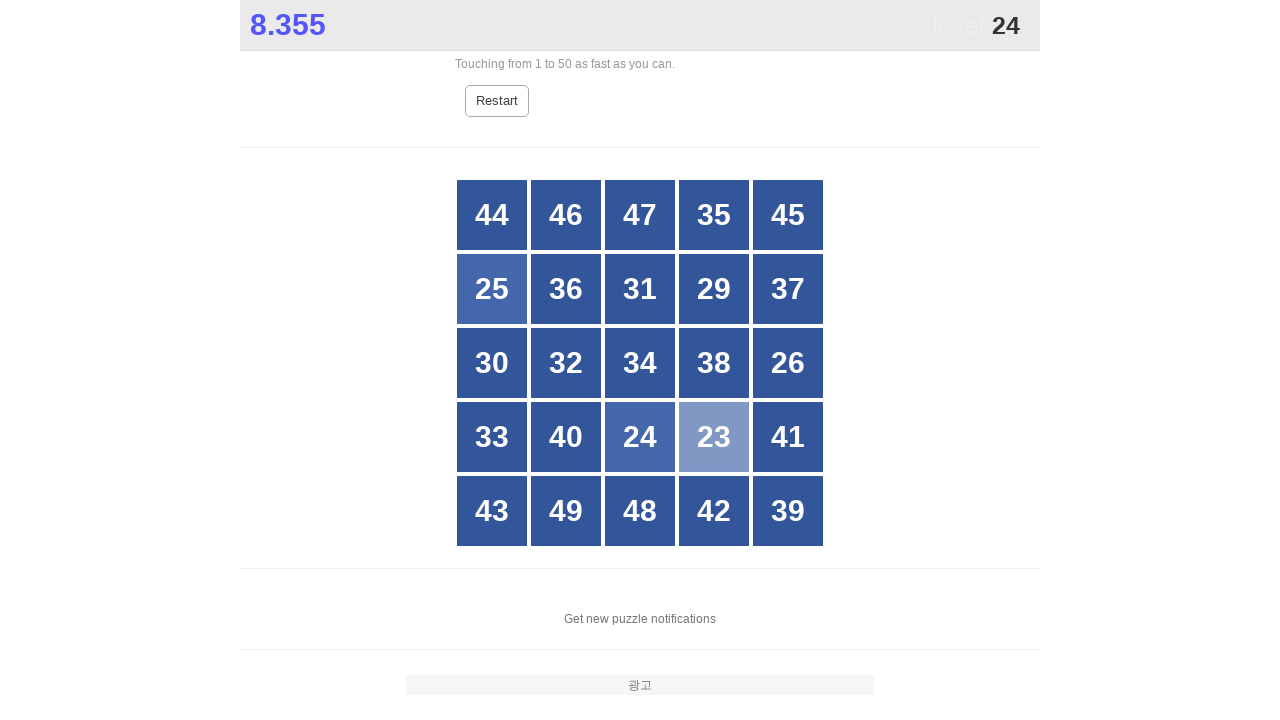

Waited for number 24 to be visible
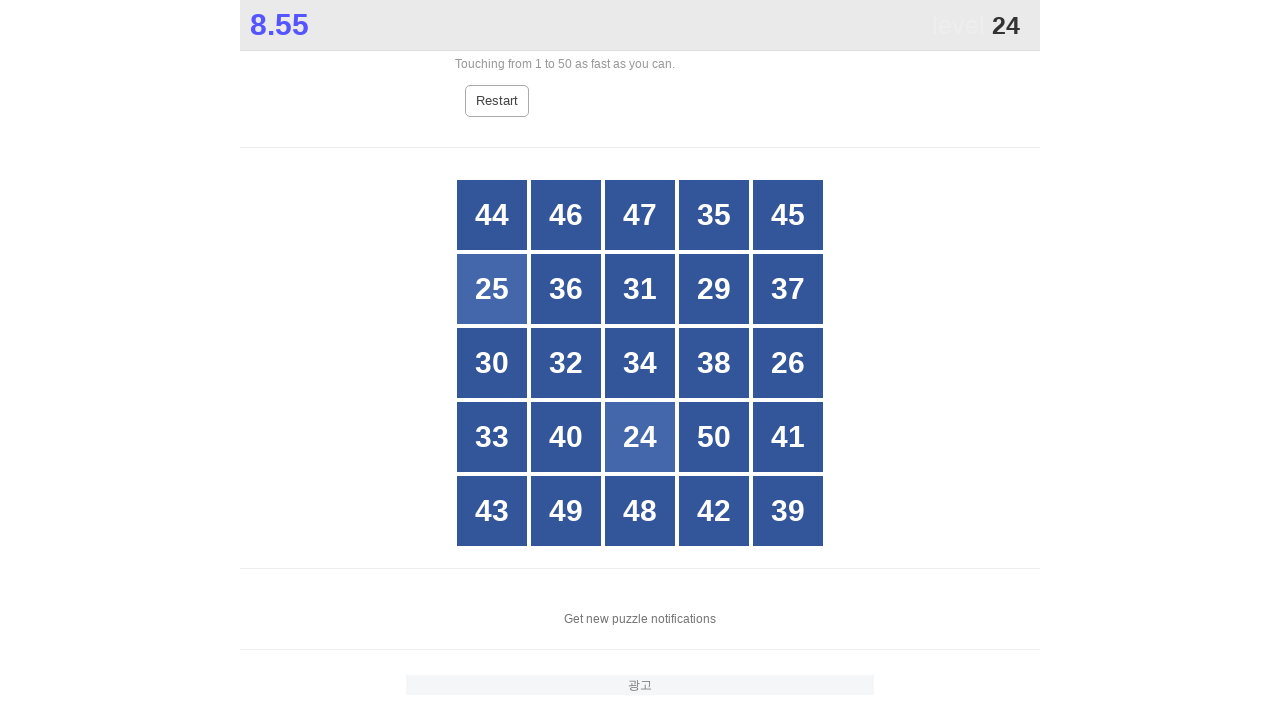

Clicked on number 24 at (640, 437) on //div[text()='24']
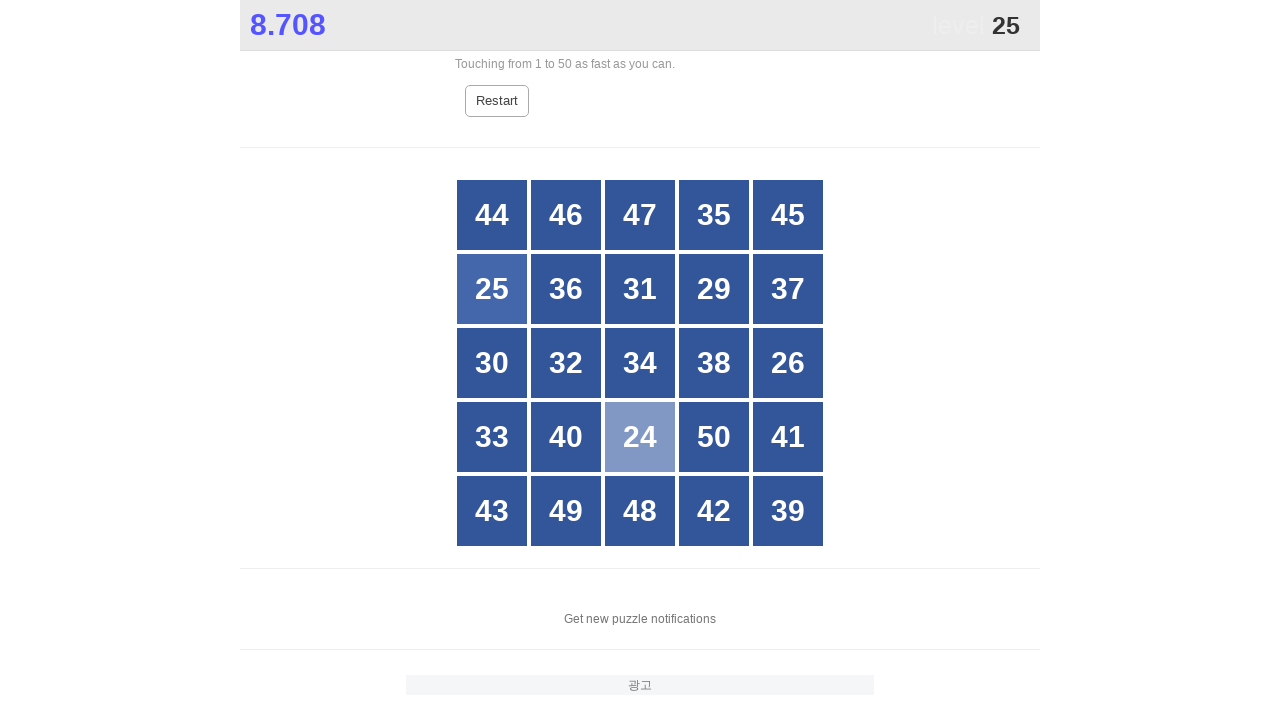

Waited for number 25 to be visible
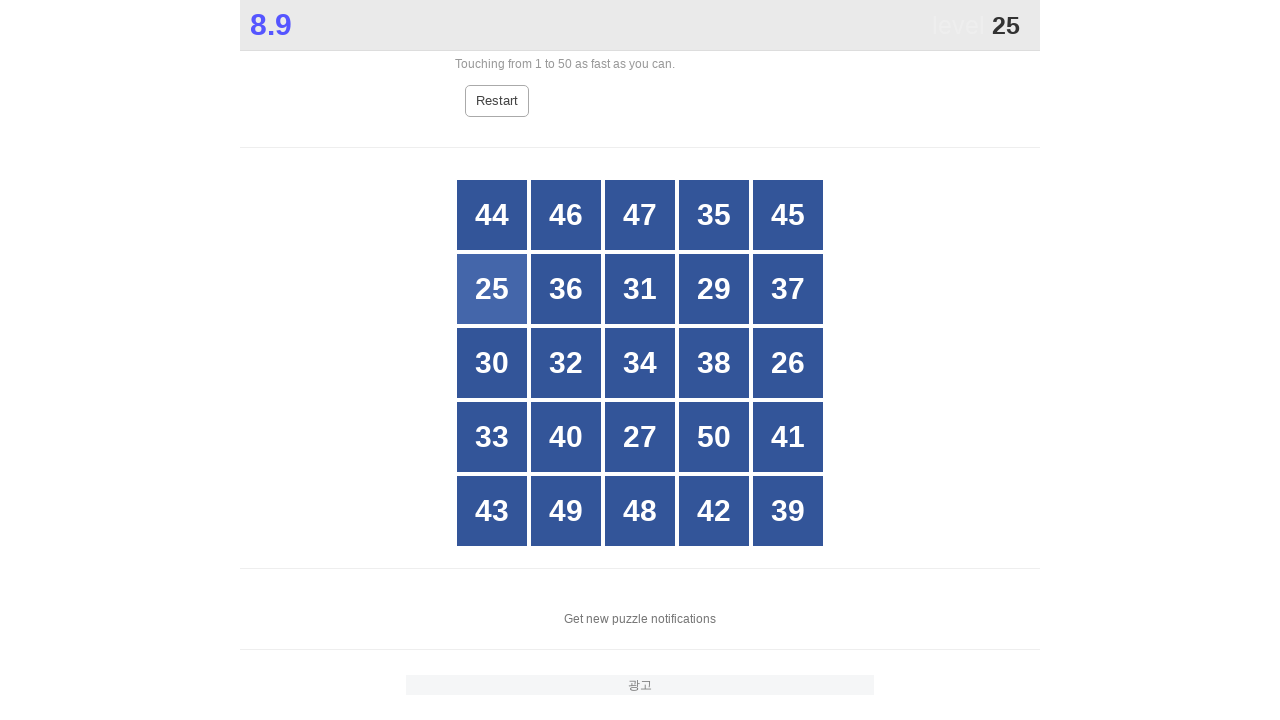

Clicked on number 25 at (492, 289) on //div[text()='25']
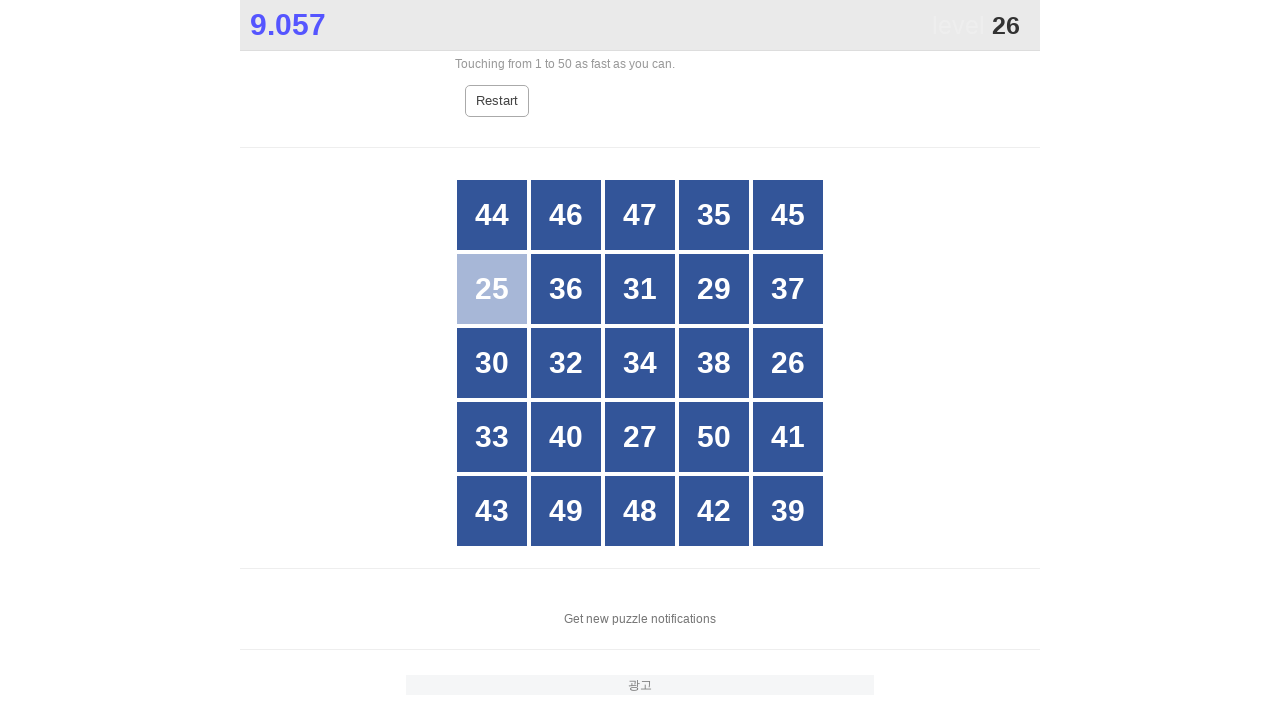

Waited for number 26 to be visible
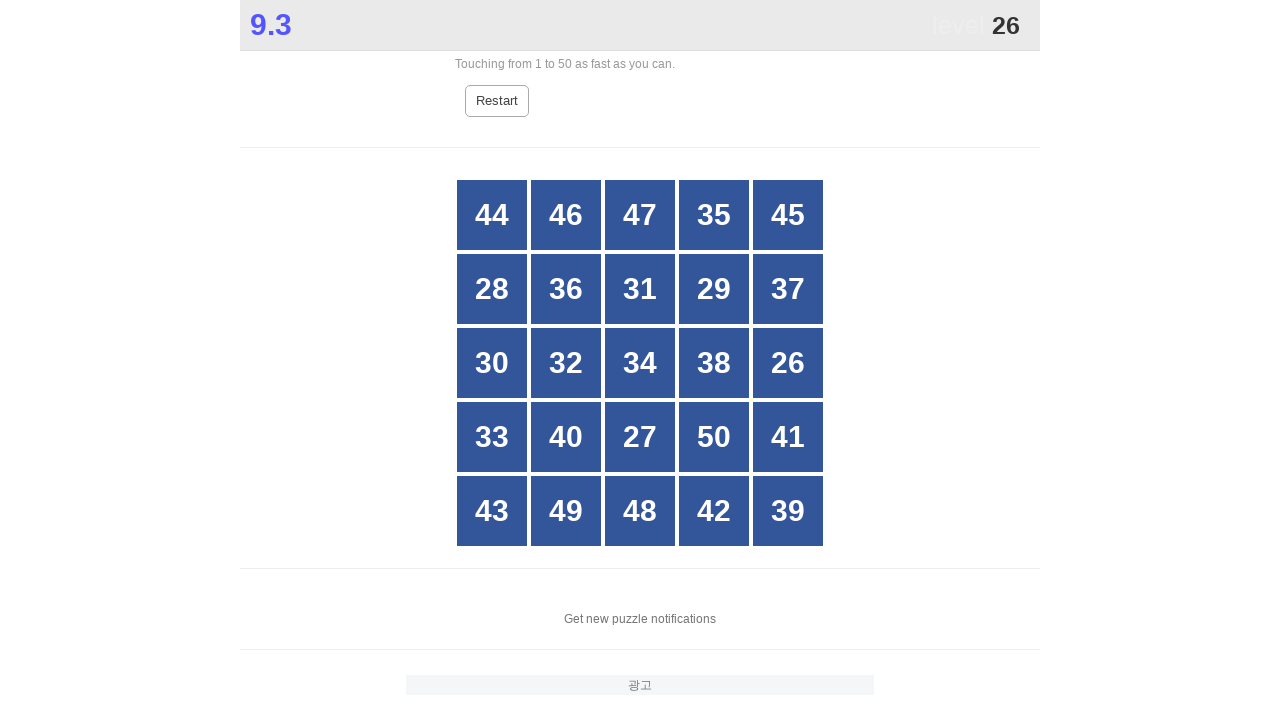

Clicked on number 26 at (788, 363) on //div[text()='26']
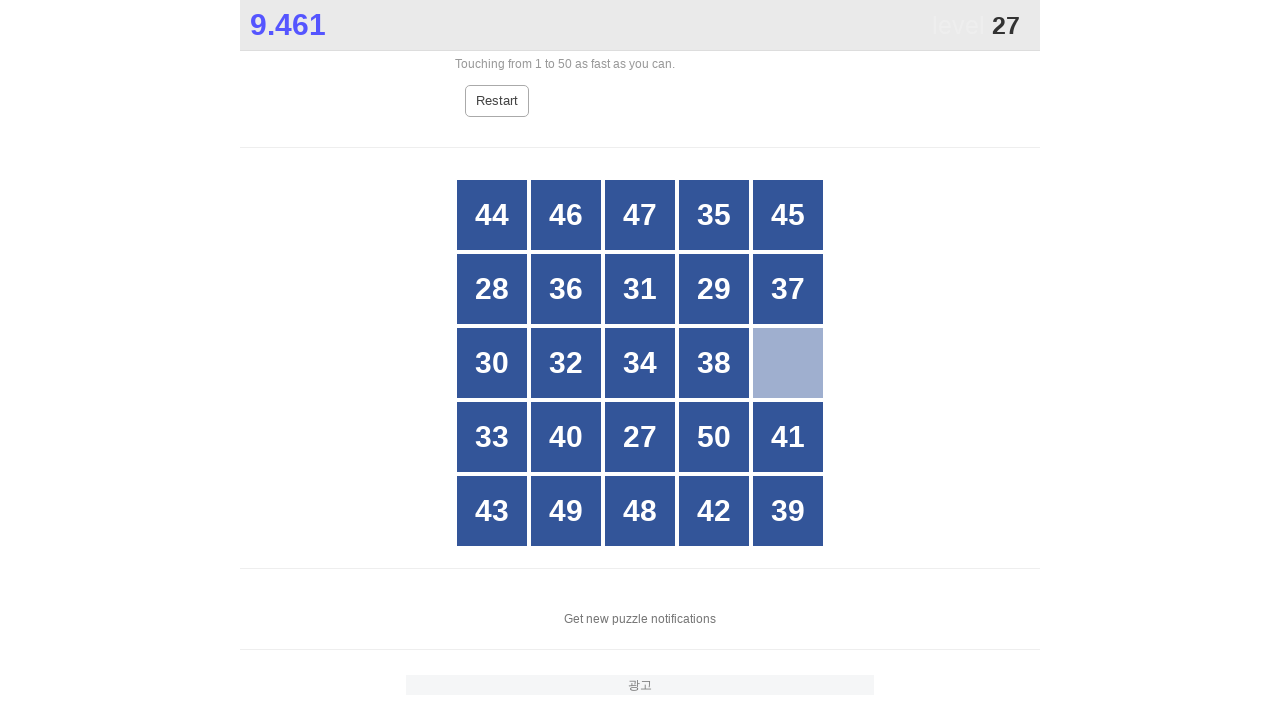

Waited for number 27 to be visible
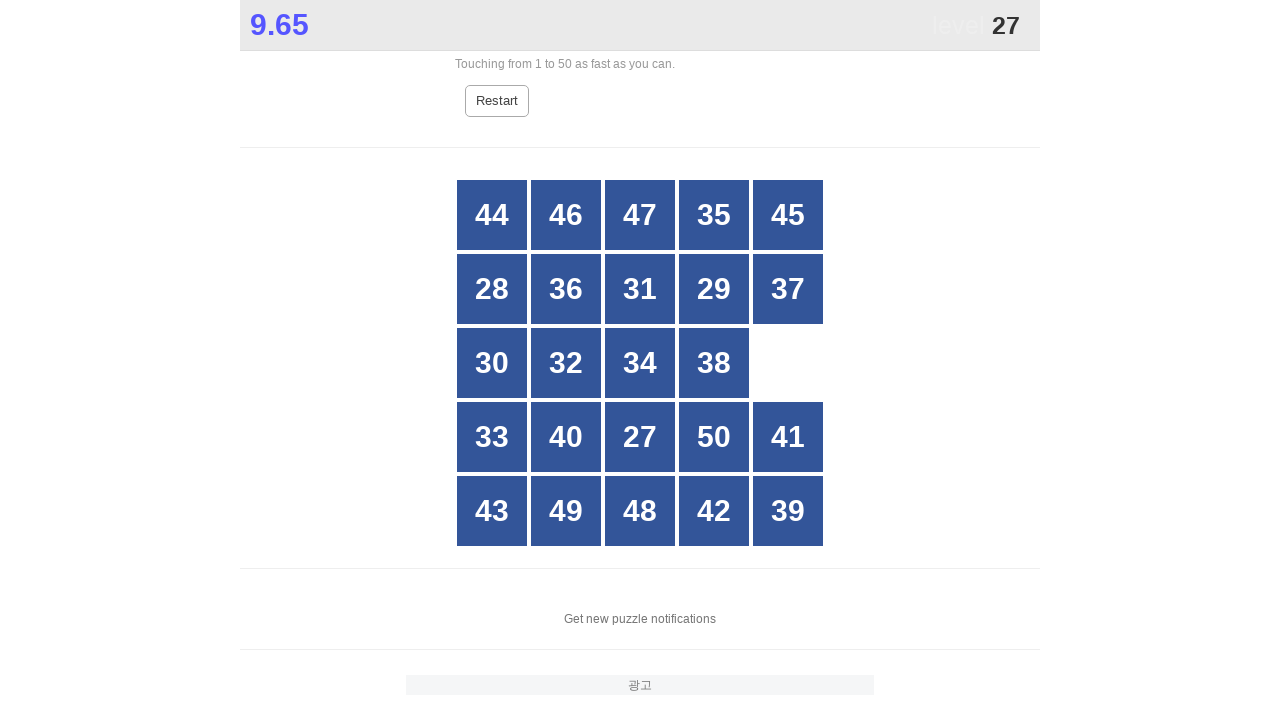

Clicked on number 27 at (640, 437) on //div[text()='27']
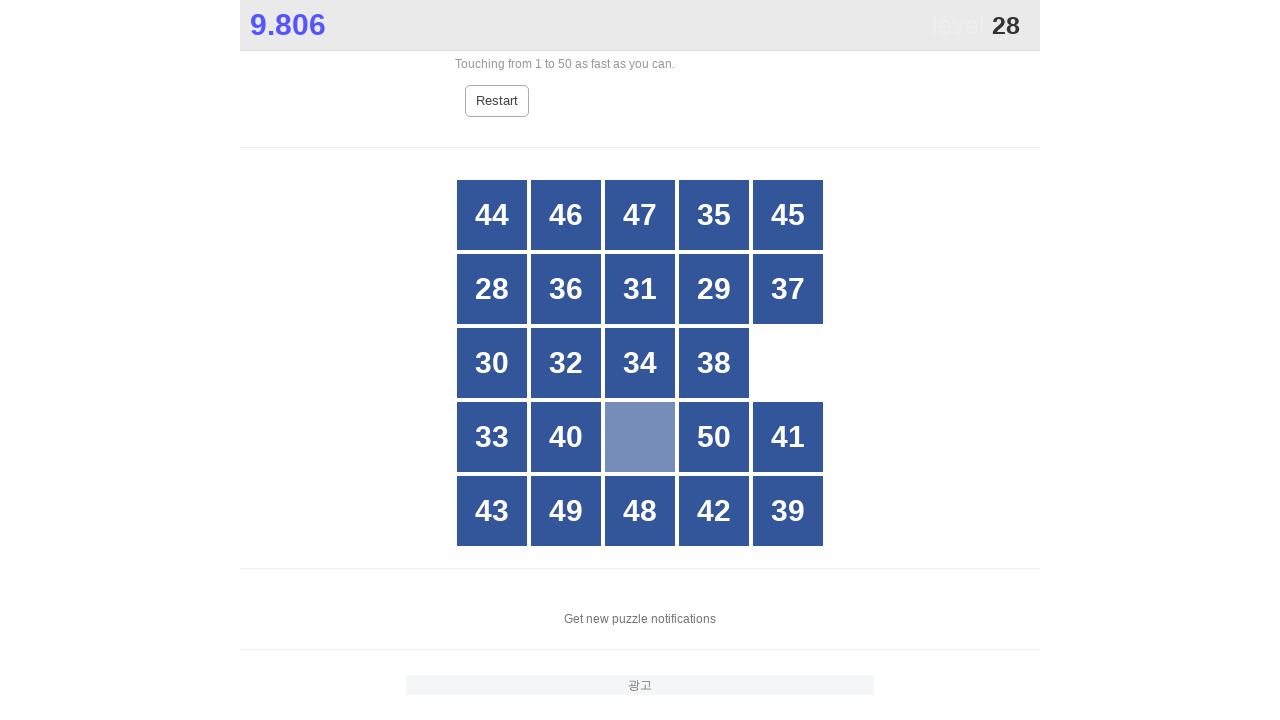

Waited for number 28 to be visible
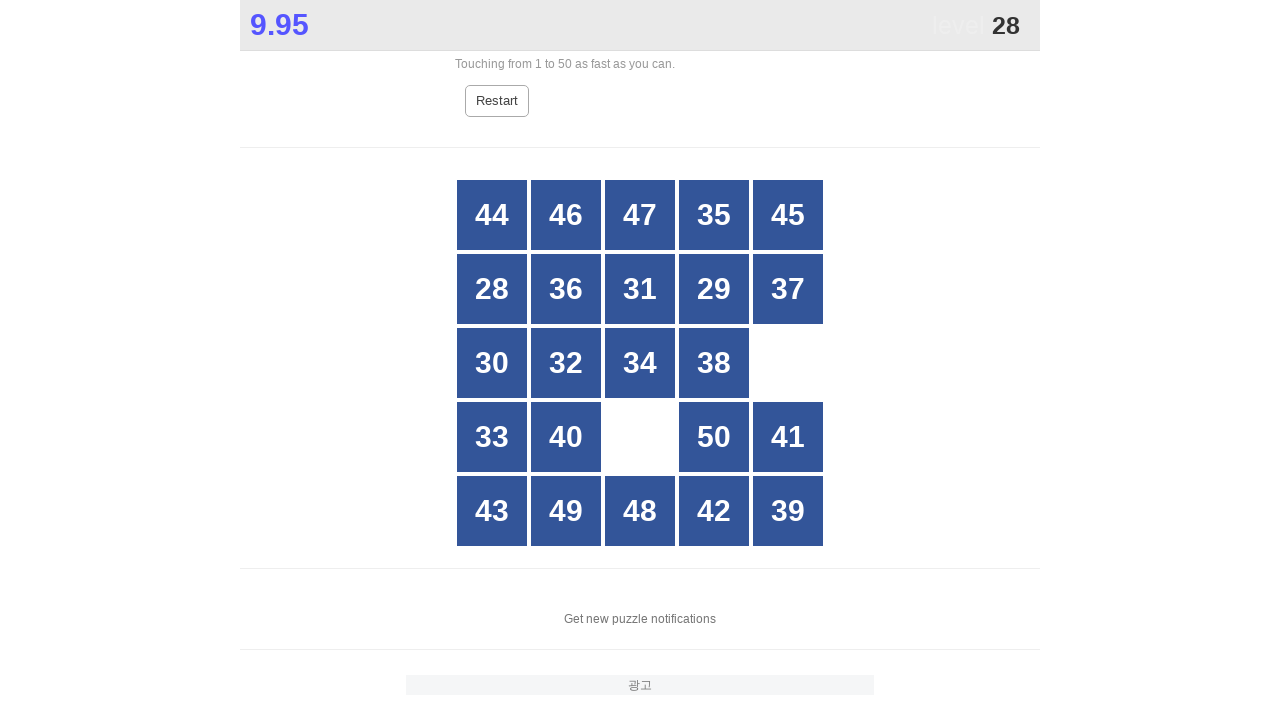

Clicked on number 28 at (492, 289) on //div[text()='28']
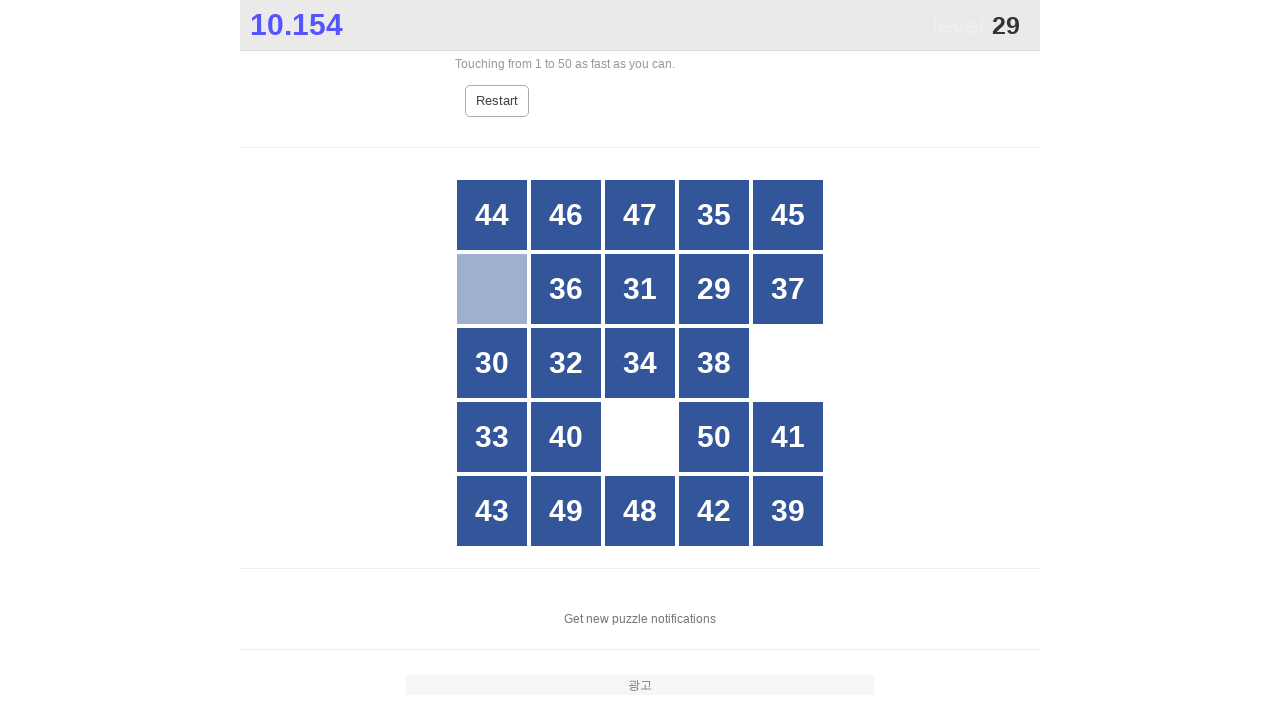

Waited for number 29 to be visible
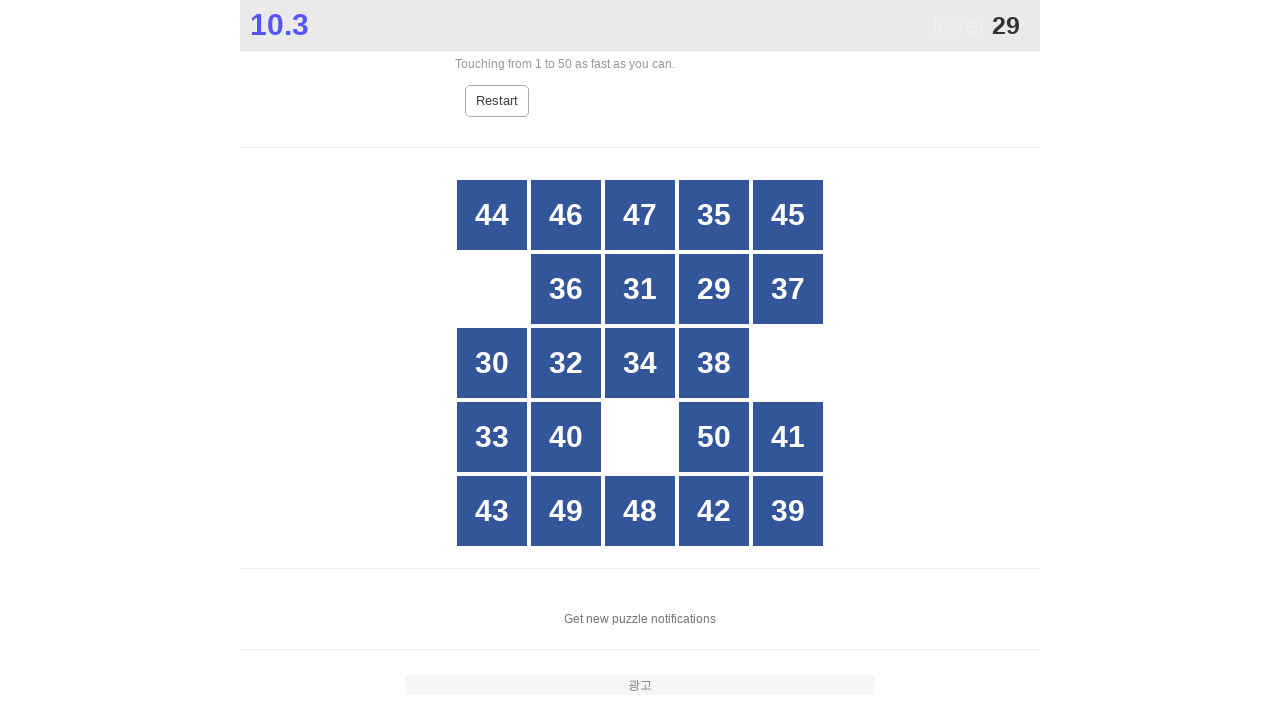

Clicked on number 29 at (714, 289) on //div[text()='29']
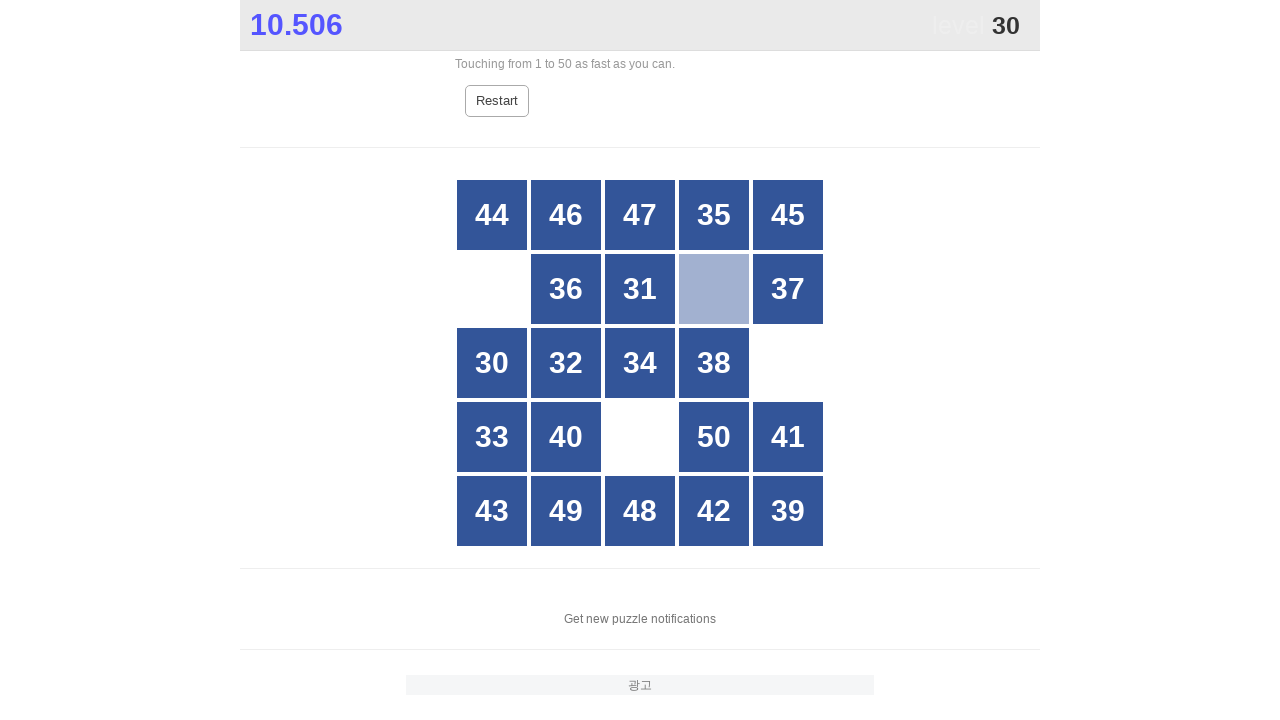

Waited for number 30 to be visible
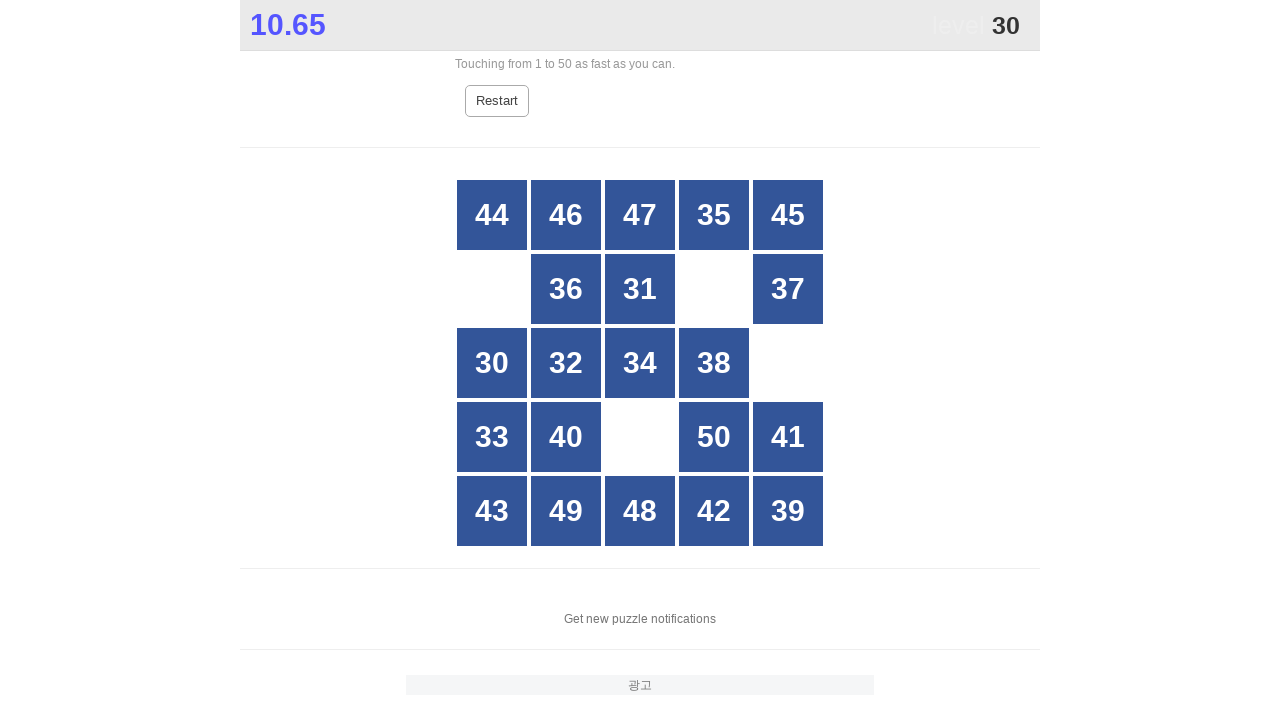

Clicked on number 30 at (492, 363) on //div[text()='30']
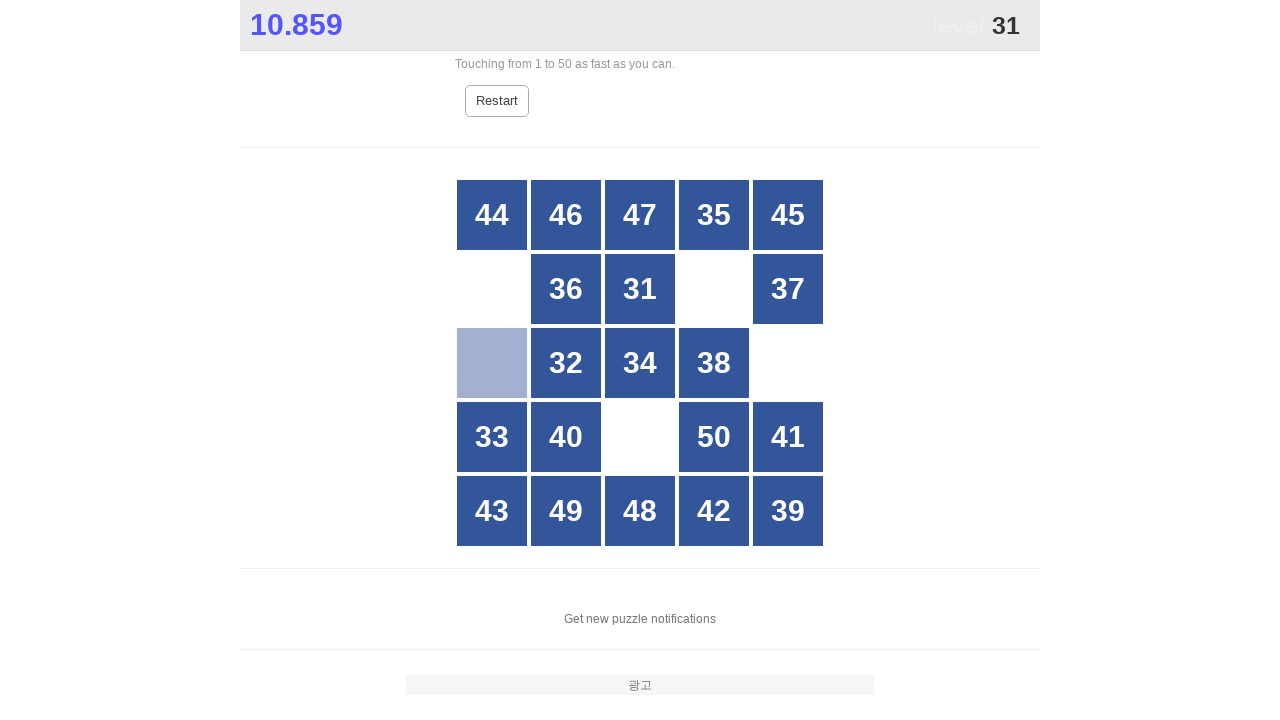

Waited for number 31 to be visible
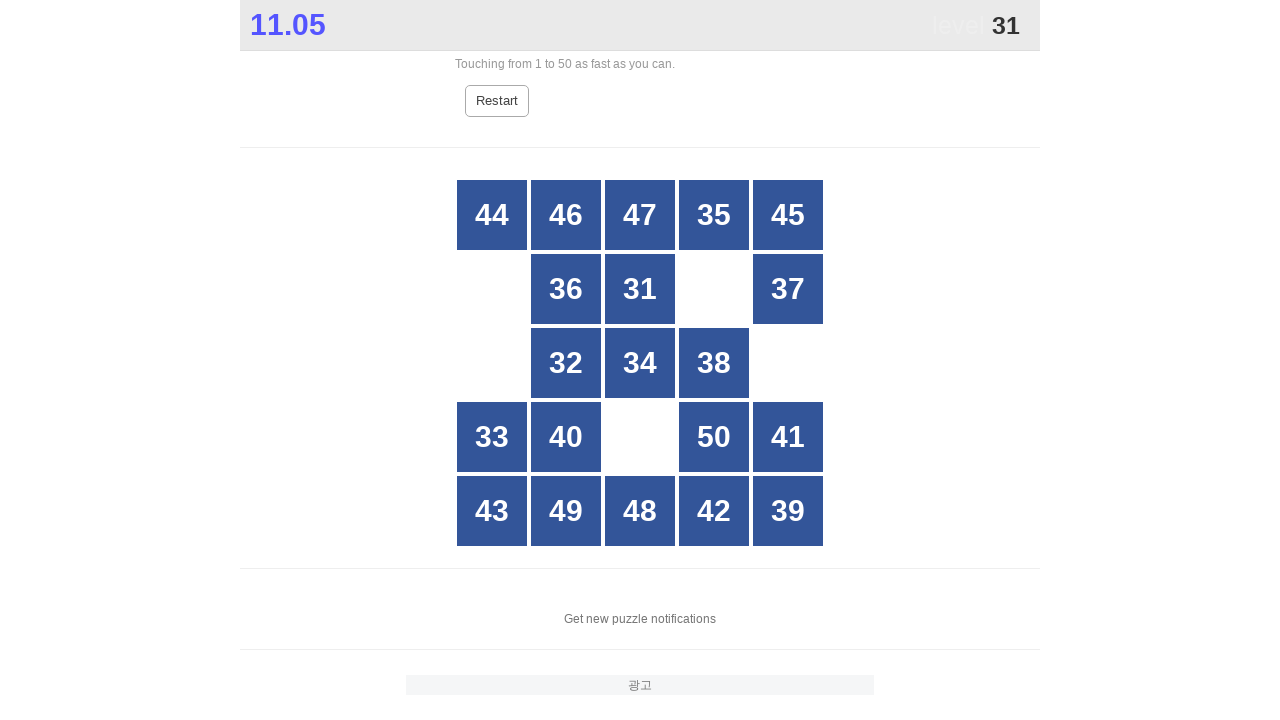

Clicked on number 31 at (640, 289) on //div[text()='31']
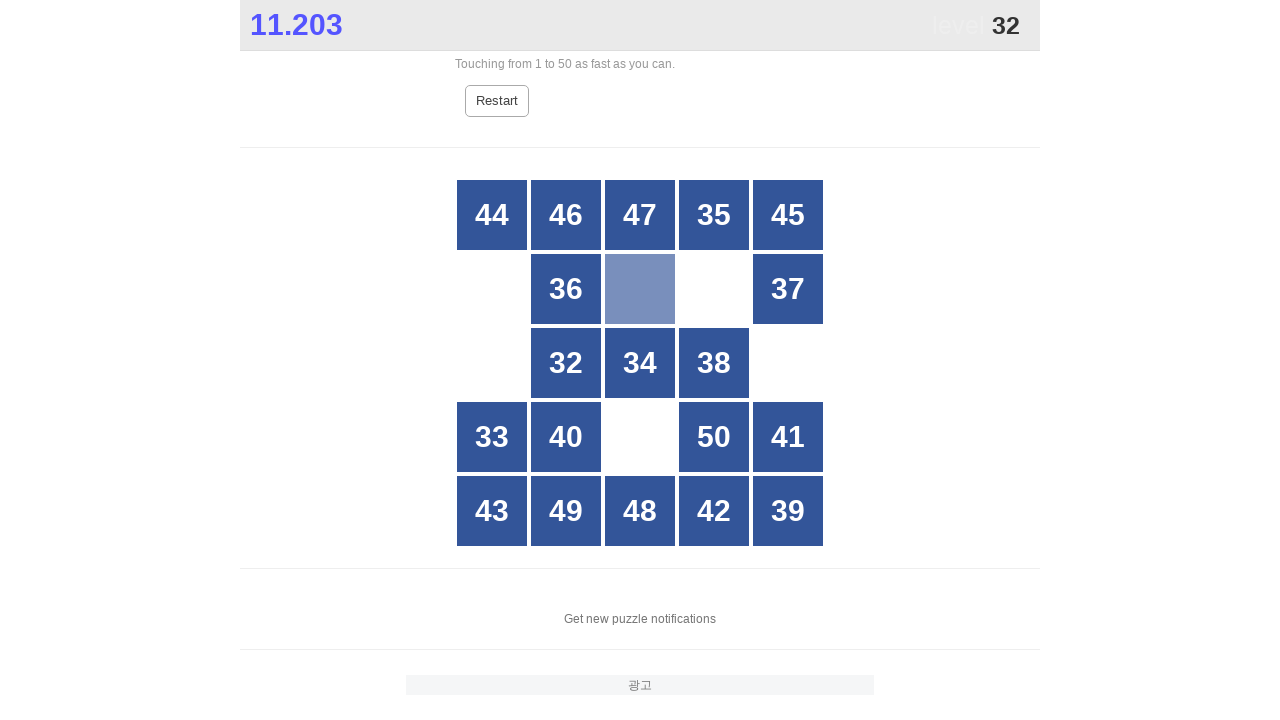

Waited for number 32 to be visible
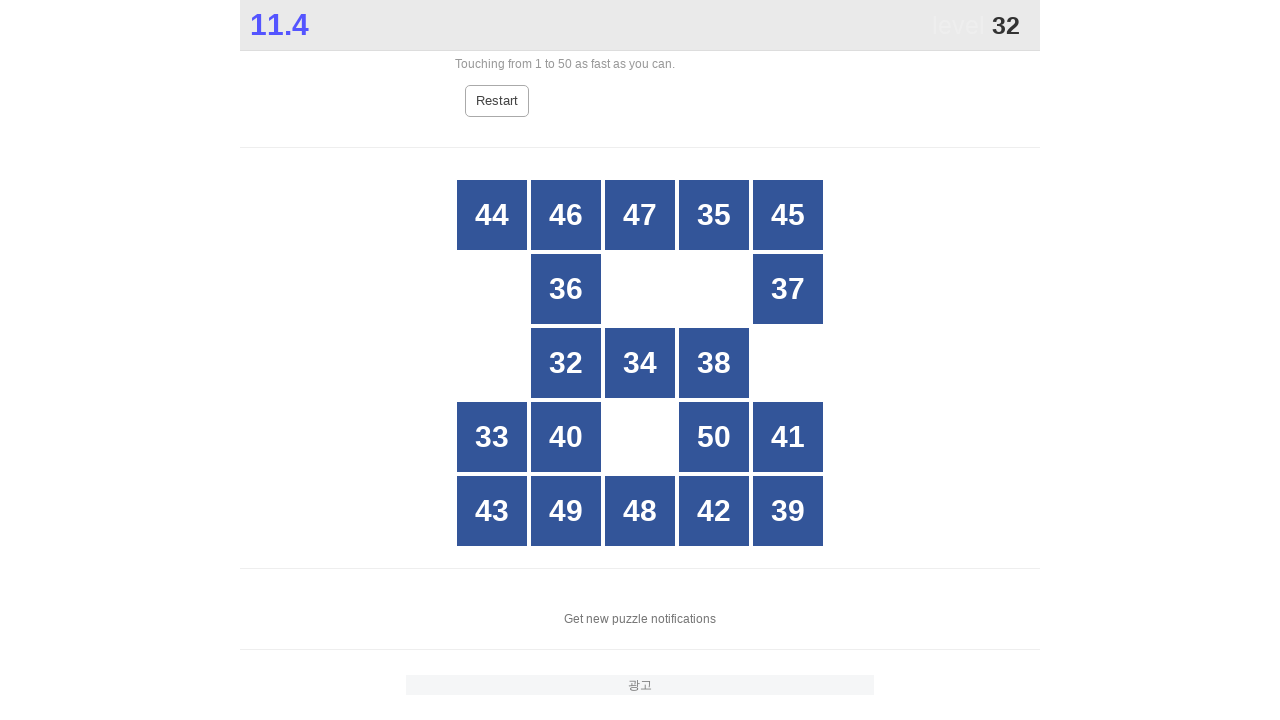

Clicked on number 32 at (566, 363) on //div[text()='32']
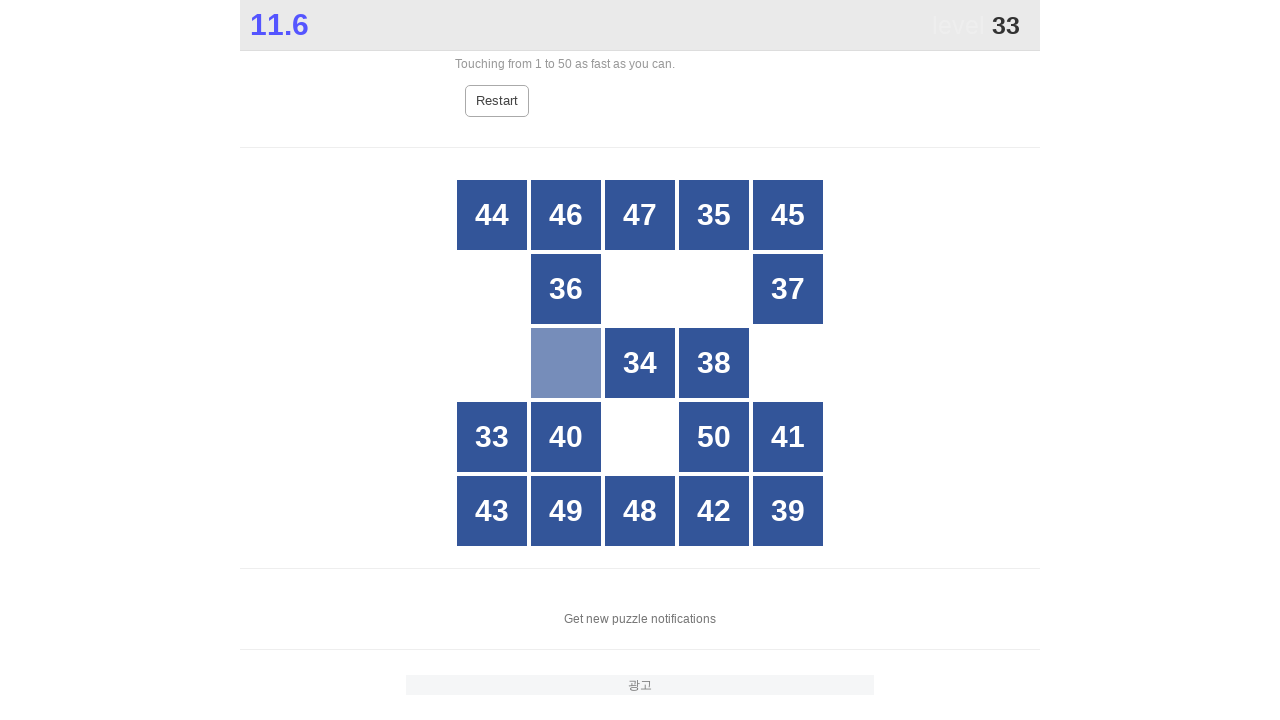

Waited for number 33 to be visible
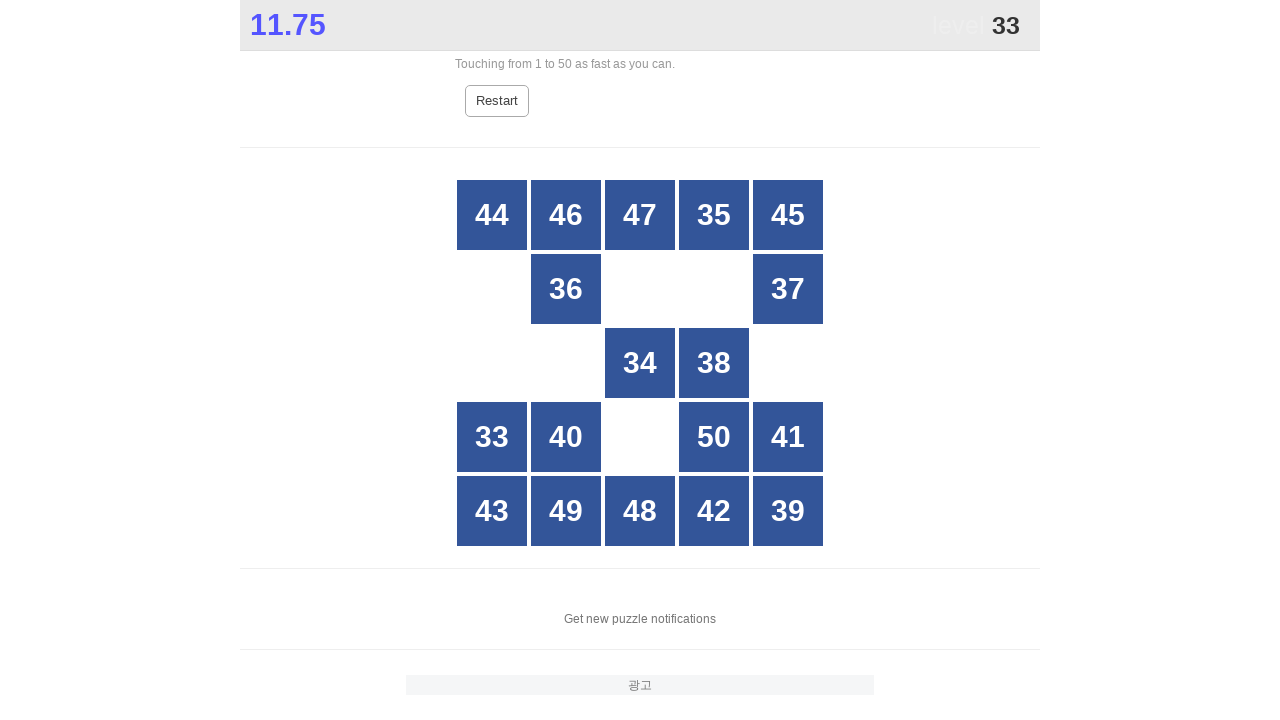

Clicked on number 33 at (492, 437) on //div[text()='33']
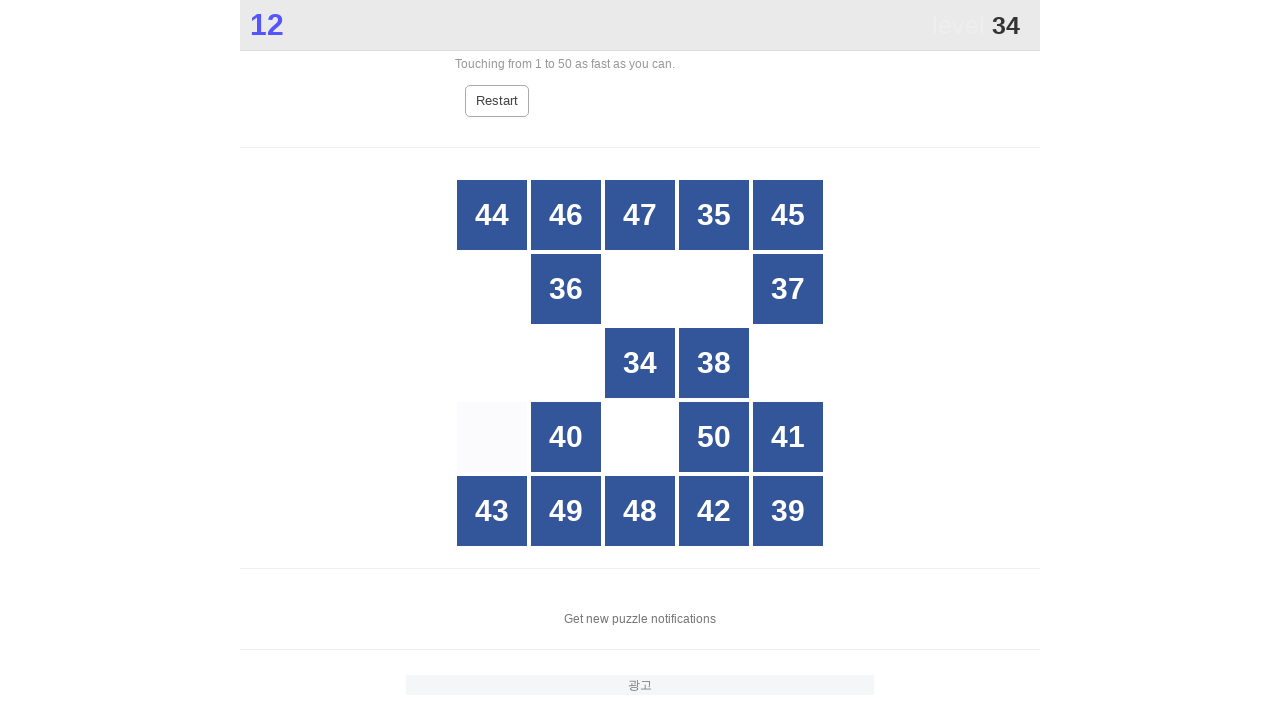

Waited for number 34 to be visible
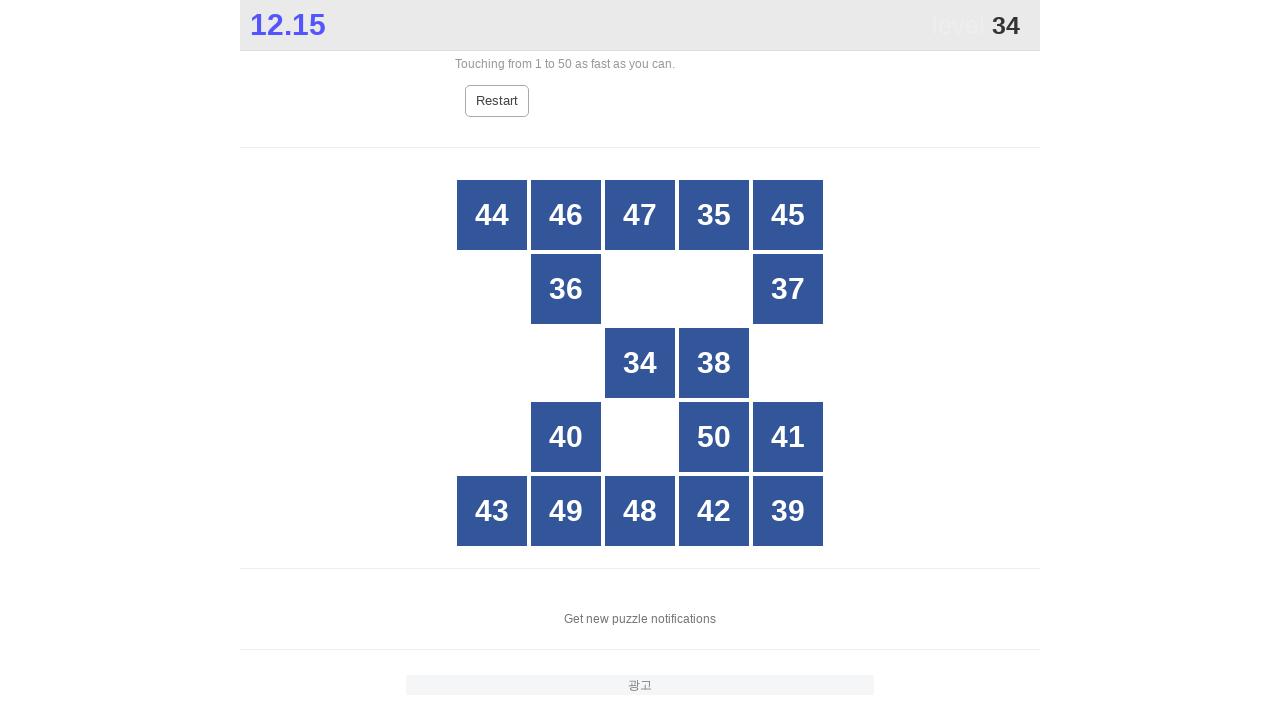

Clicked on number 34 at (640, 363) on //div[text()='34']
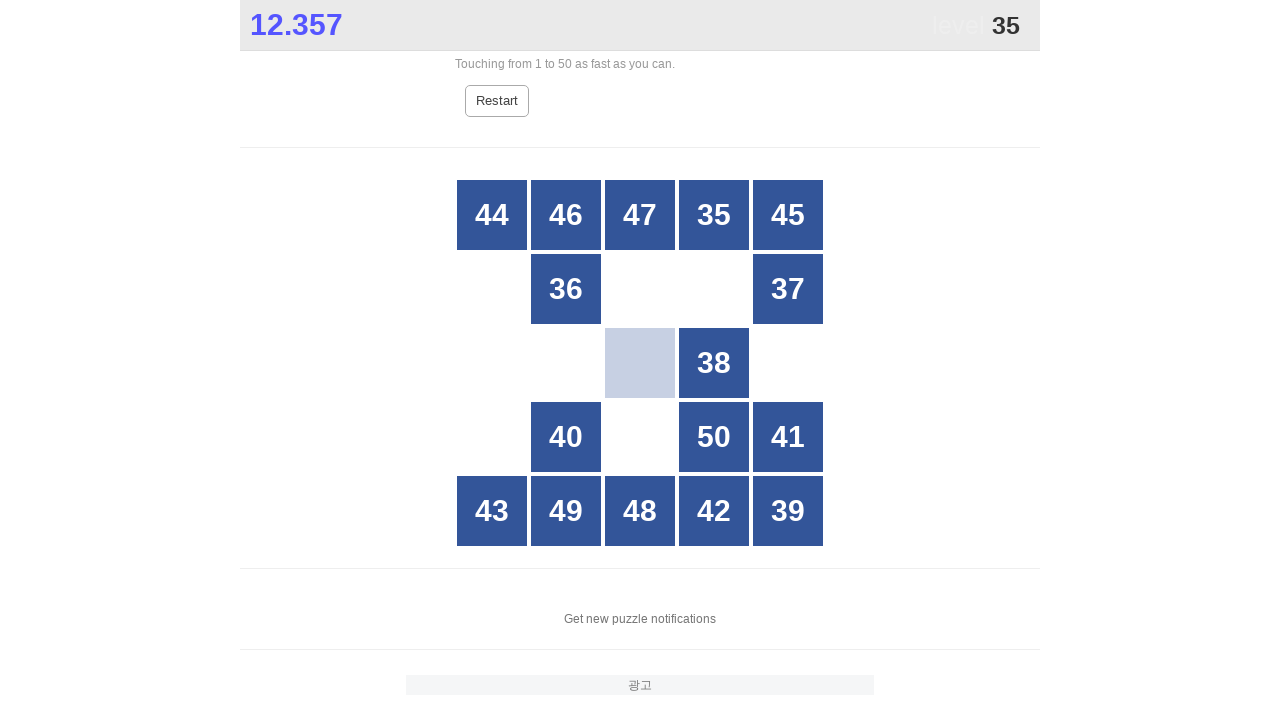

Waited for number 35 to be visible
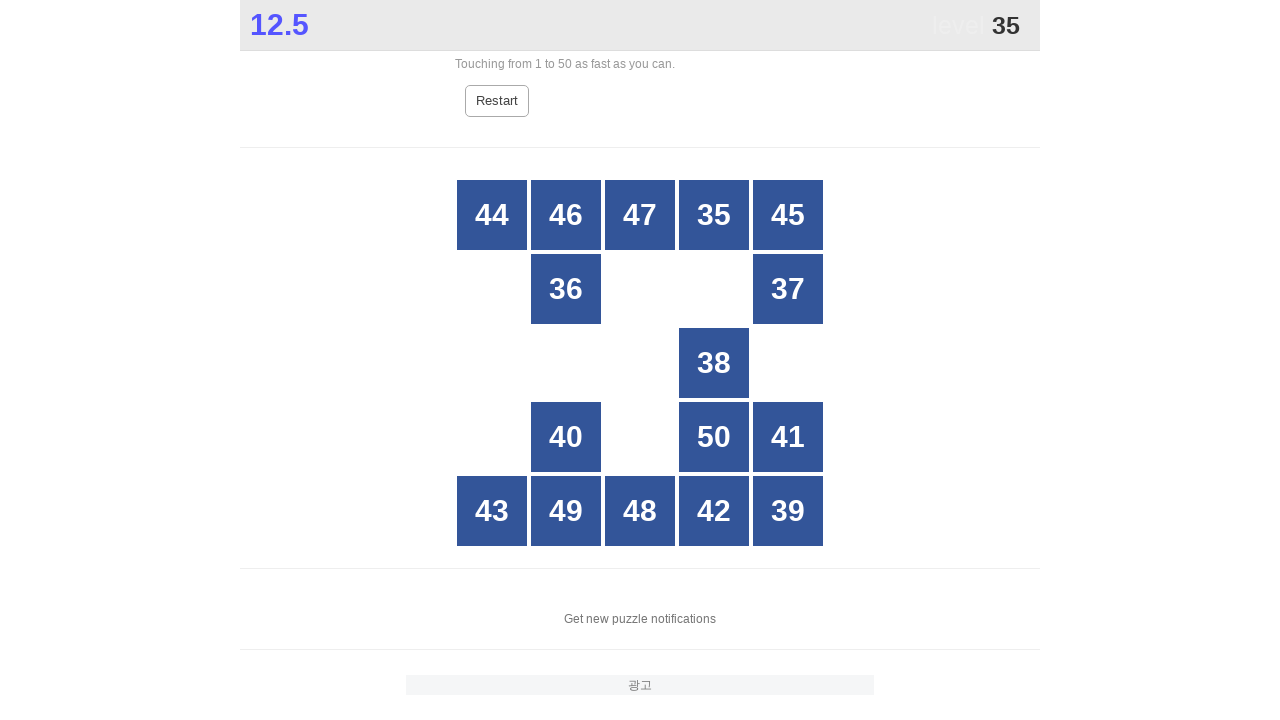

Clicked on number 35 at (714, 215) on //div[text()='35']
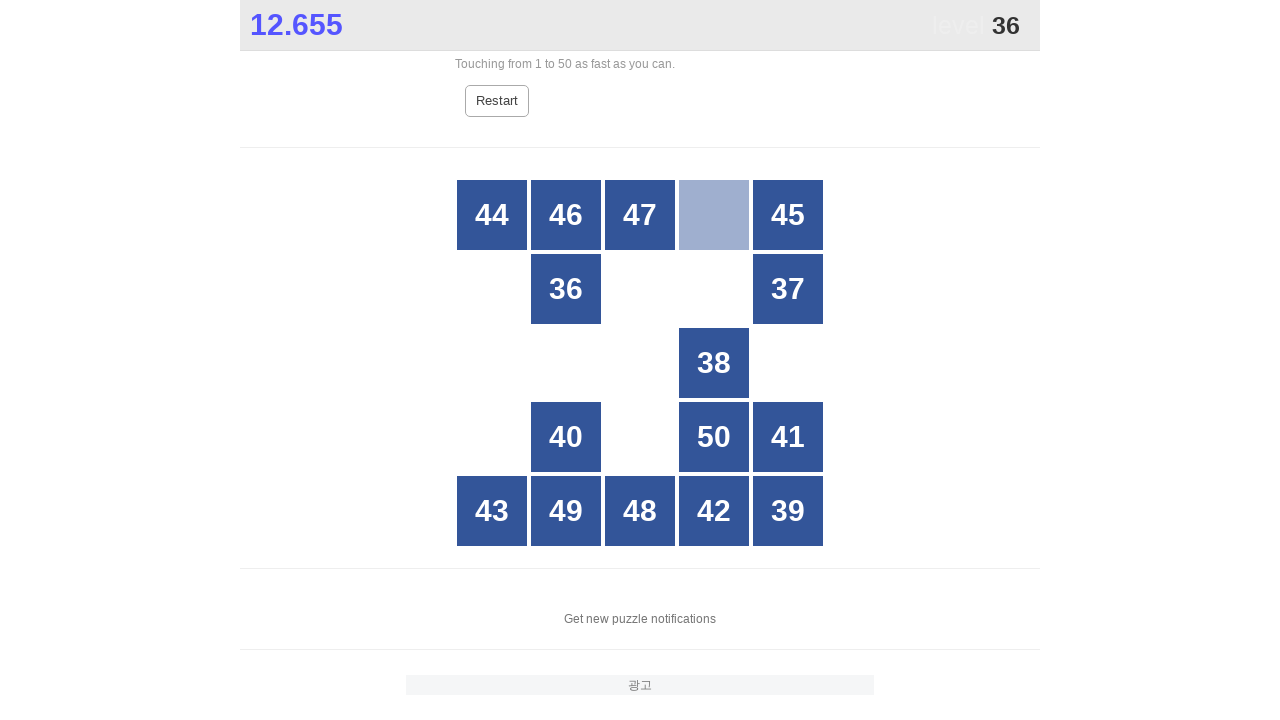

Waited for number 36 to be visible
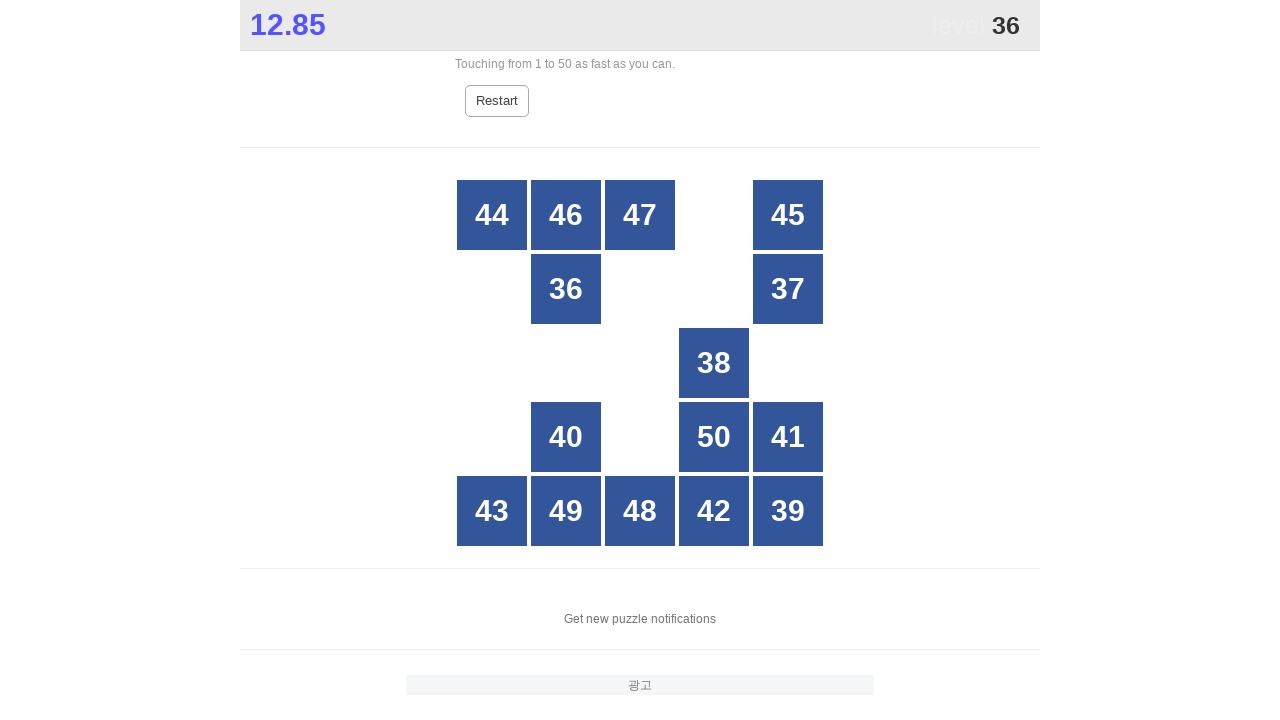

Clicked on number 36 at (566, 289) on //div[text()='36']
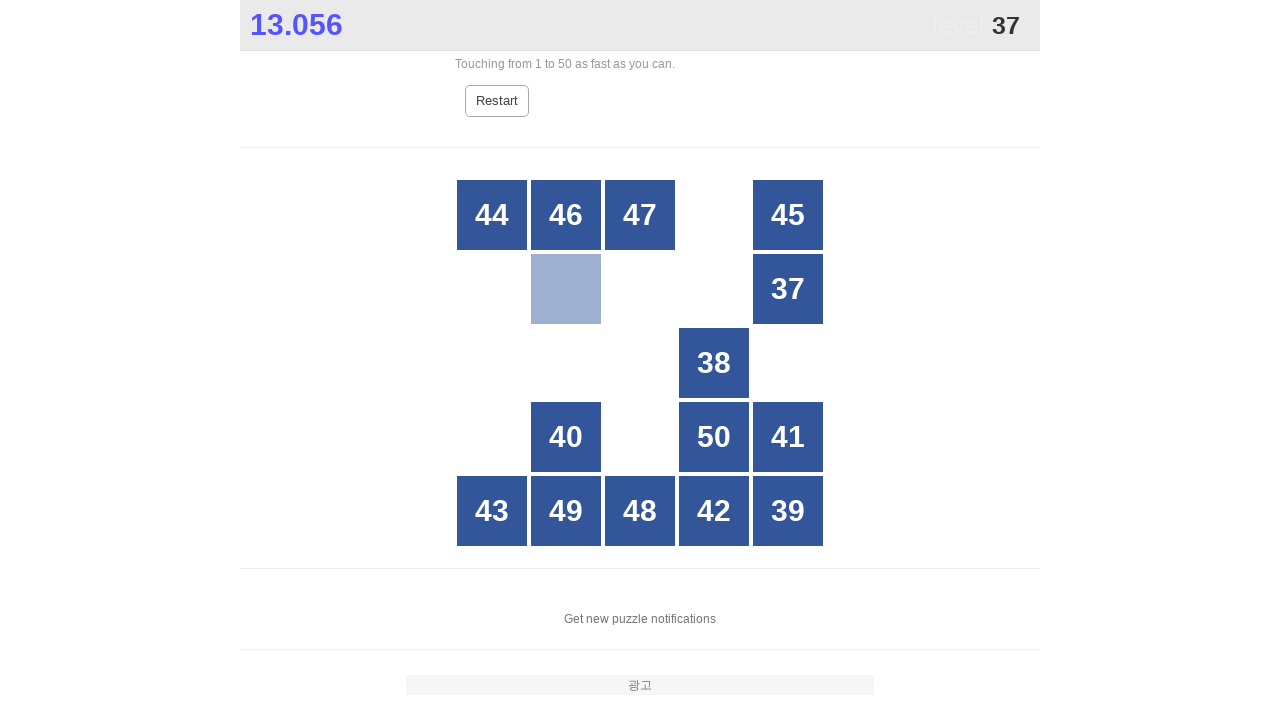

Waited for number 37 to be visible
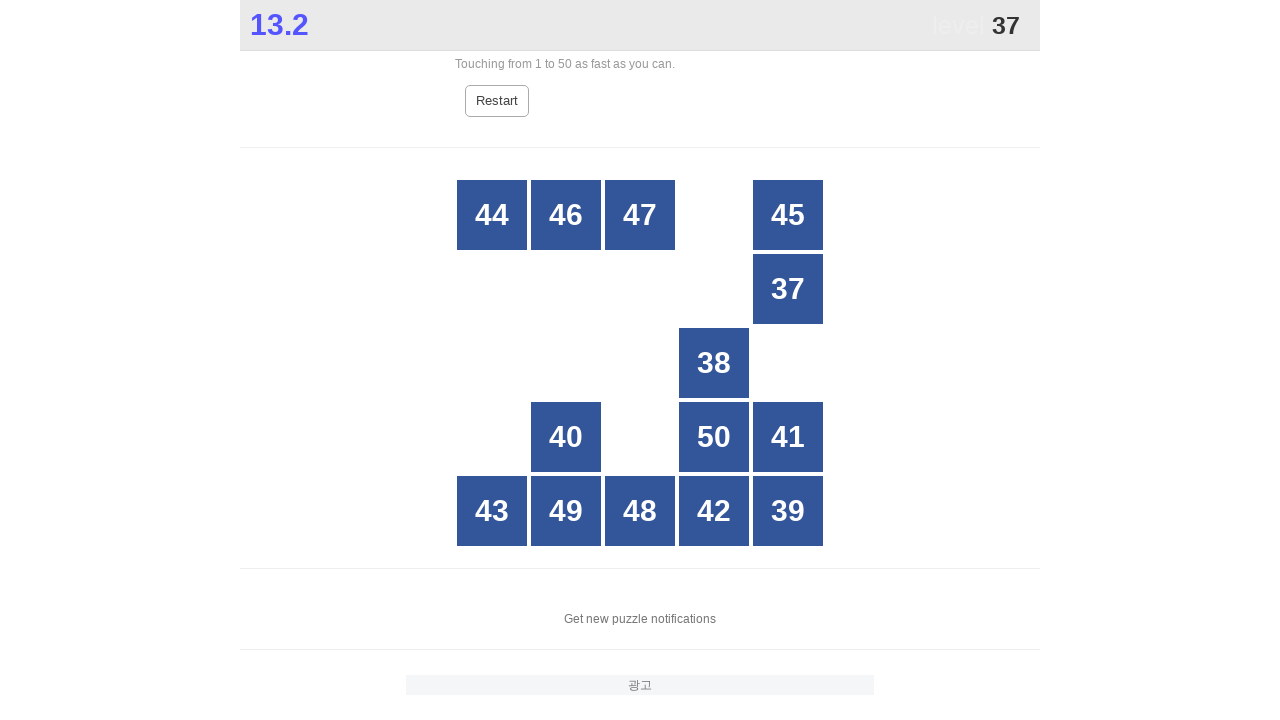

Clicked on number 37 at (788, 289) on //div[text()='37']
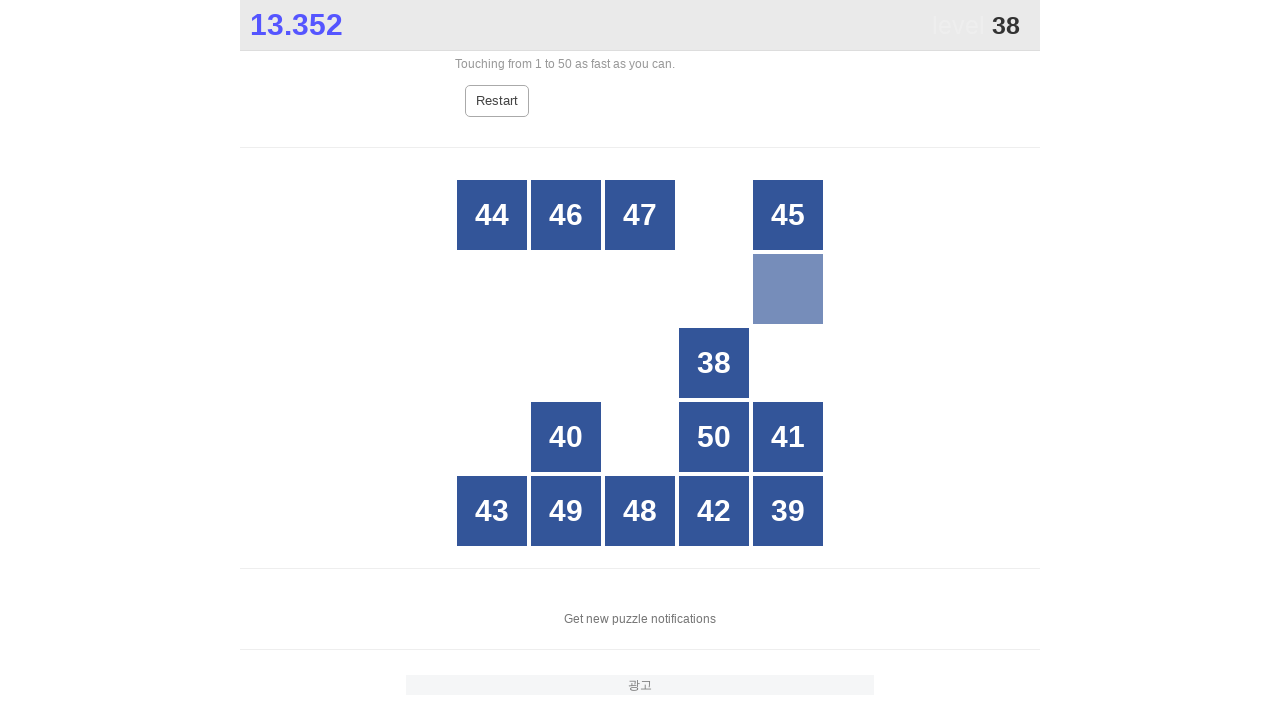

Waited for number 38 to be visible
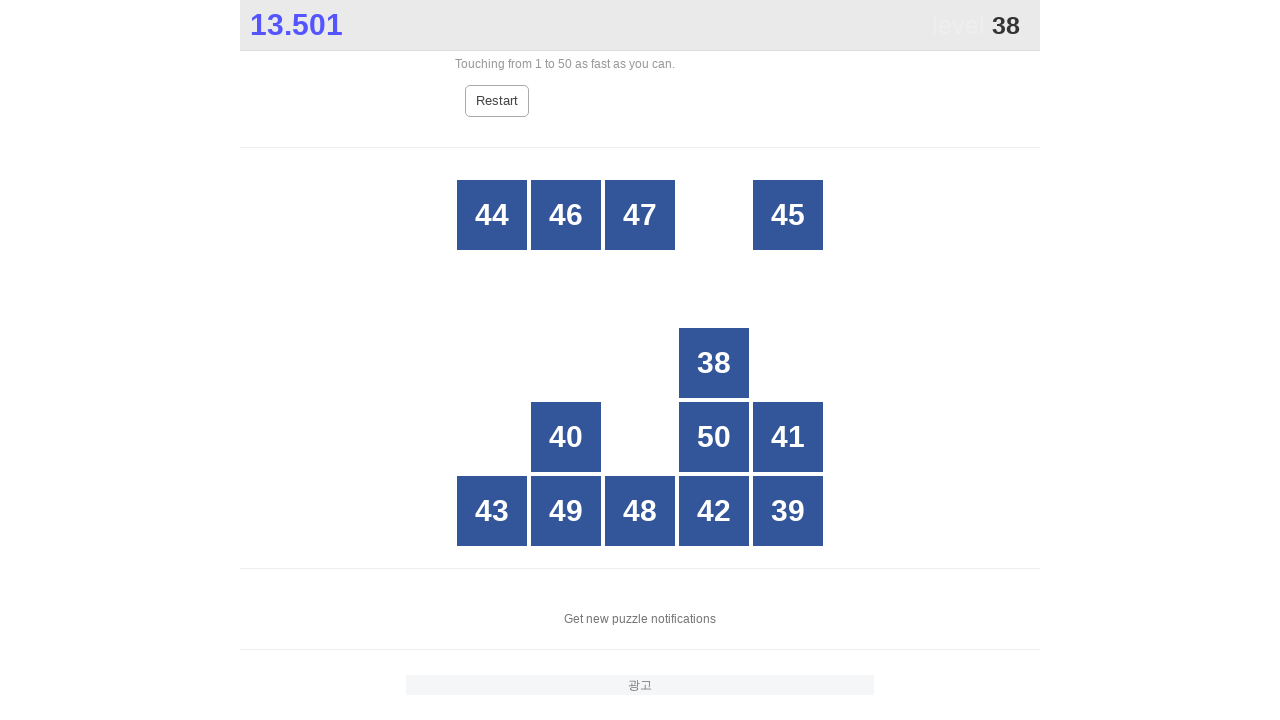

Clicked on number 38 at (714, 363) on //div[text()='38']
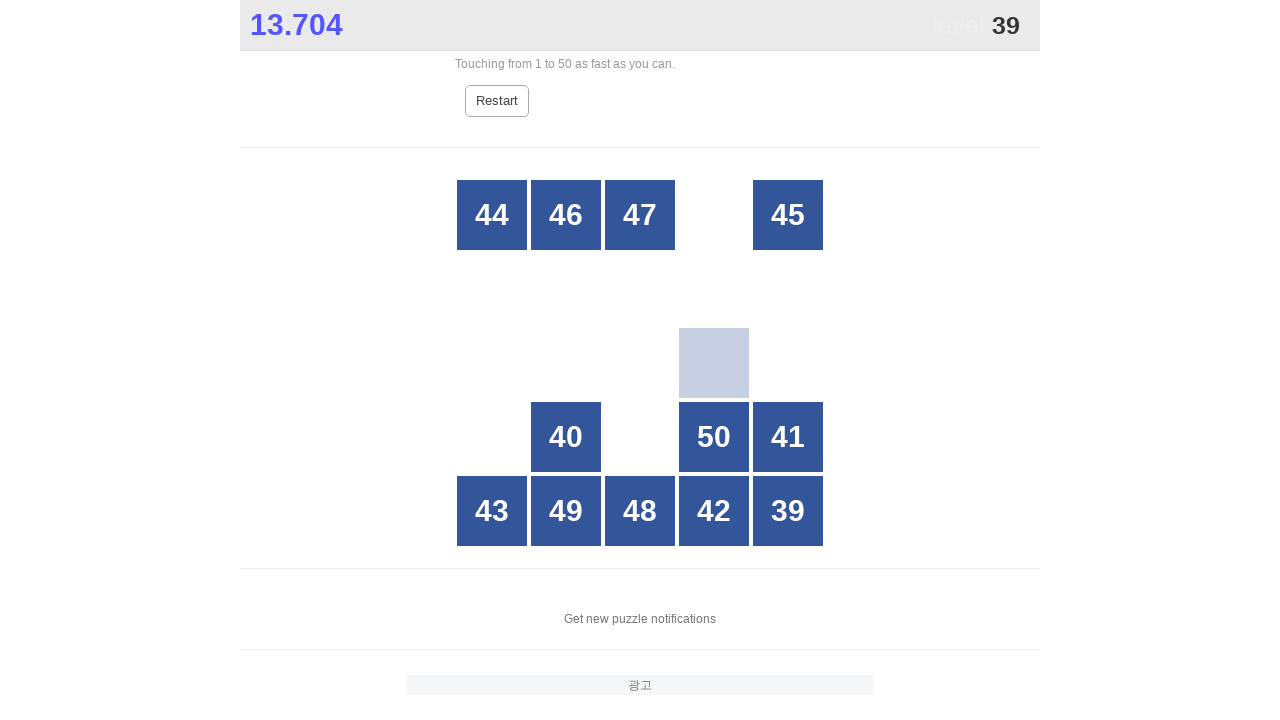

Waited for number 39 to be visible
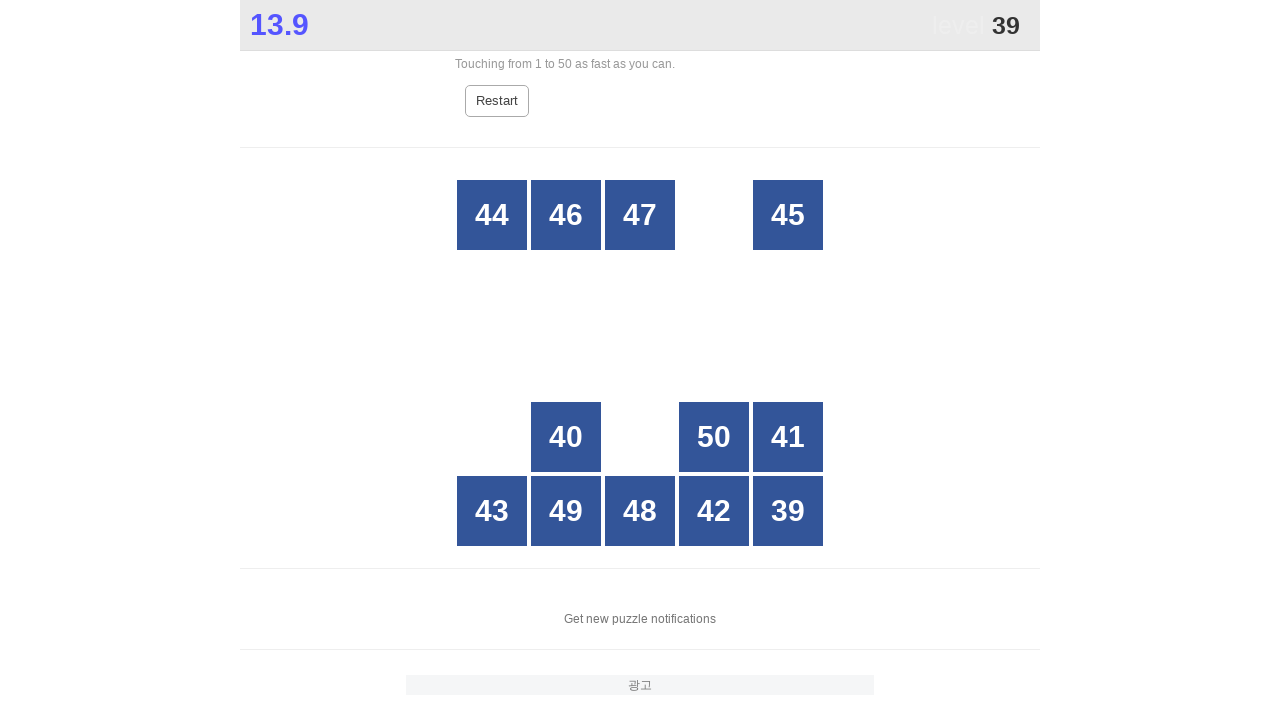

Clicked on number 39 at (788, 511) on //div[text()='39']
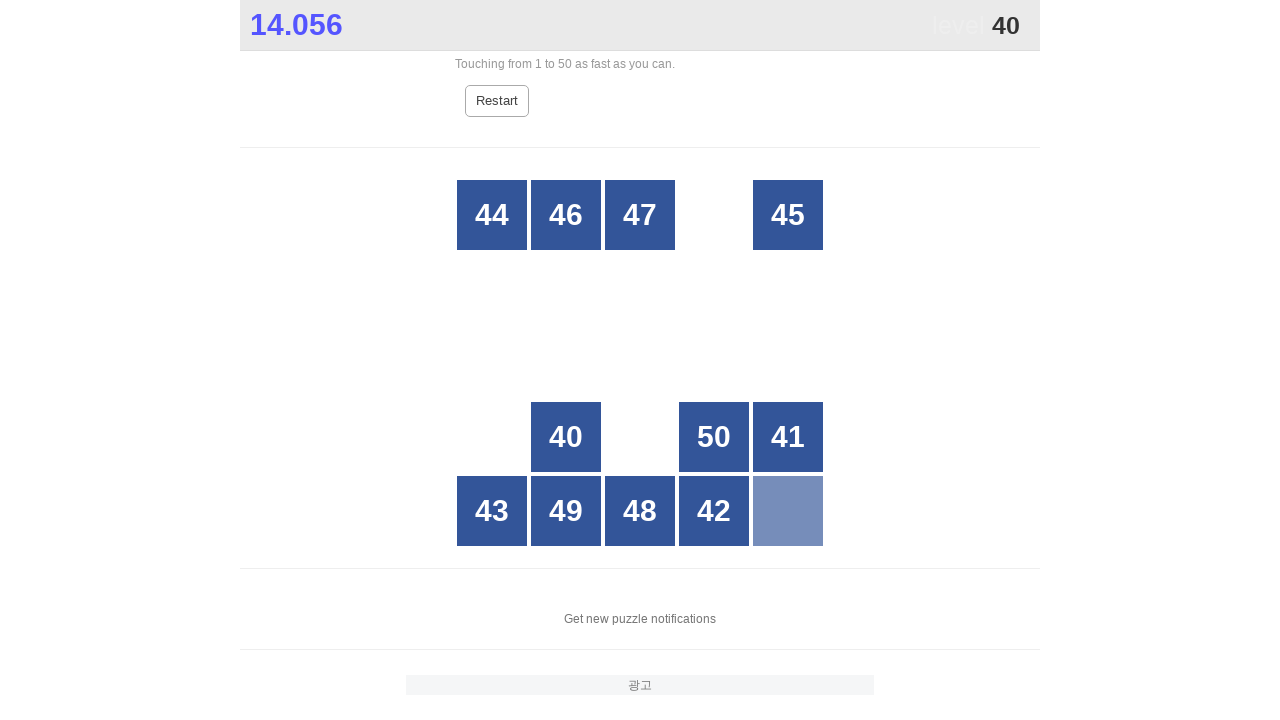

Waited for number 40 to be visible
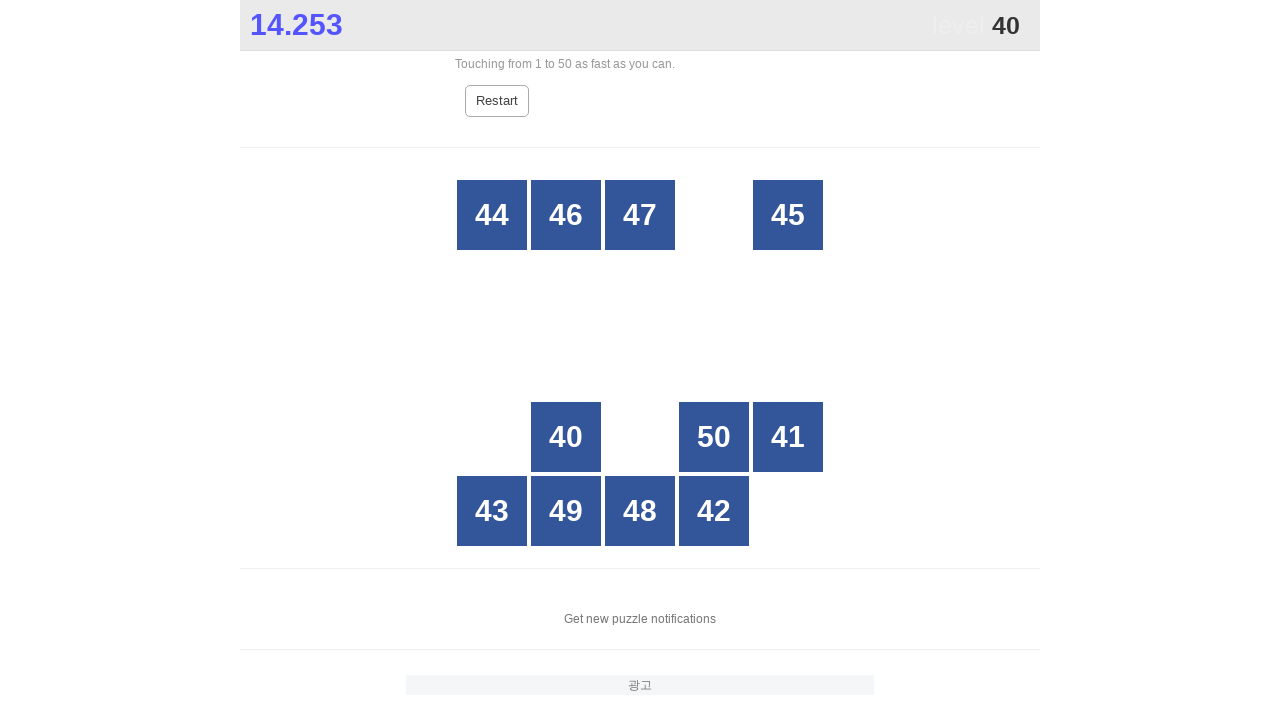

Clicked on number 40 at (566, 437) on //div[text()='40']
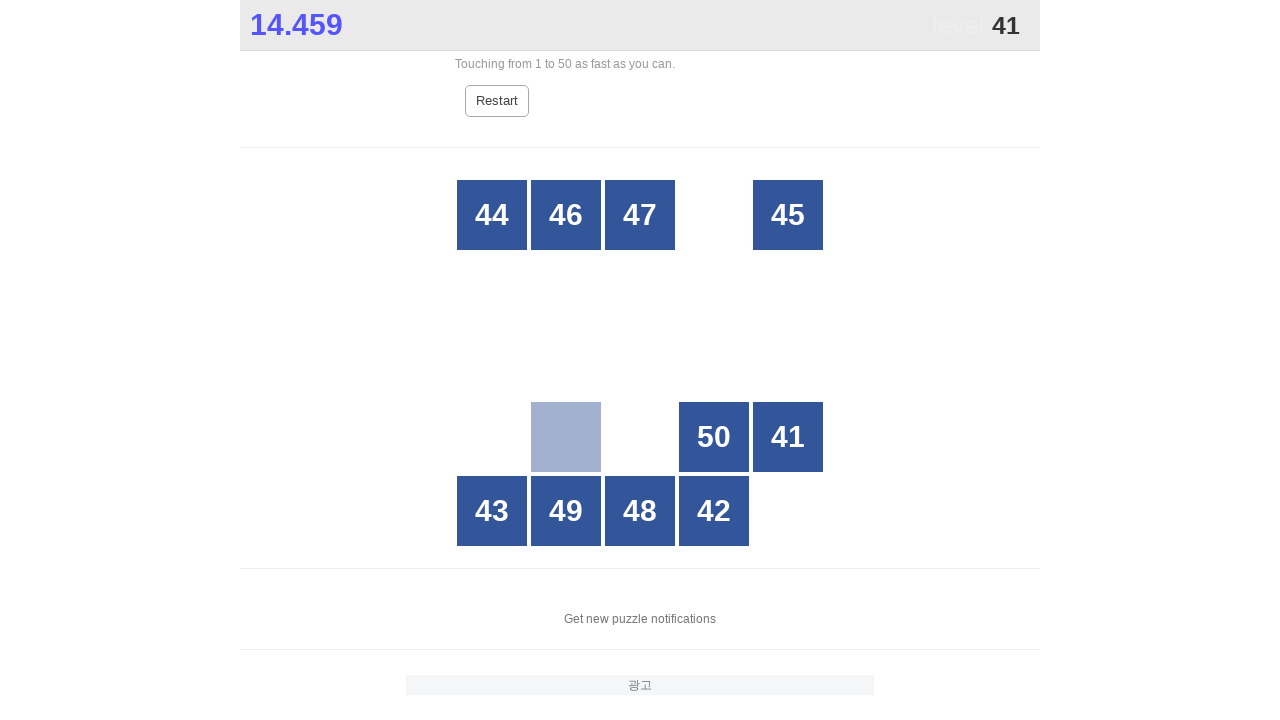

Waited for number 41 to be visible
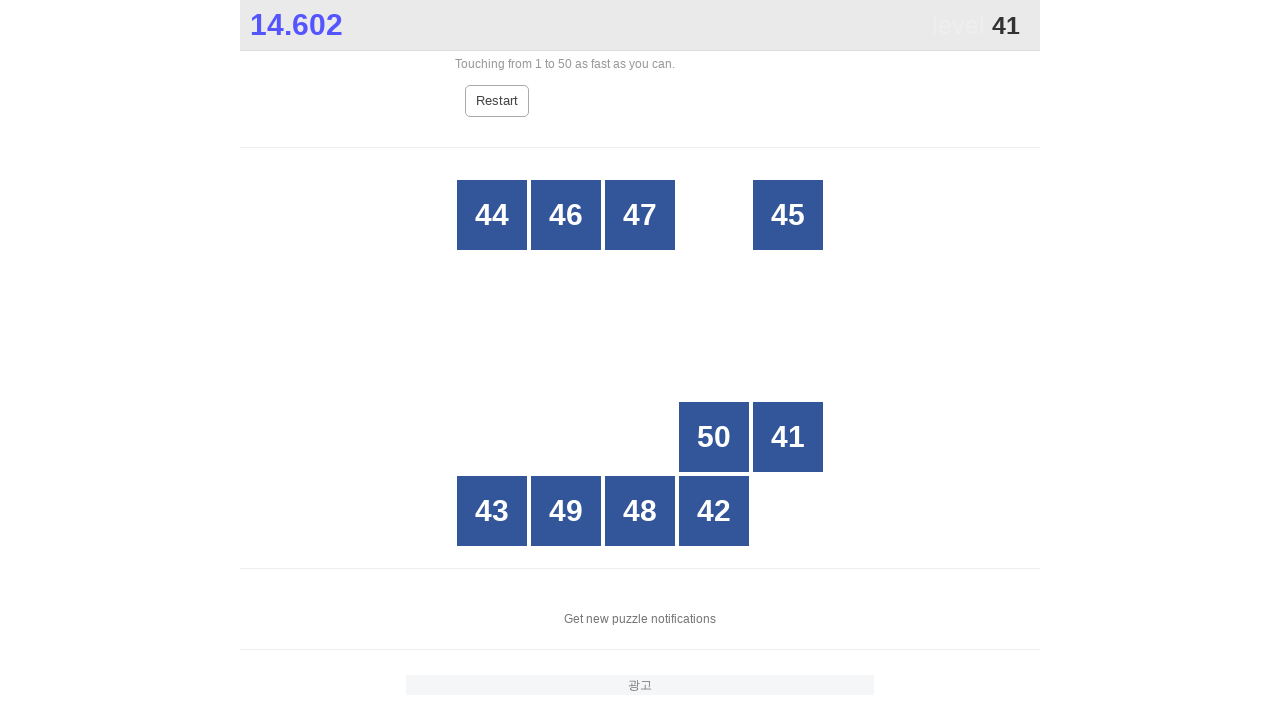

Clicked on number 41 at (788, 437) on //div[text()='41']
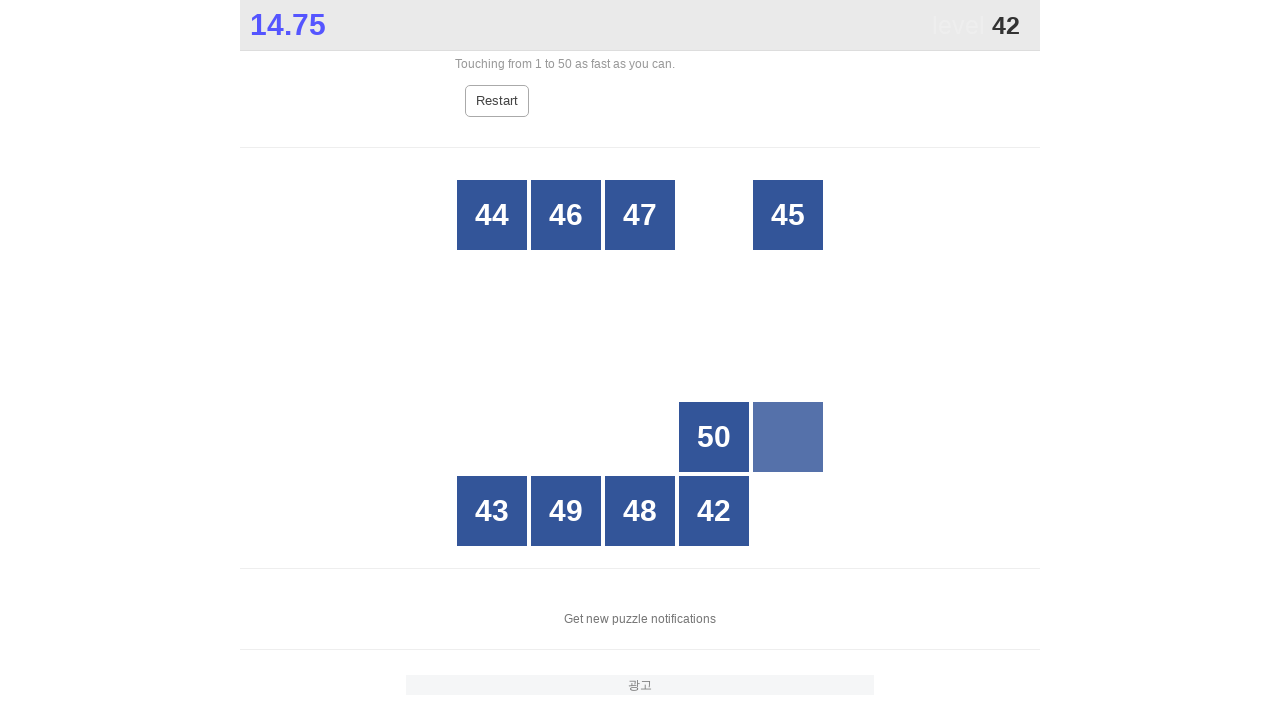

Waited for number 42 to be visible
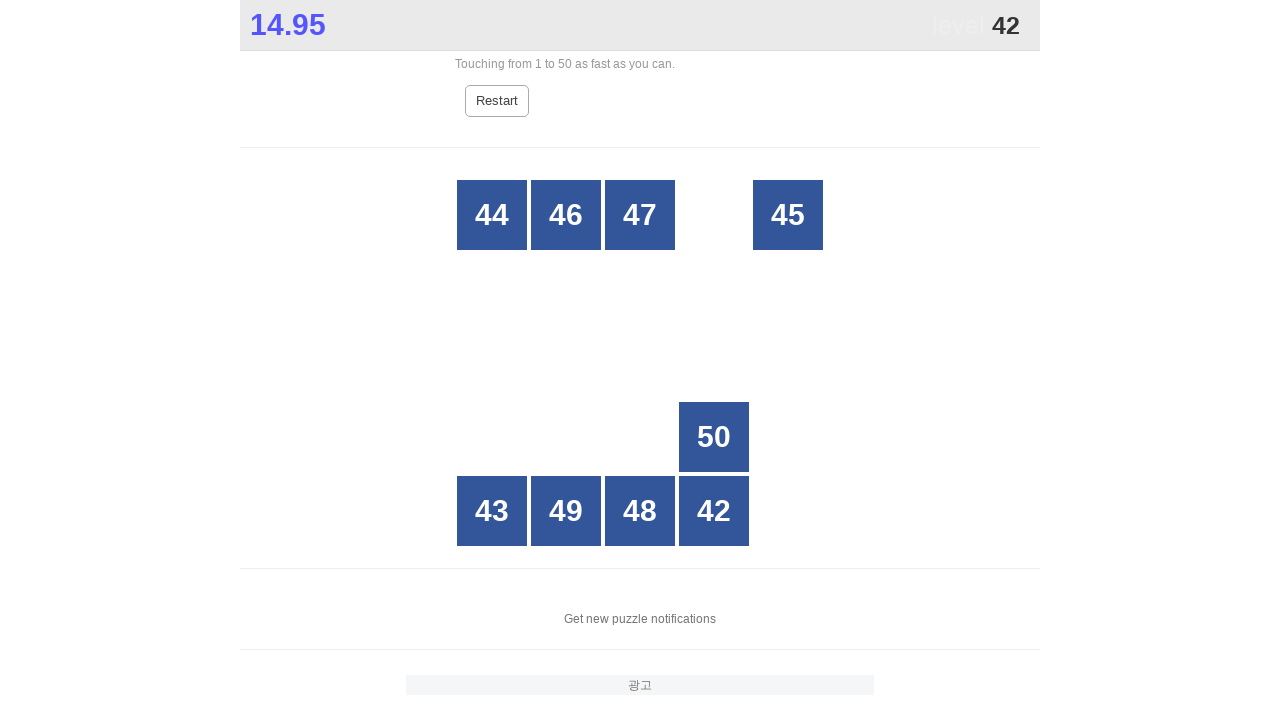

Clicked on number 42 at (714, 511) on //div[text()='42']
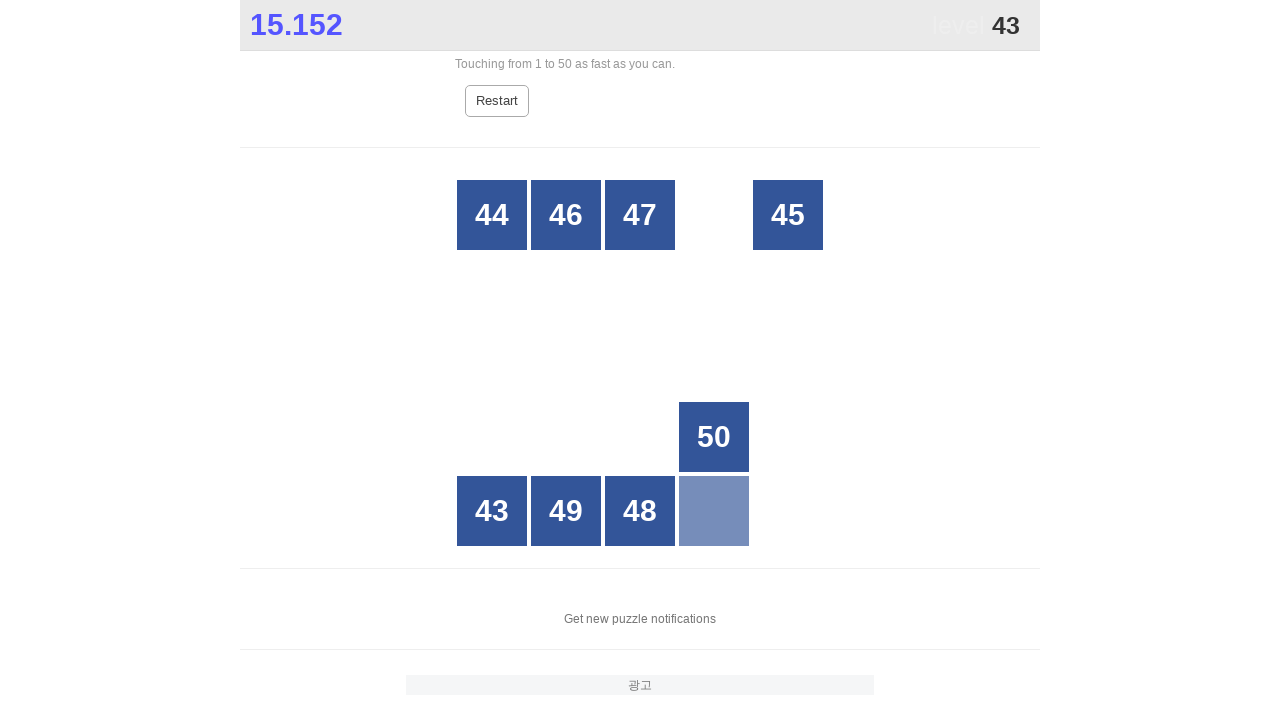

Waited for number 43 to be visible
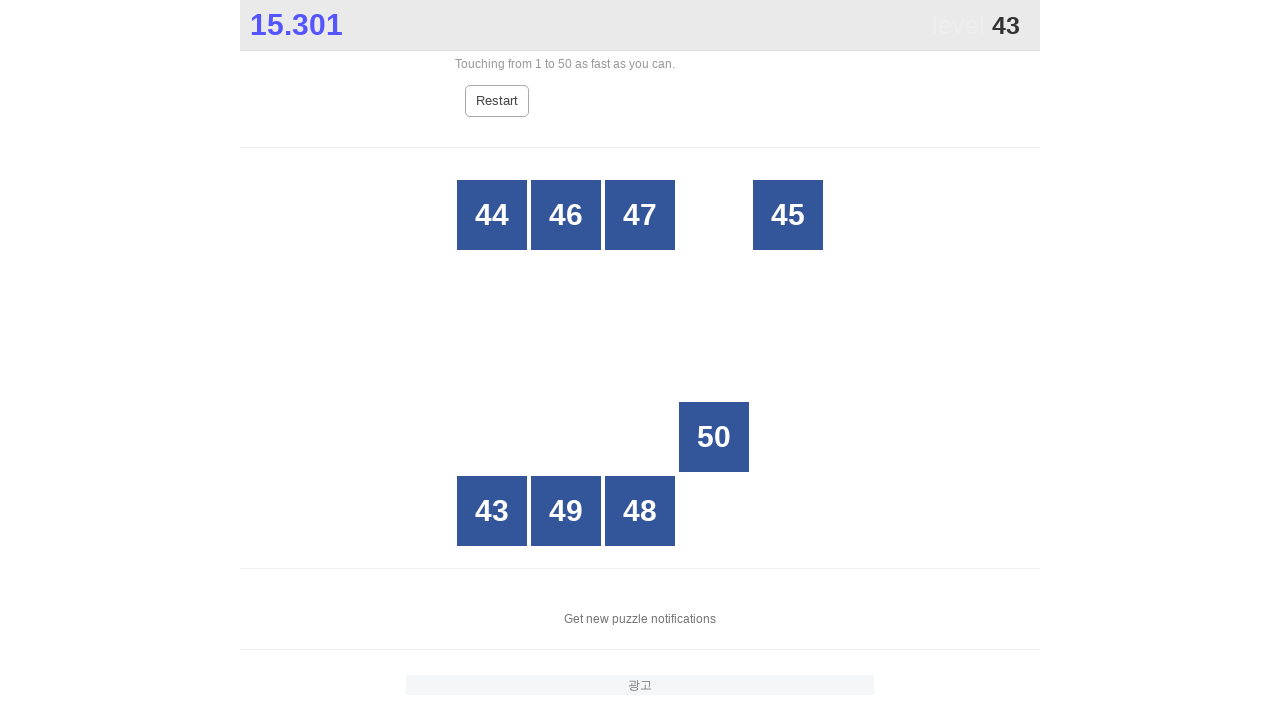

Clicked on number 43 at (492, 511) on //div[text()='43']
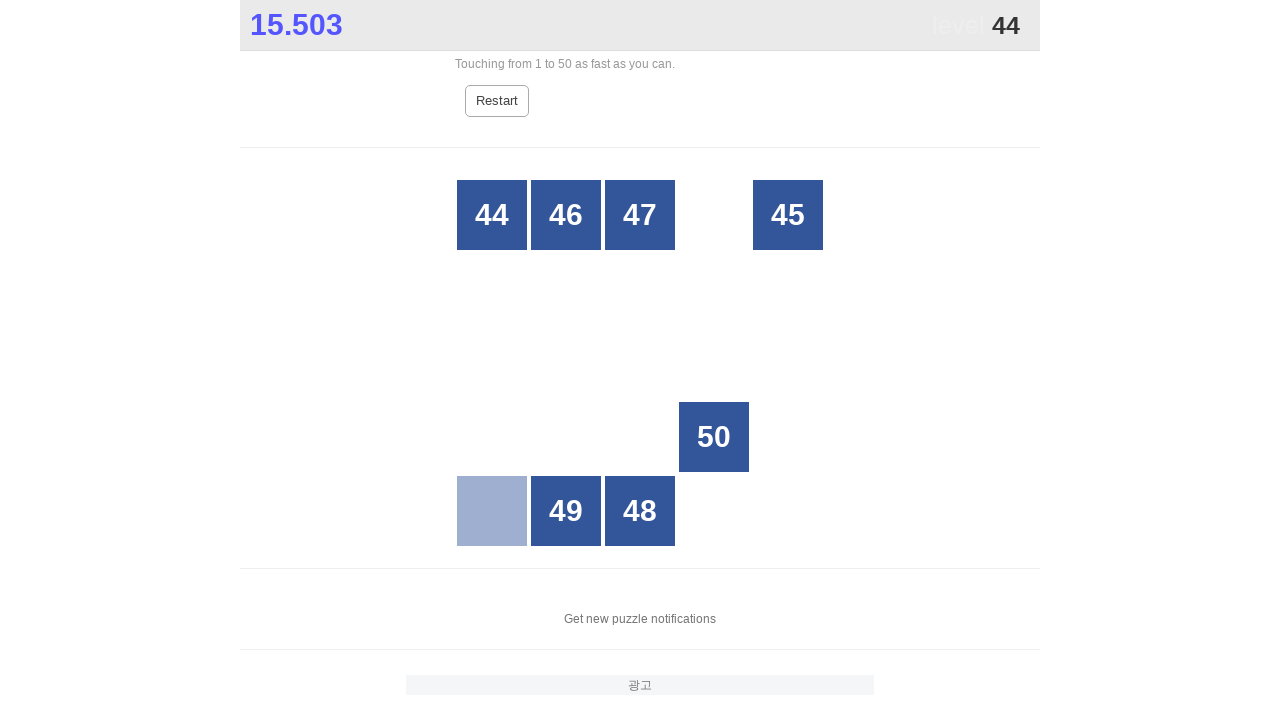

Waited for number 44 to be visible
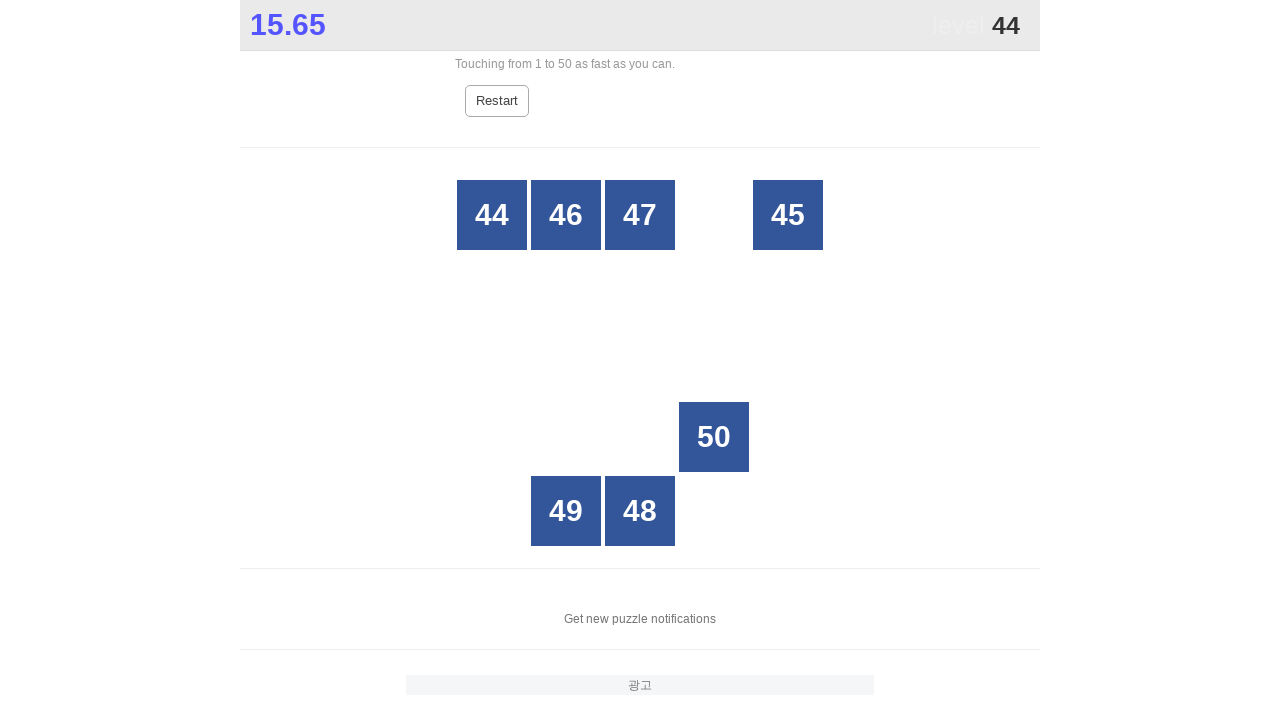

Clicked on number 44 at (492, 215) on //div[text()='44']
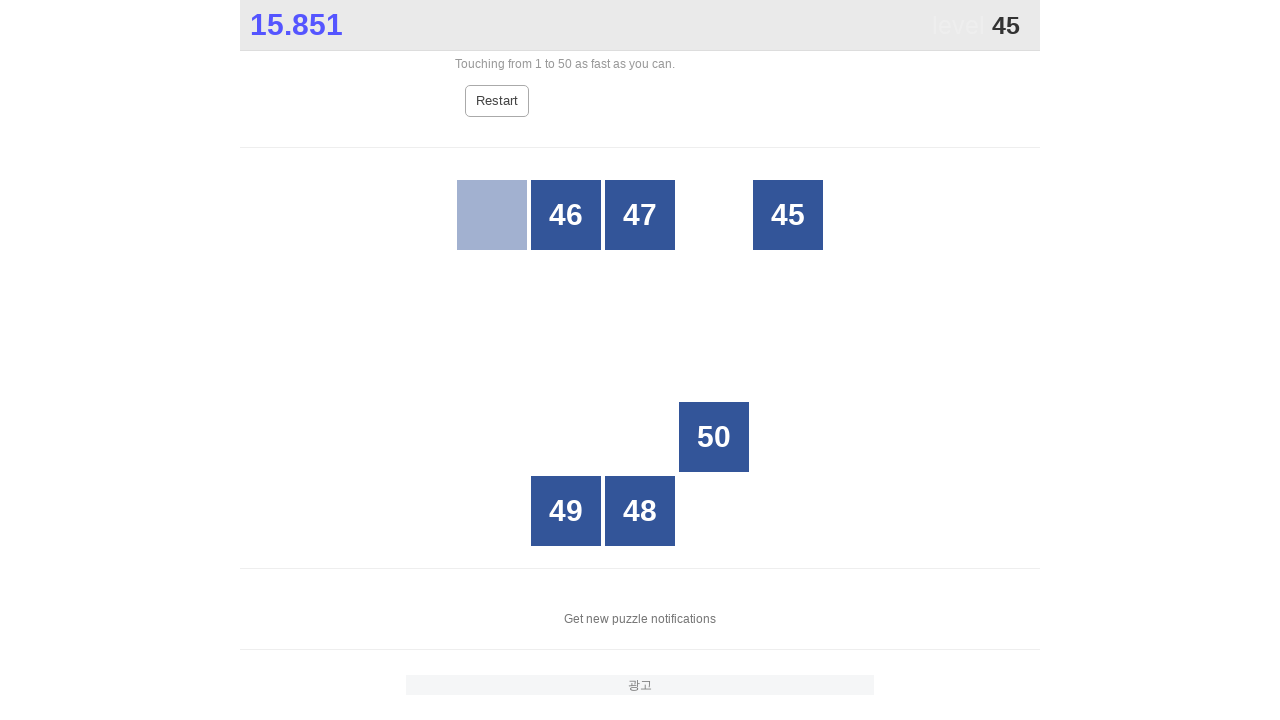

Waited for number 45 to be visible
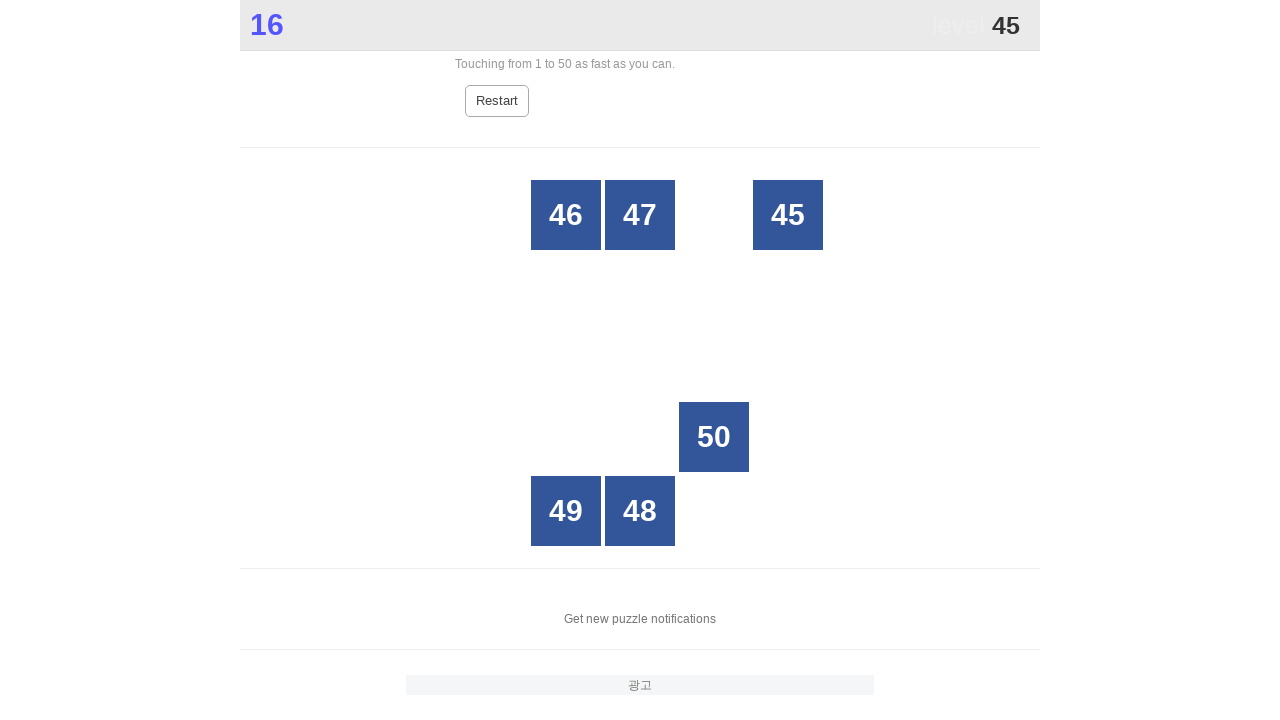

Clicked on number 45 at (788, 215) on //div[text()='45']
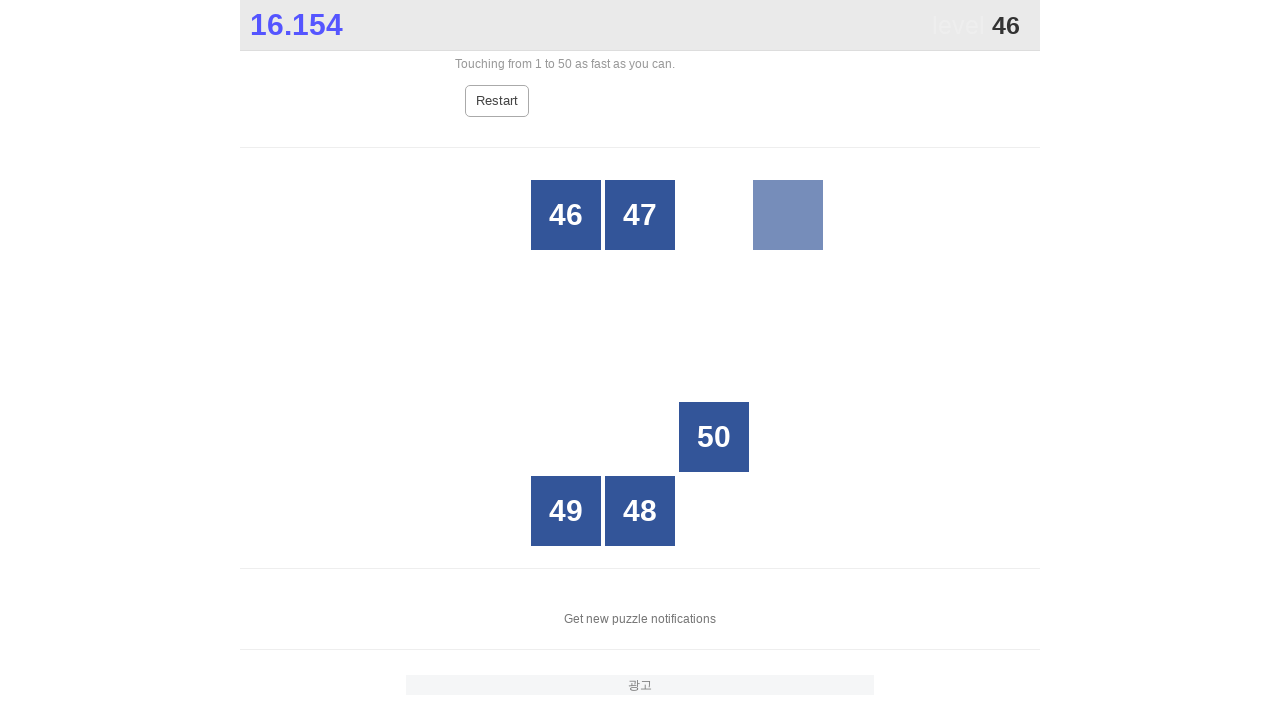

Waited for number 46 to be visible
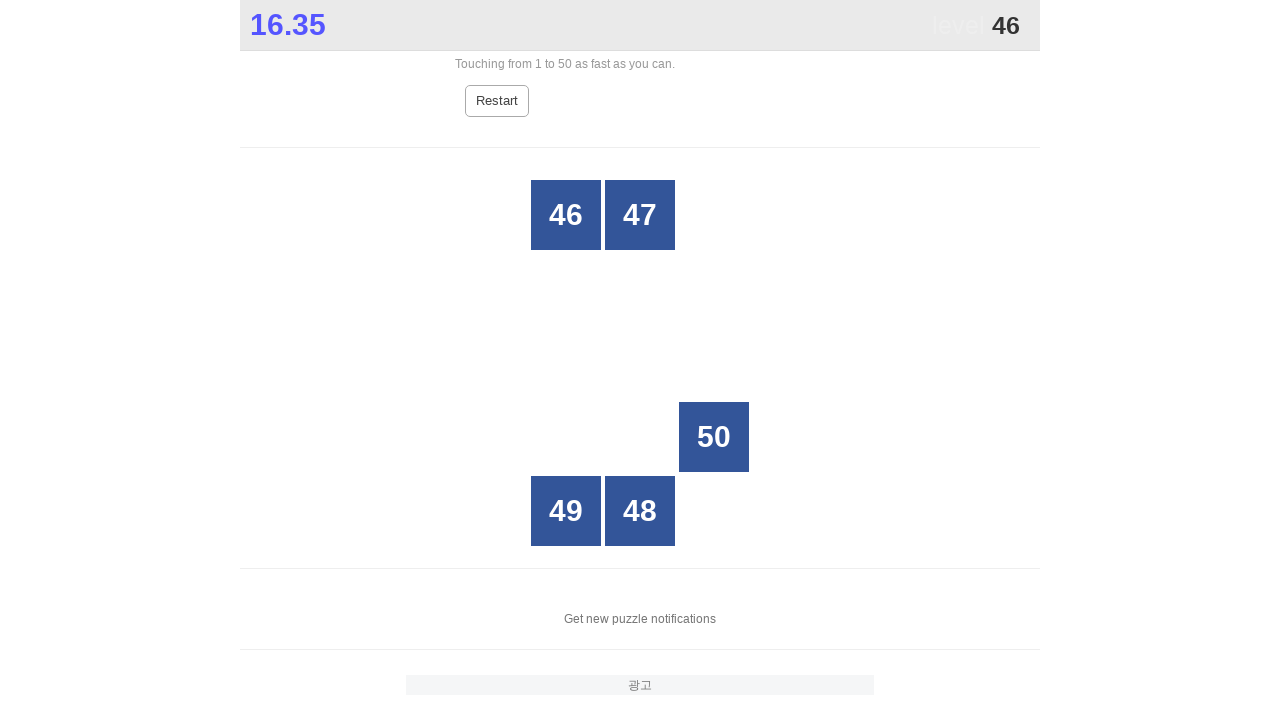

Clicked on number 46 at (566, 215) on //div[text()='46']
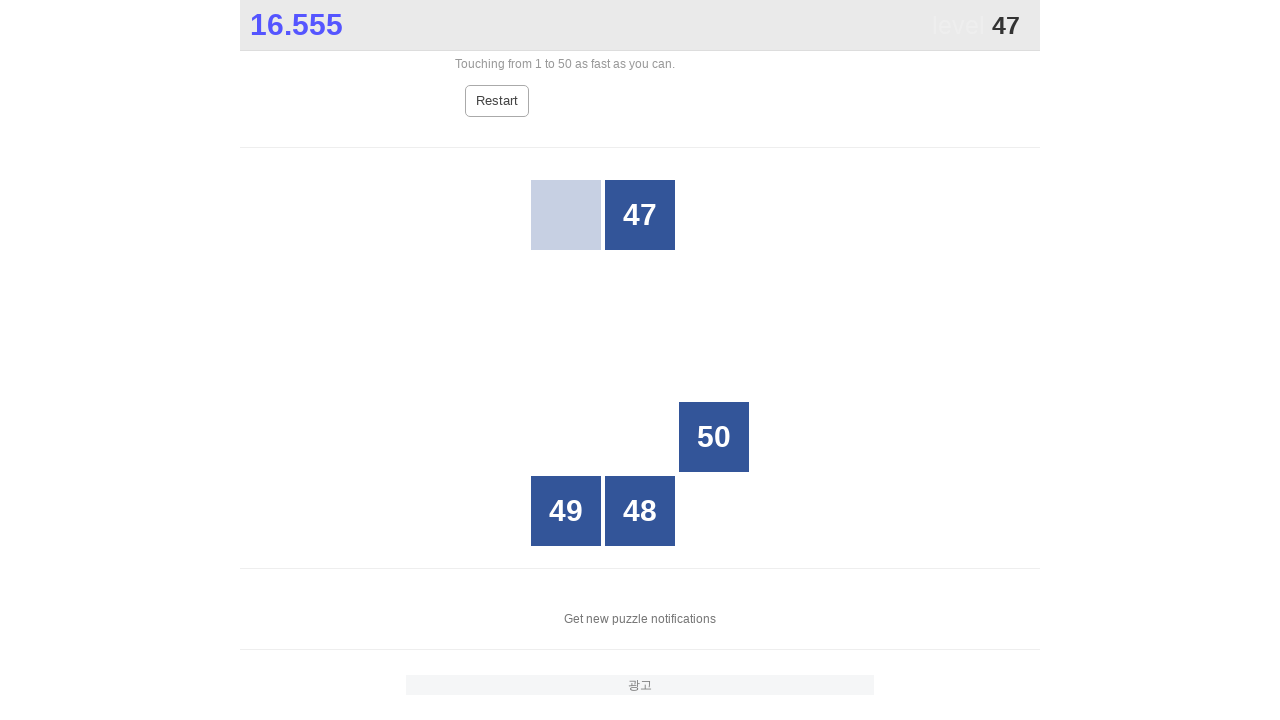

Waited for number 47 to be visible
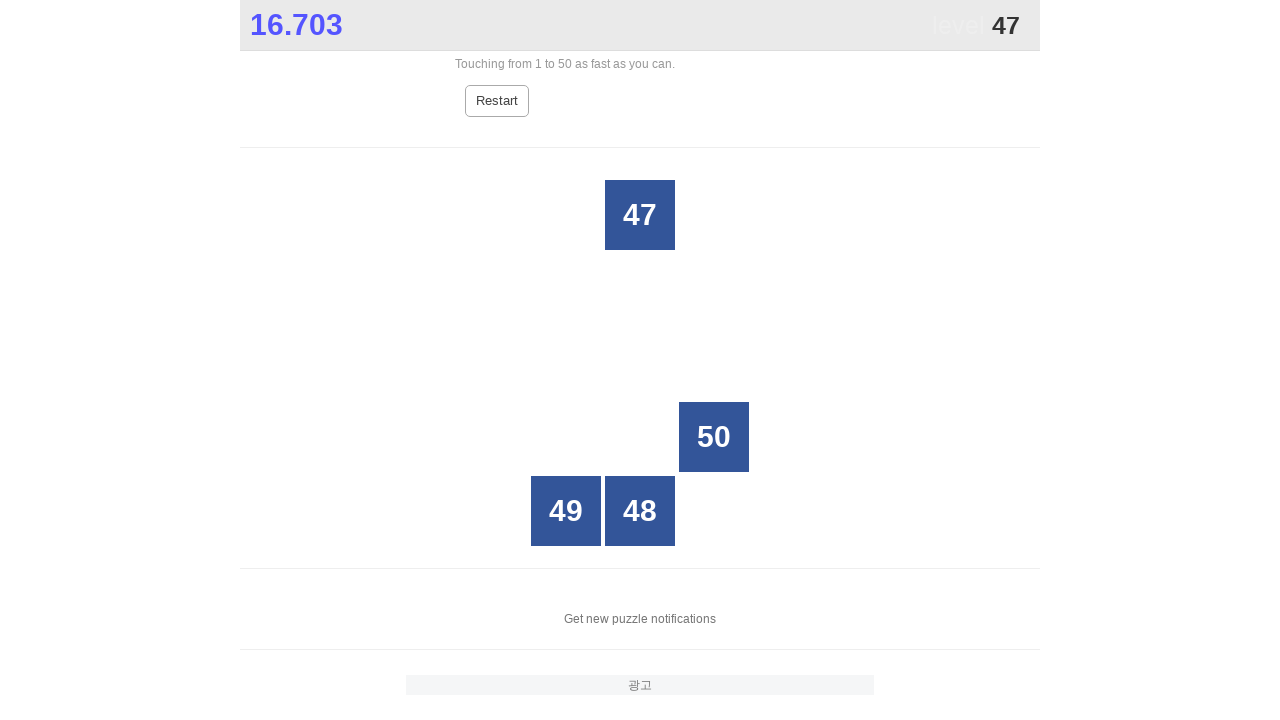

Clicked on number 47 at (640, 215) on //div[text()='47']
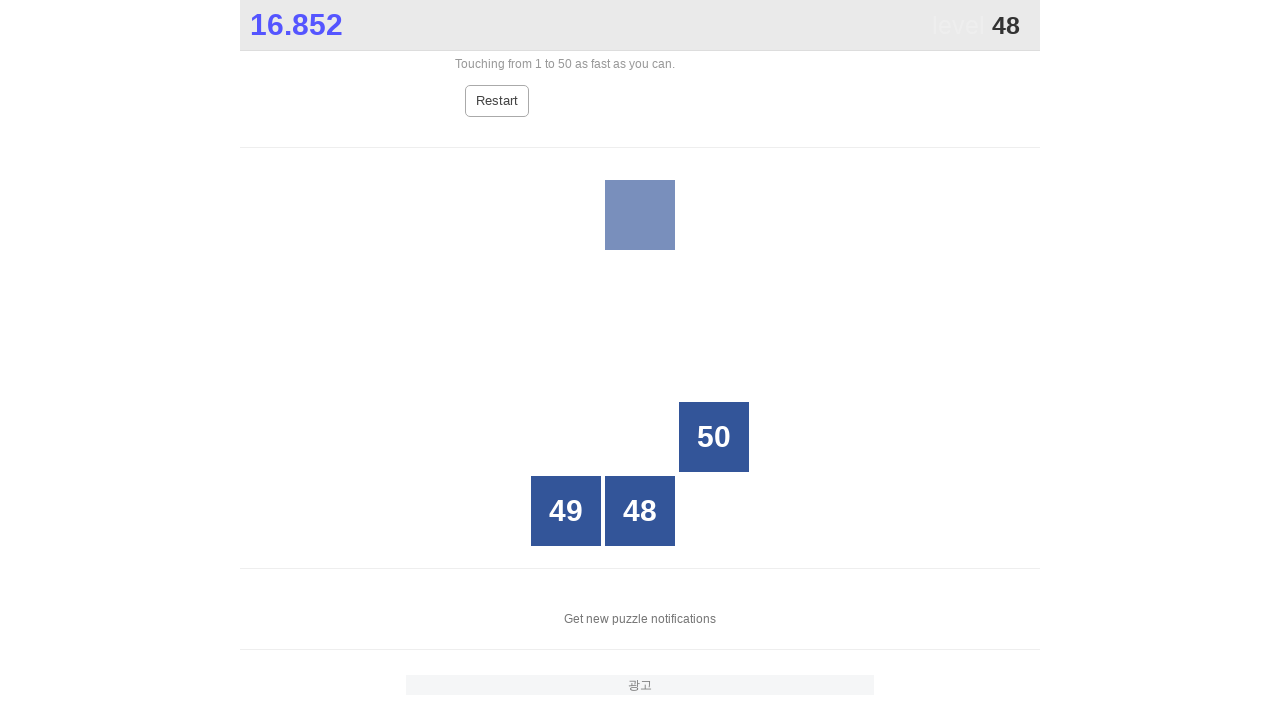

Waited for number 48 to be visible
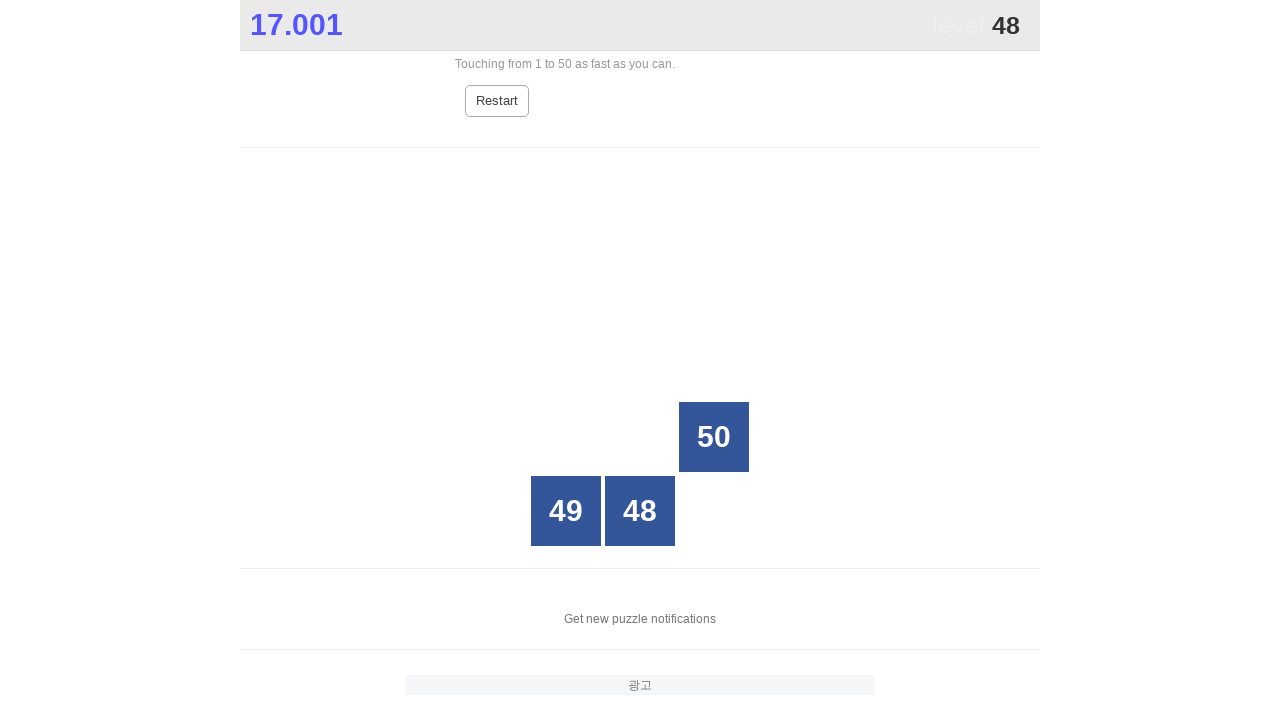

Clicked on number 48 at (640, 511) on //div[text()='48']
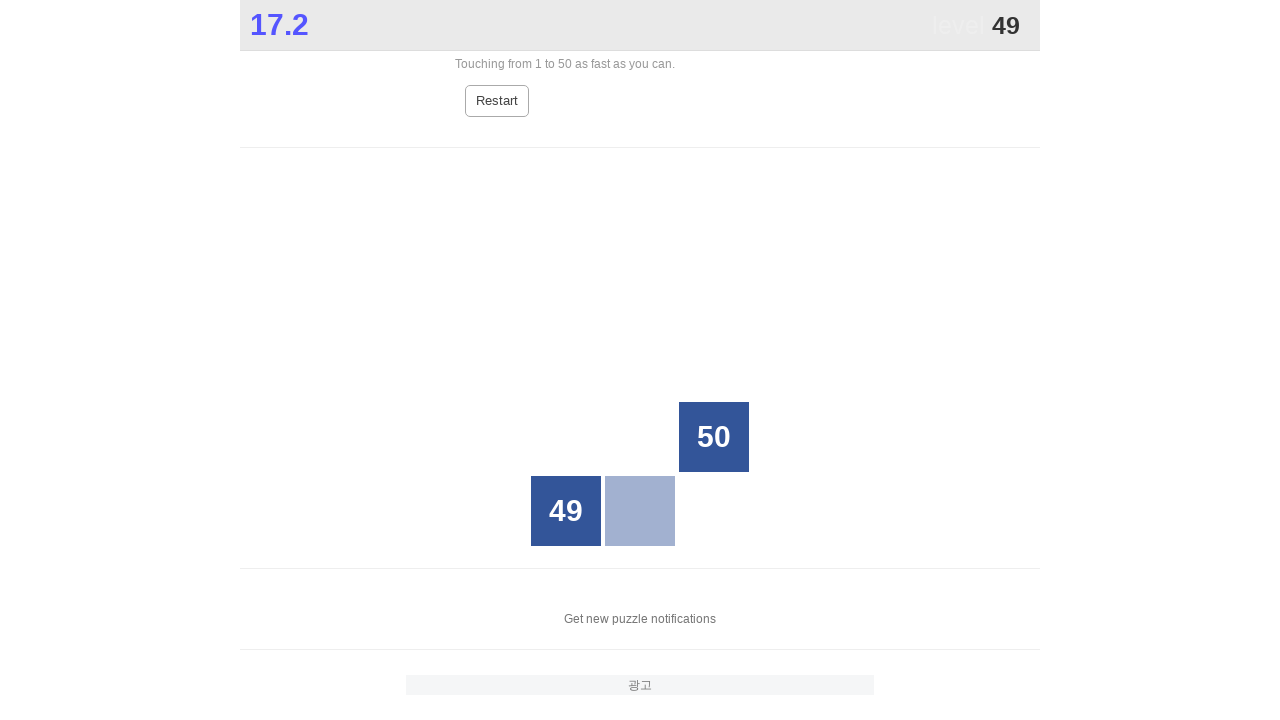

Waited for number 49 to be visible
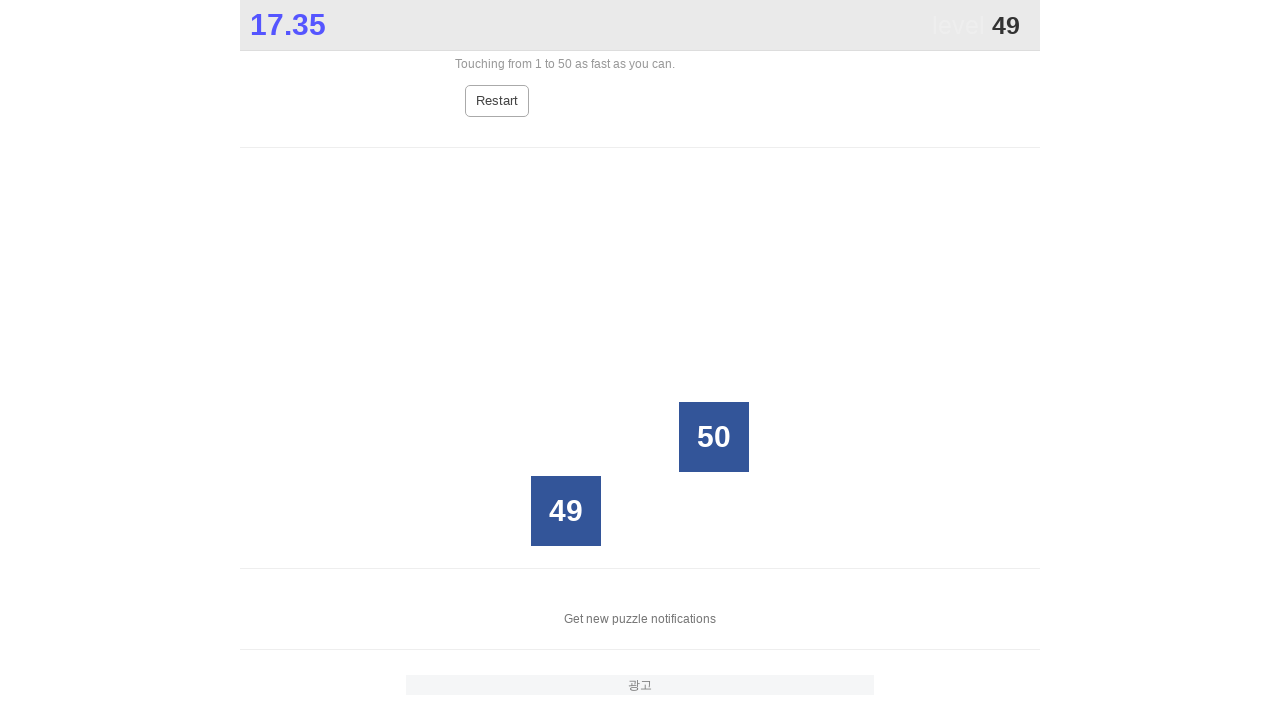

Clicked on number 49 at (566, 511) on //div[text()='49']
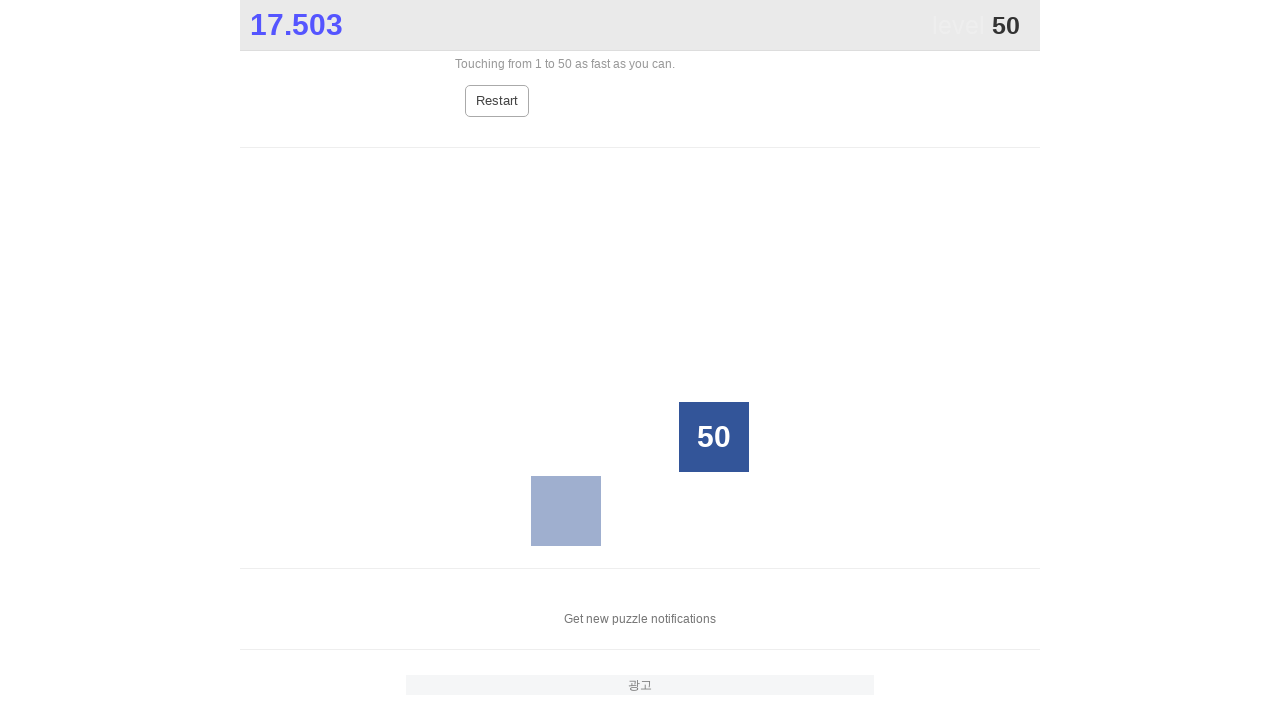

Waited for number 50 to be visible
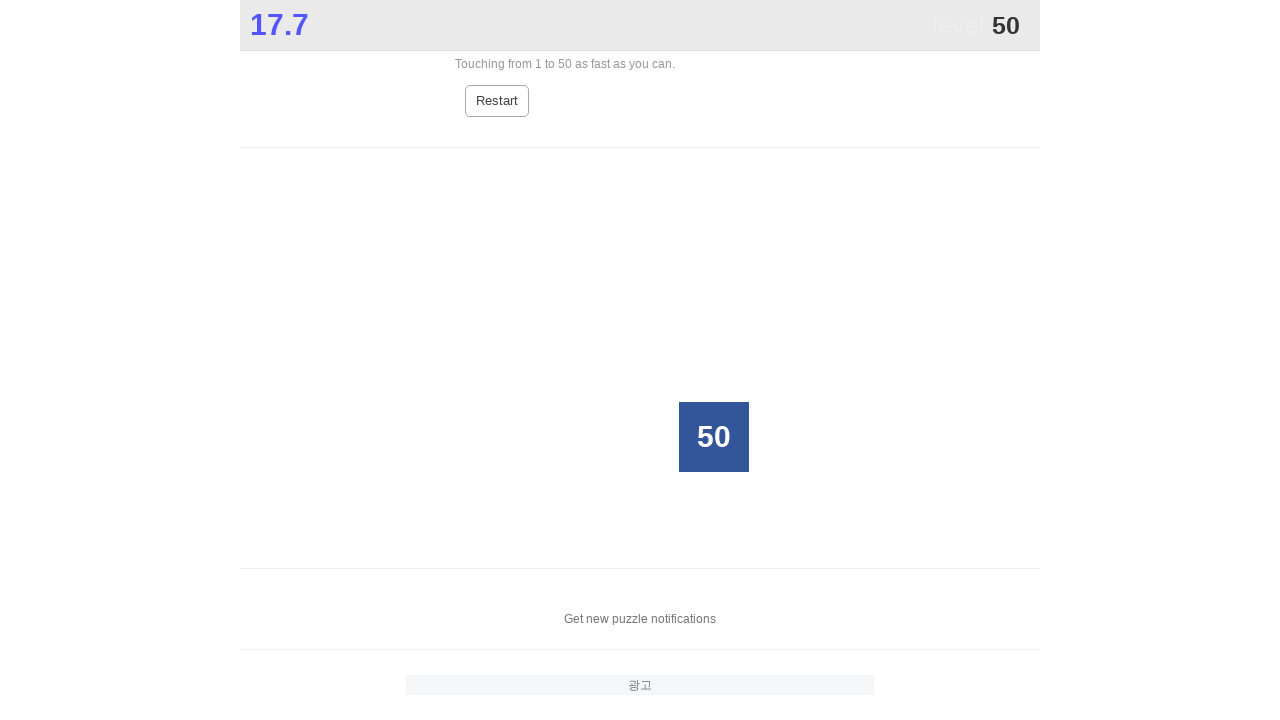

Clicked on number 50 at (714, 437) on //div[text()='50']
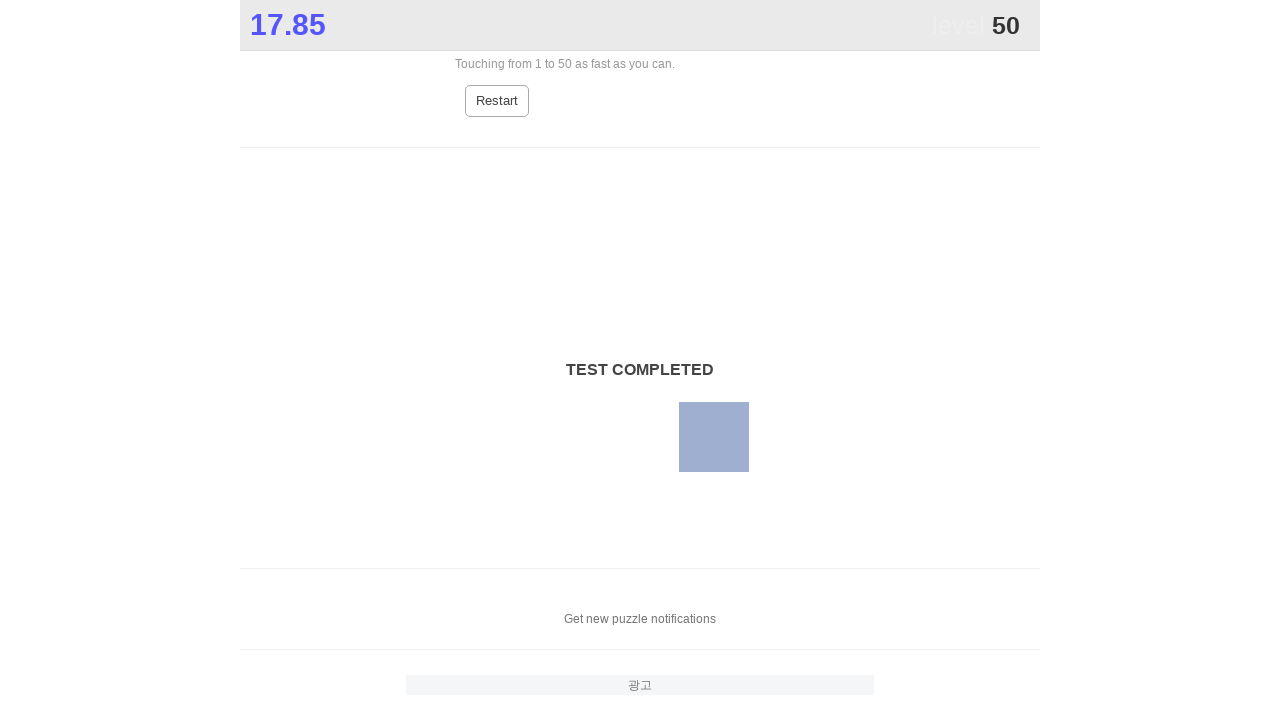

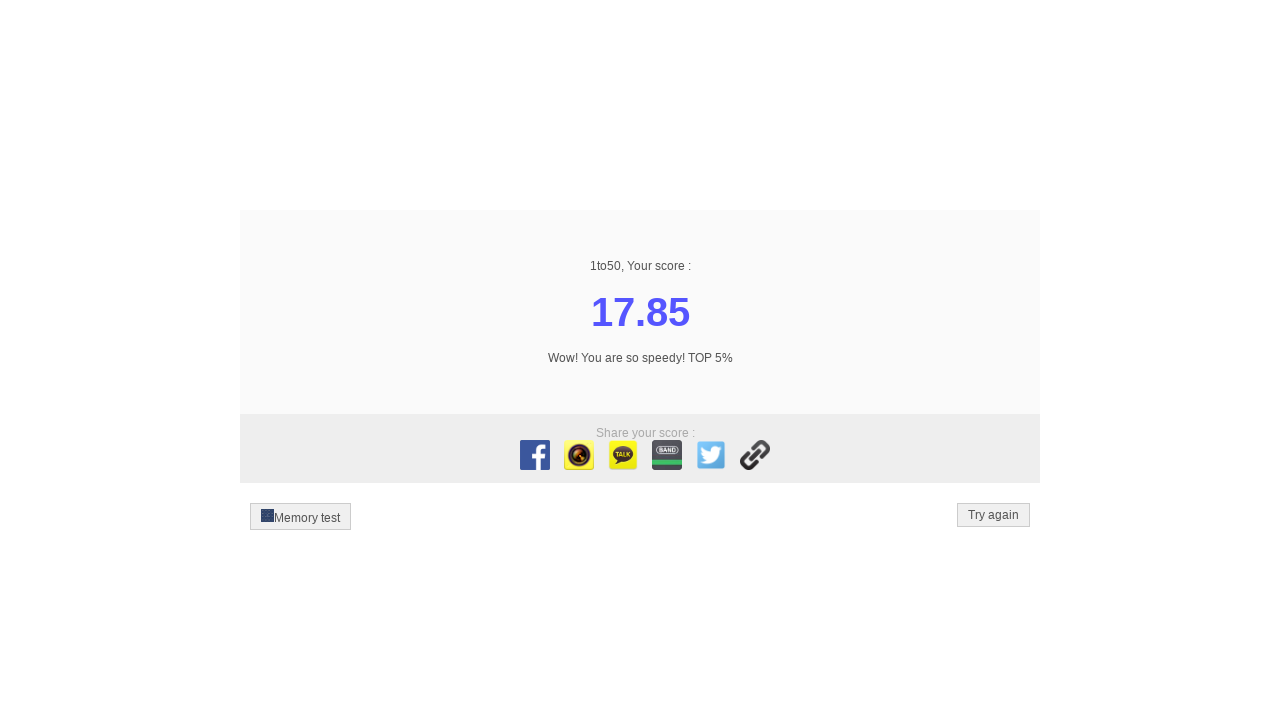